Tests filling out a large form by entering the same text into all input fields and submitting the form

Starting URL: http://suninjuly.github.io/huge_form.html

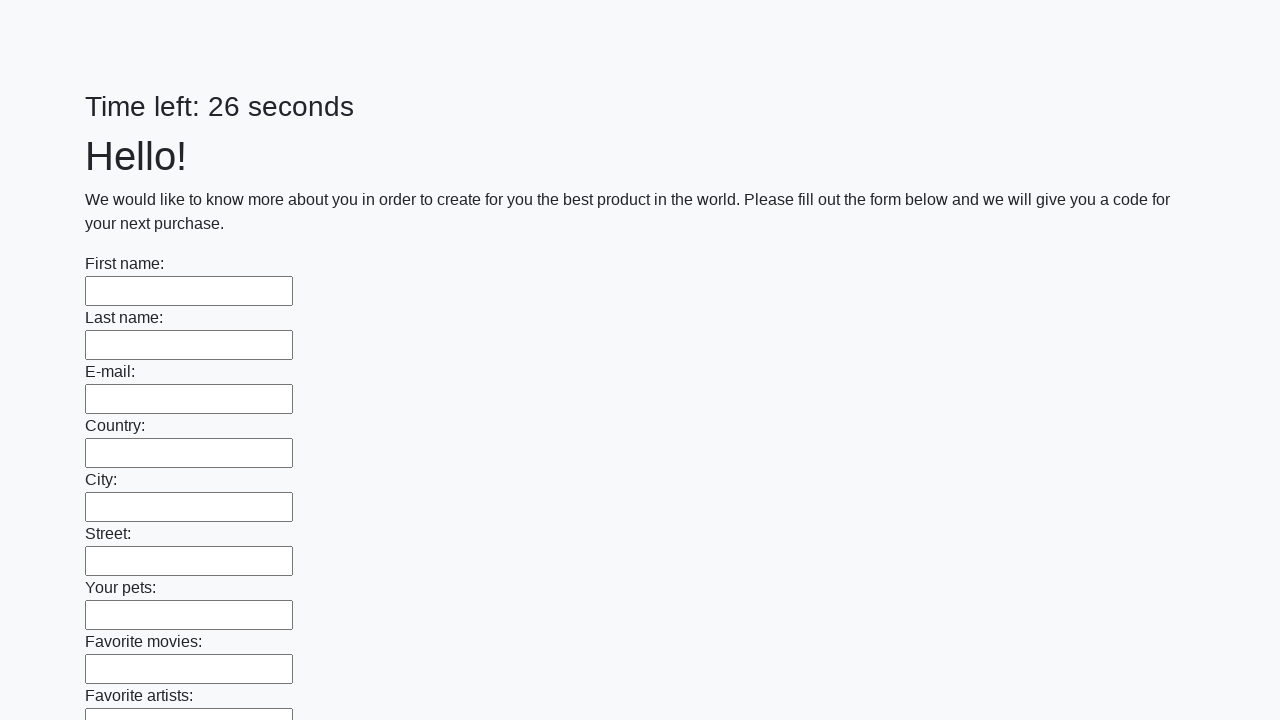

Navigated to huge form test page
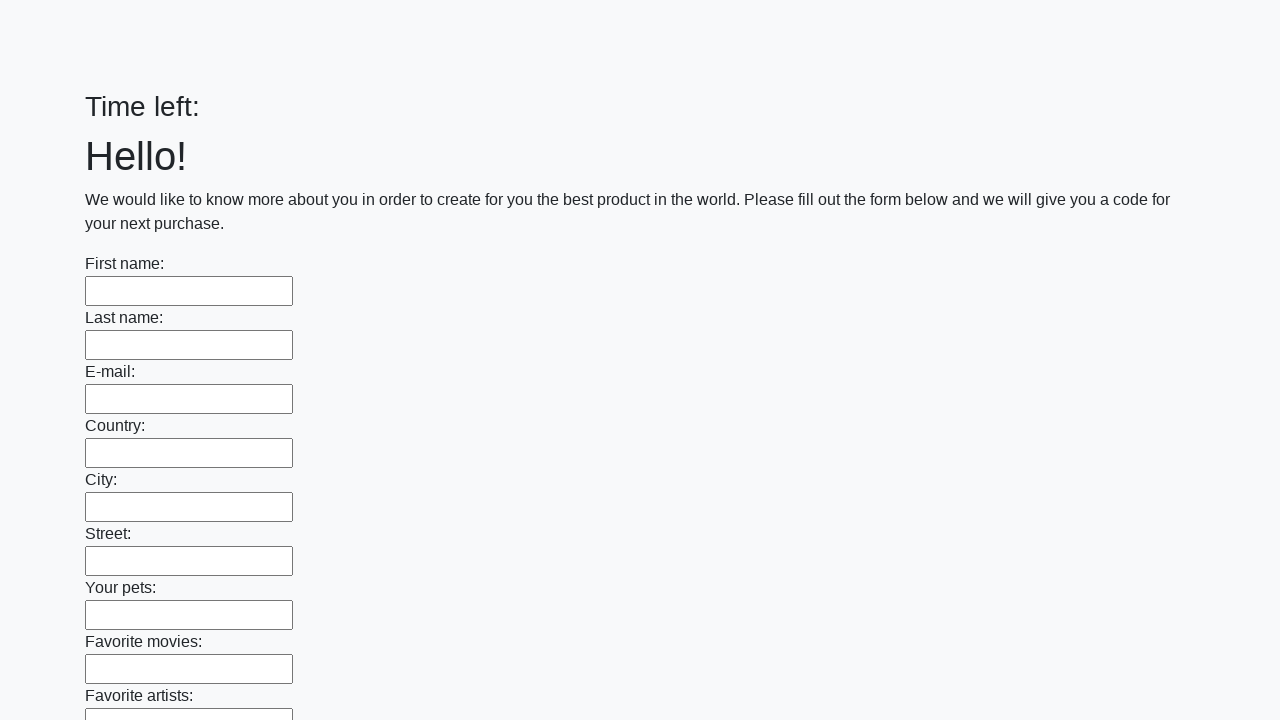

Filled input field with 'Test Answer' on input >> nth=0
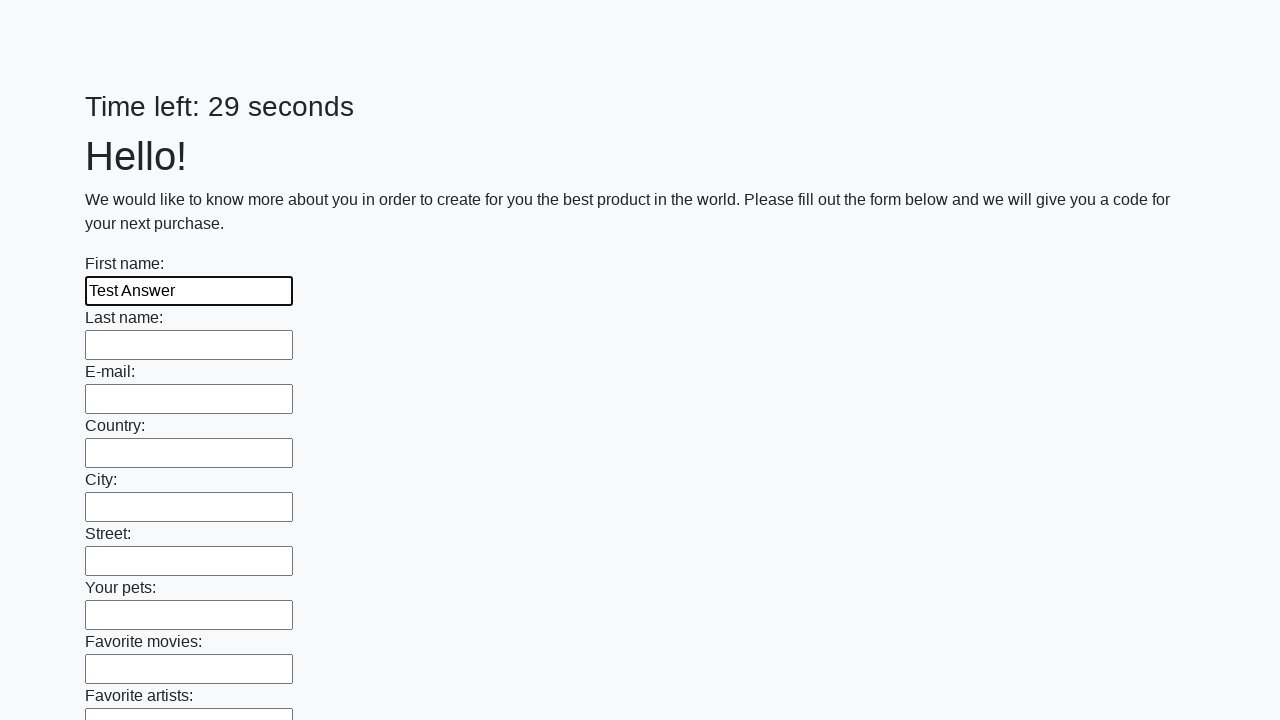

Filled input field with 'Test Answer' on input >> nth=1
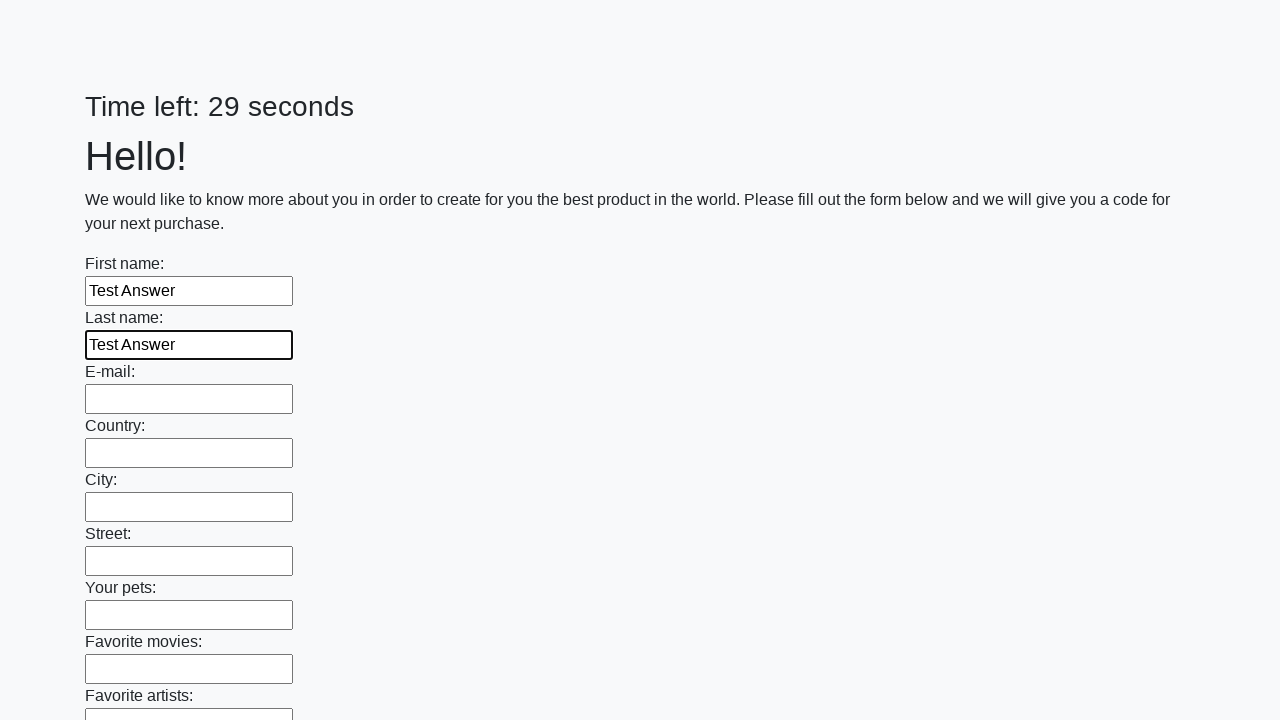

Filled input field with 'Test Answer' on input >> nth=2
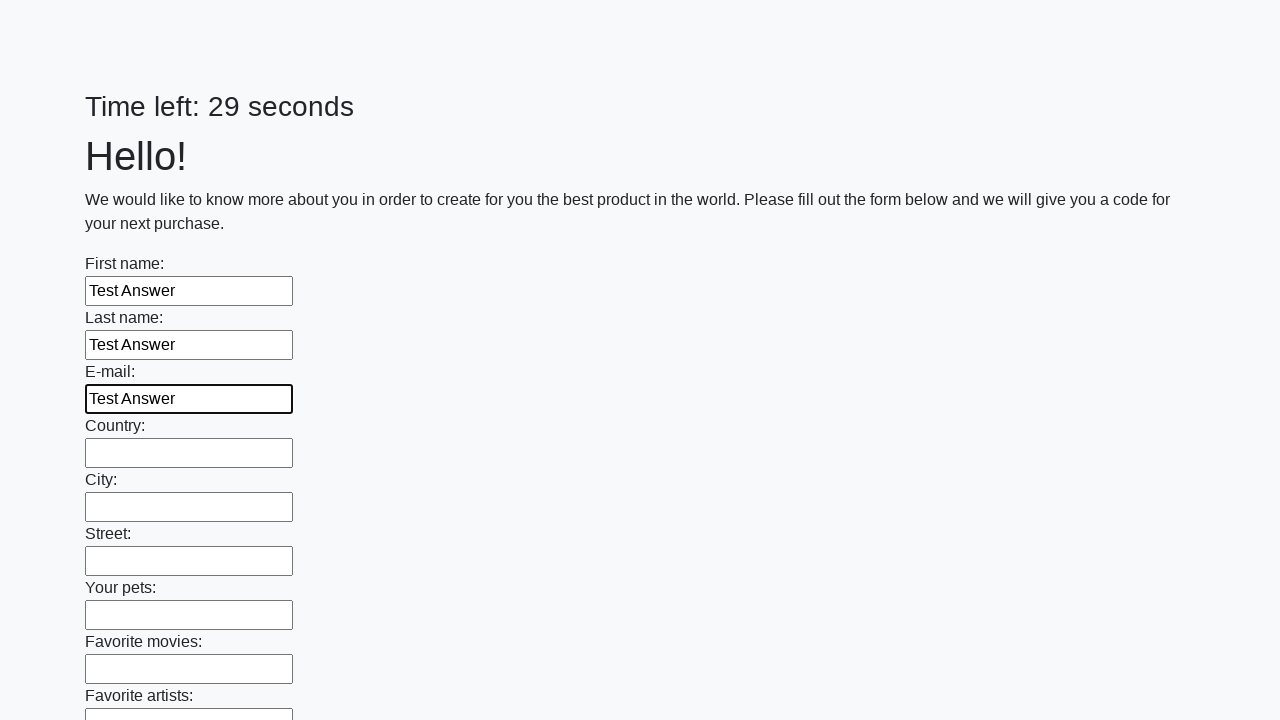

Filled input field with 'Test Answer' on input >> nth=3
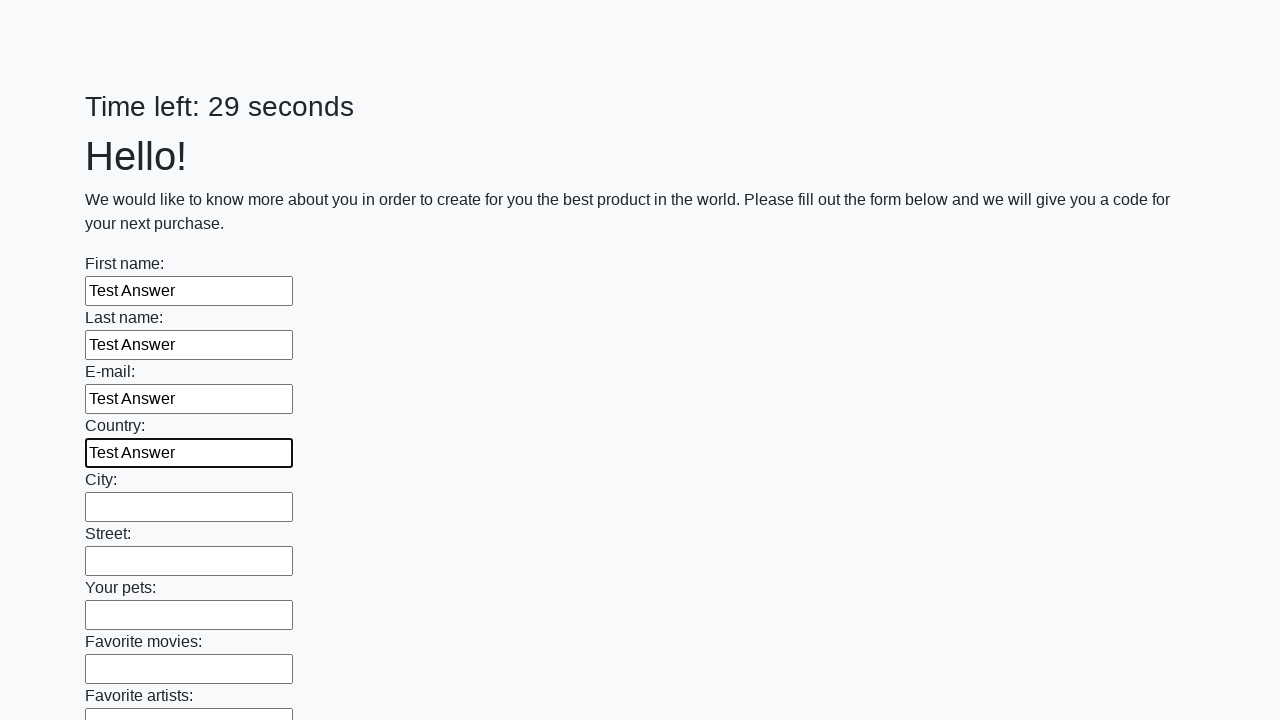

Filled input field with 'Test Answer' on input >> nth=4
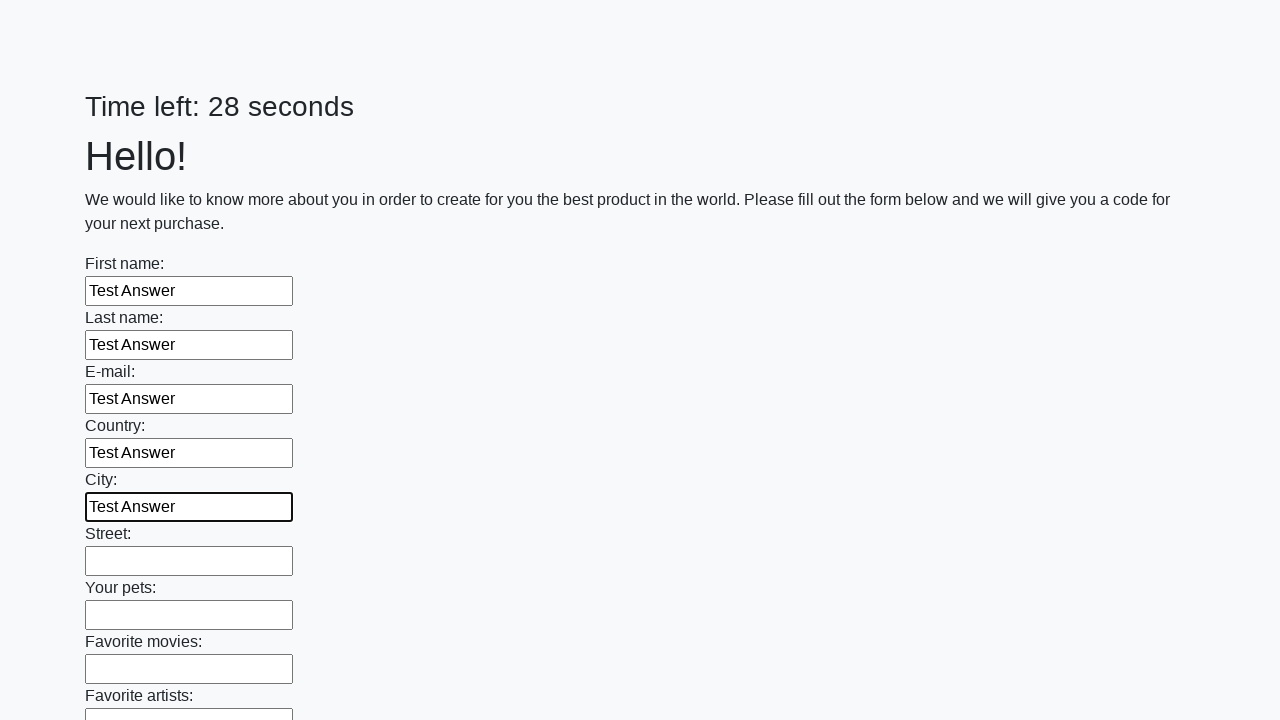

Filled input field with 'Test Answer' on input >> nth=5
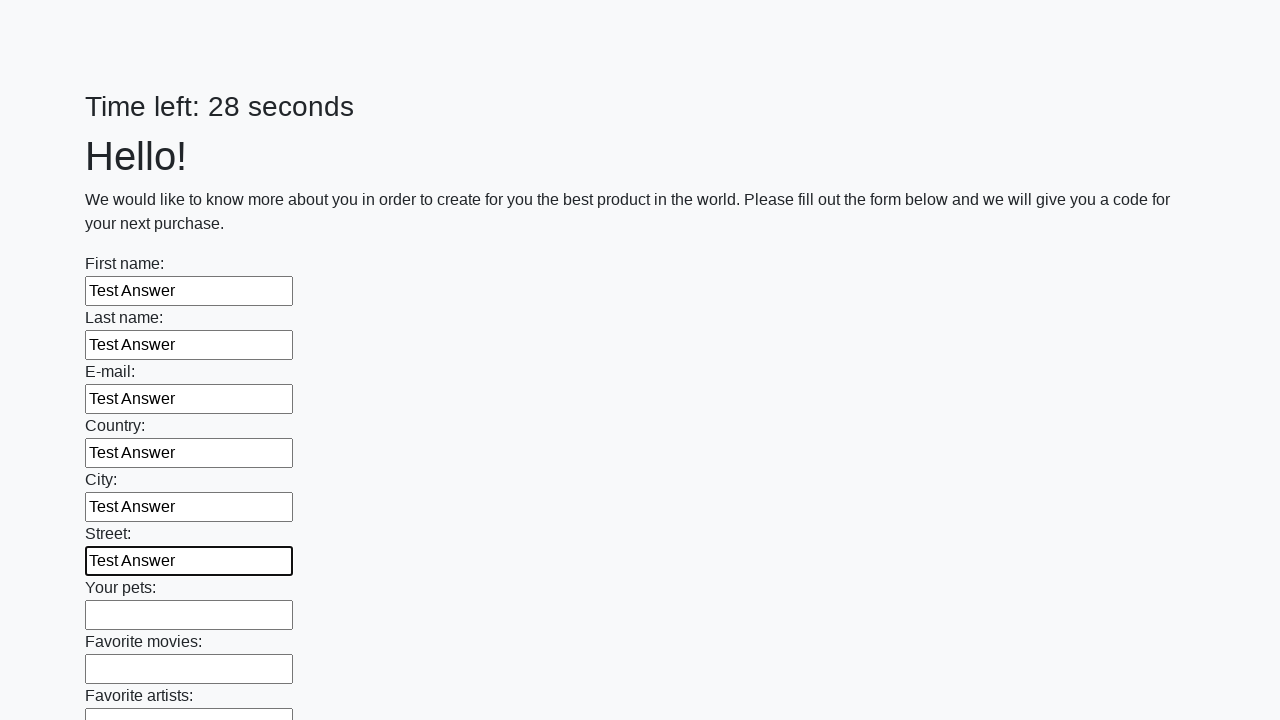

Filled input field with 'Test Answer' on input >> nth=6
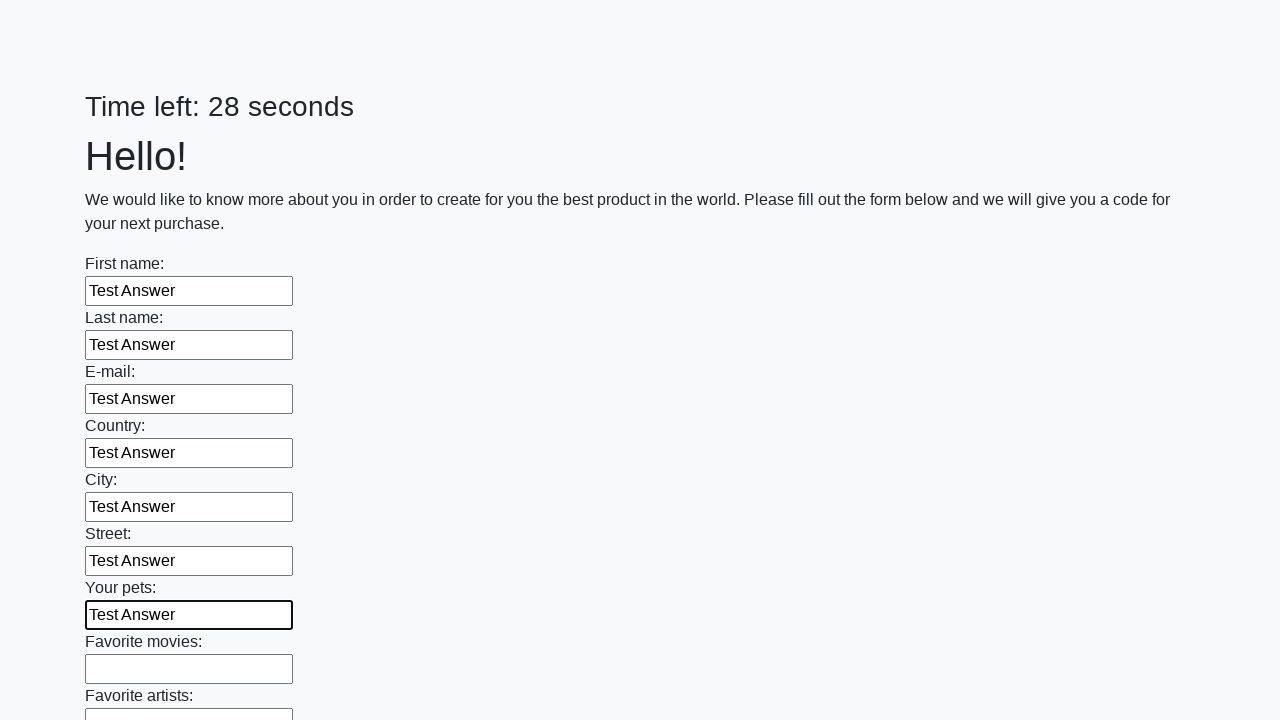

Filled input field with 'Test Answer' on input >> nth=7
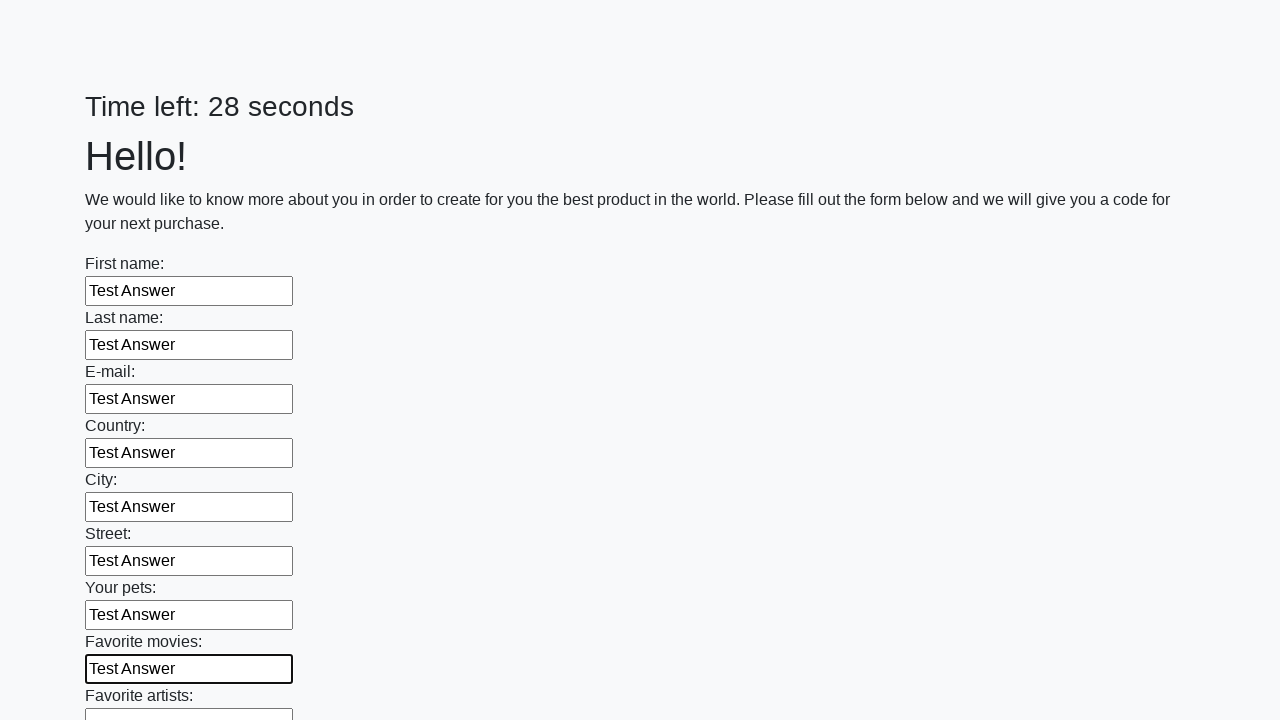

Filled input field with 'Test Answer' on input >> nth=8
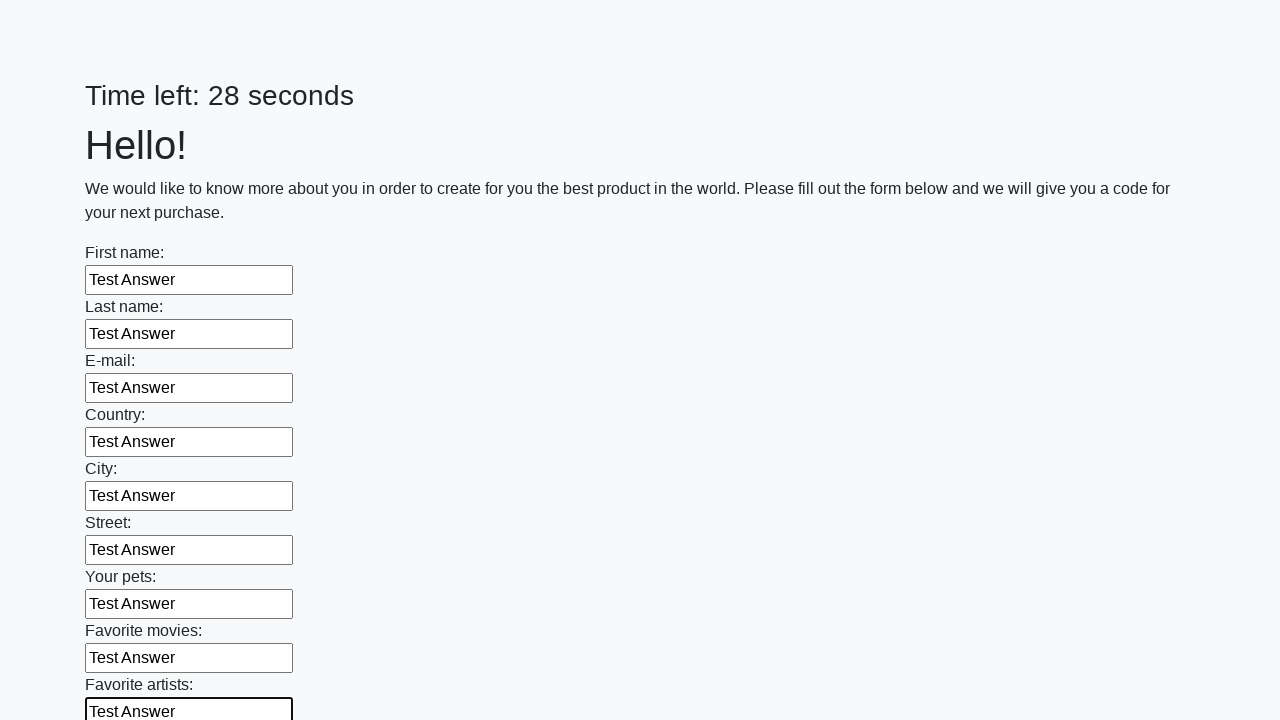

Filled input field with 'Test Answer' on input >> nth=9
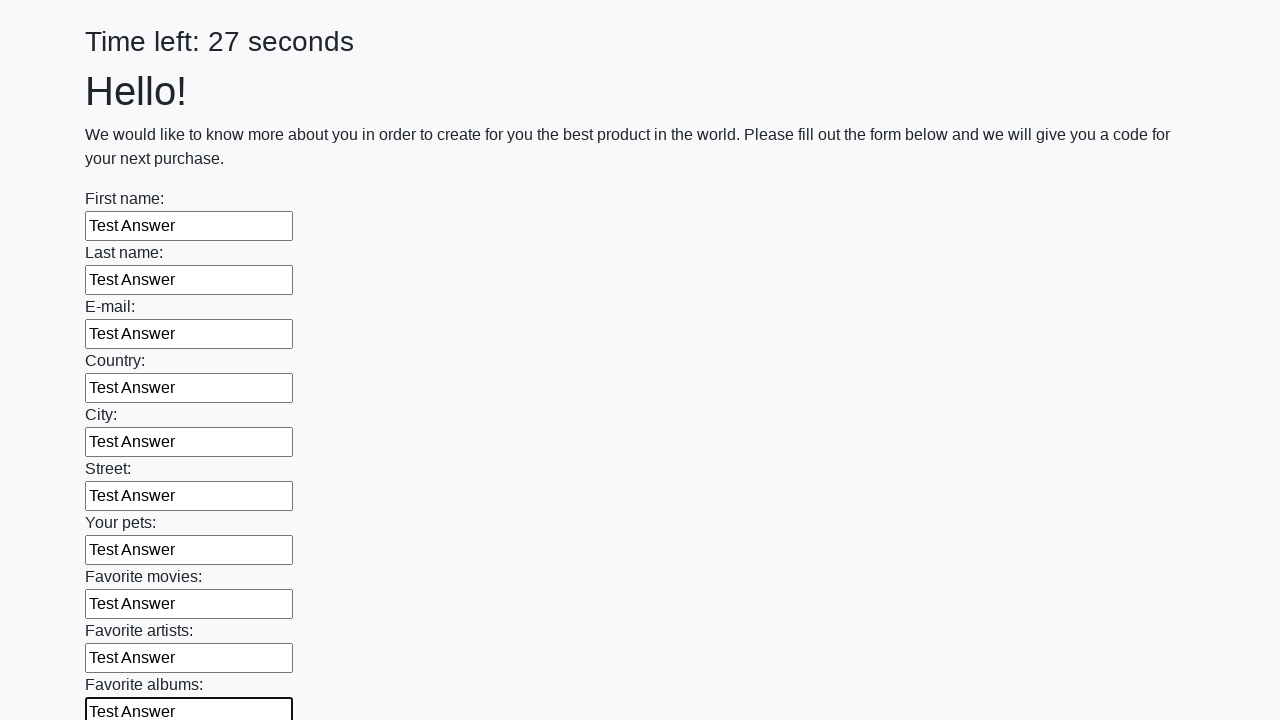

Filled input field with 'Test Answer' on input >> nth=10
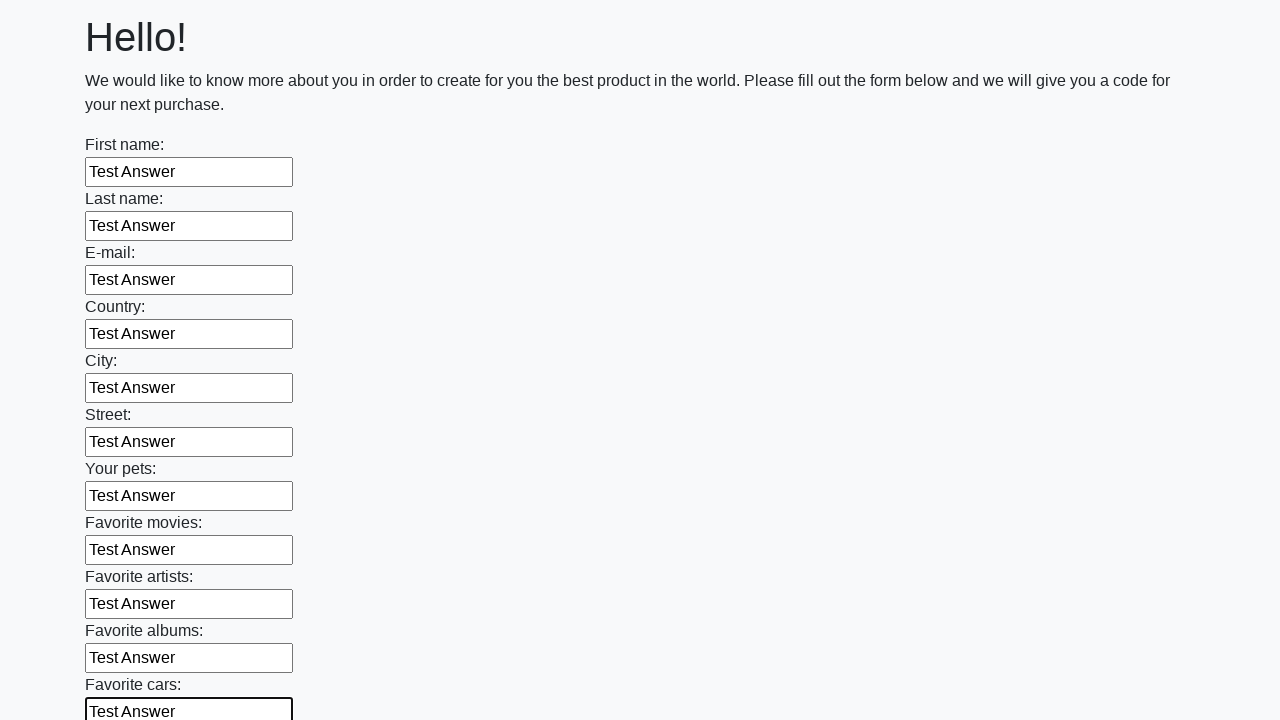

Filled input field with 'Test Answer' on input >> nth=11
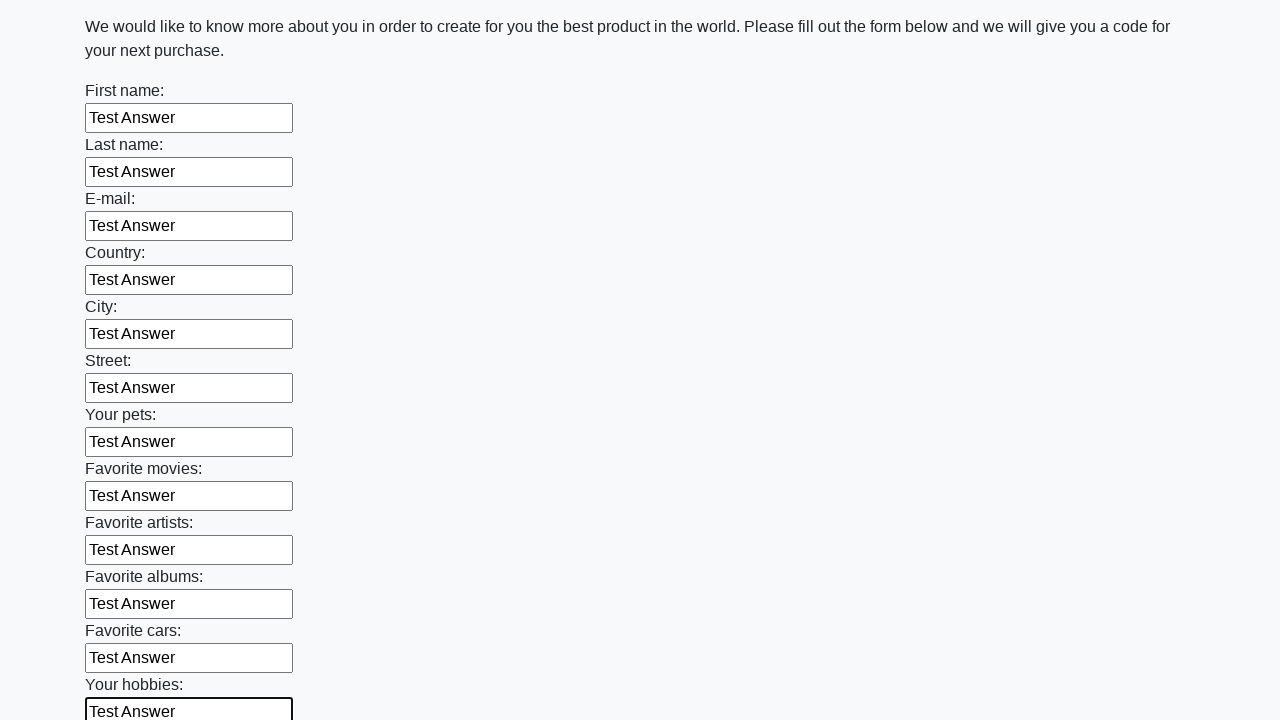

Filled input field with 'Test Answer' on input >> nth=12
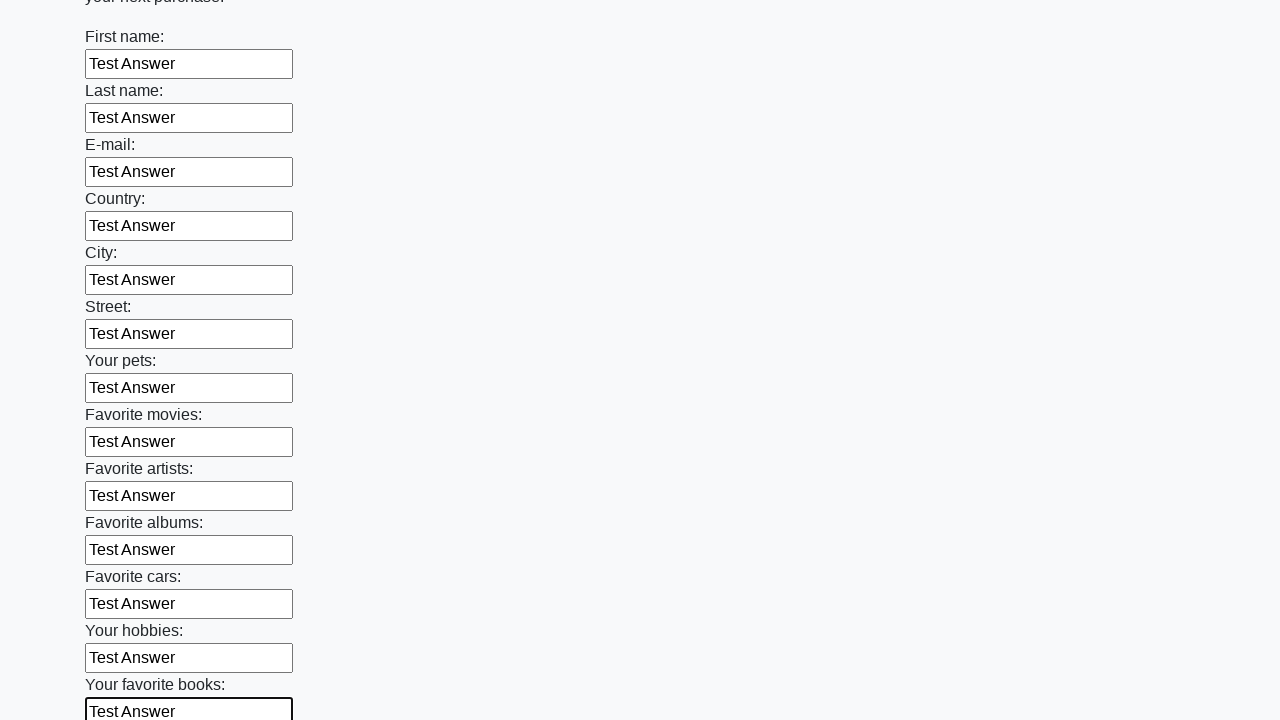

Filled input field with 'Test Answer' on input >> nth=13
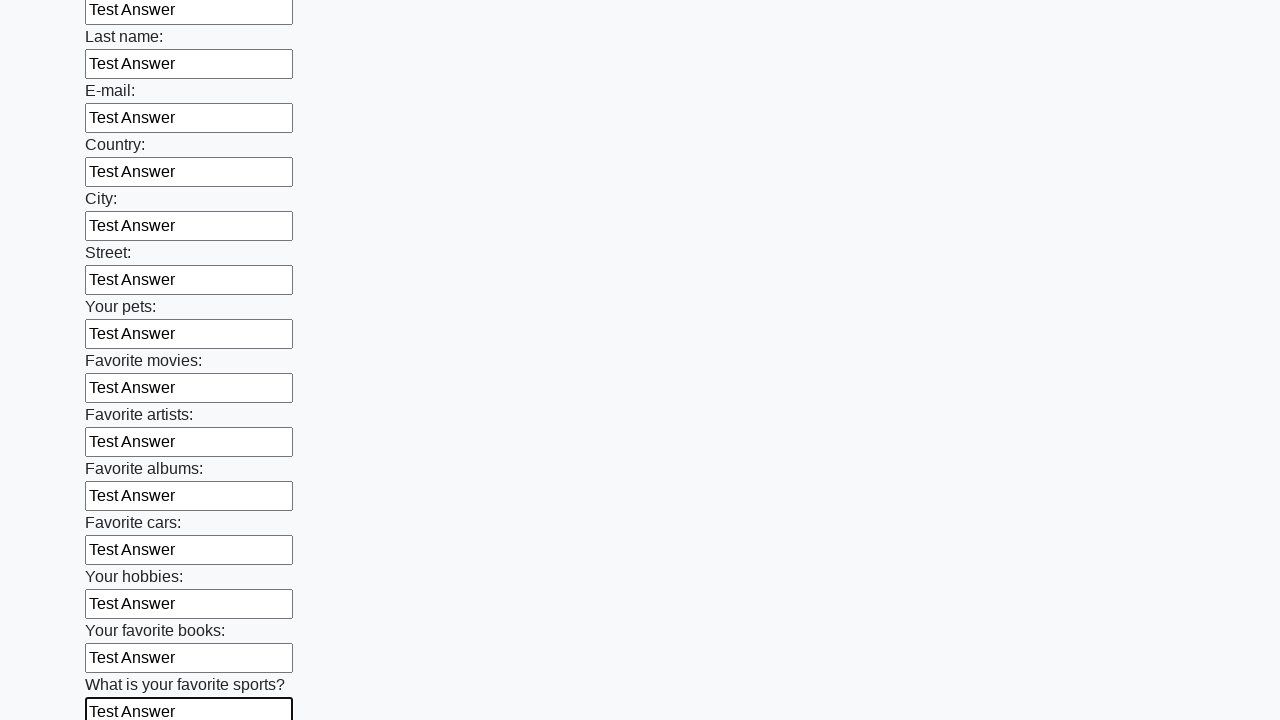

Filled input field with 'Test Answer' on input >> nth=14
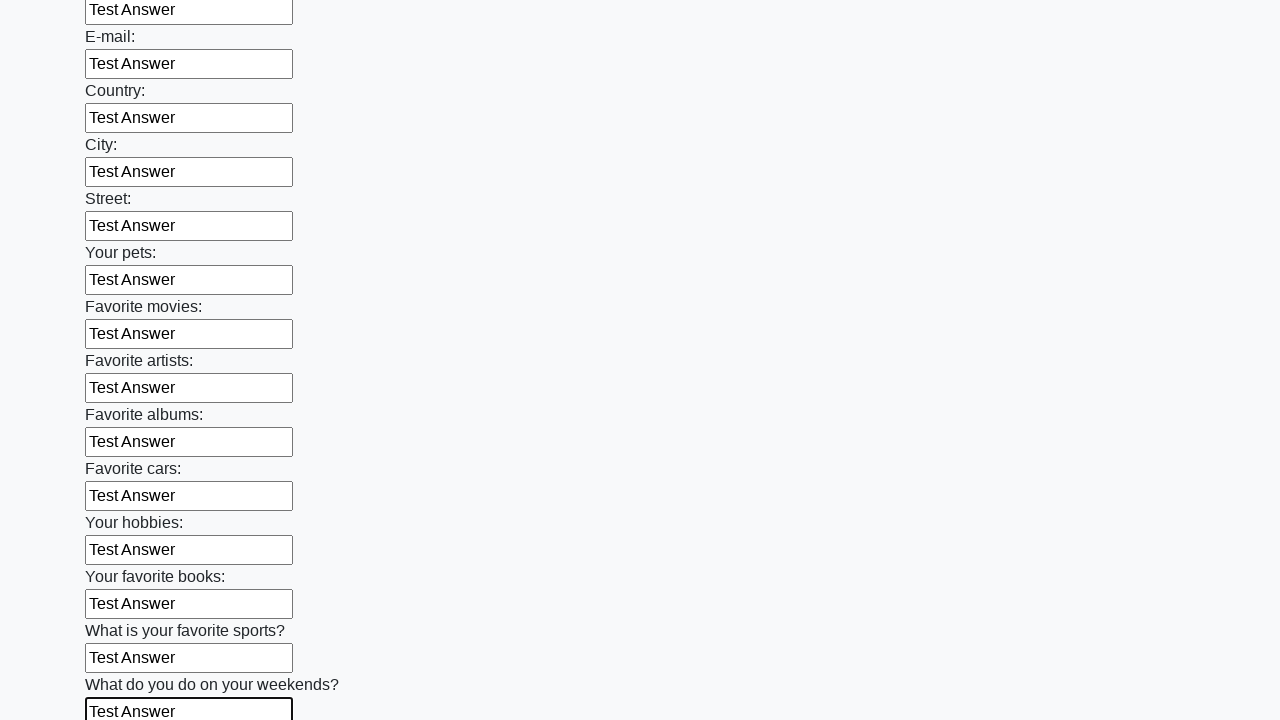

Filled input field with 'Test Answer' on input >> nth=15
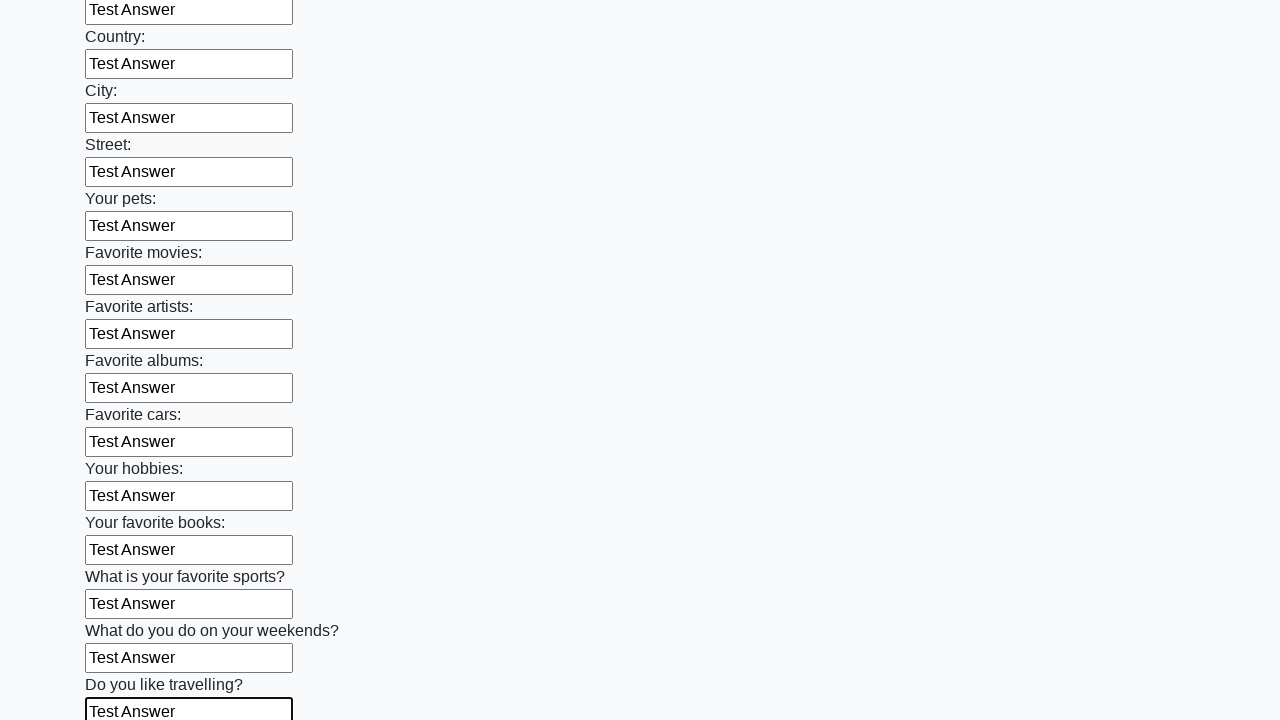

Filled input field with 'Test Answer' on input >> nth=16
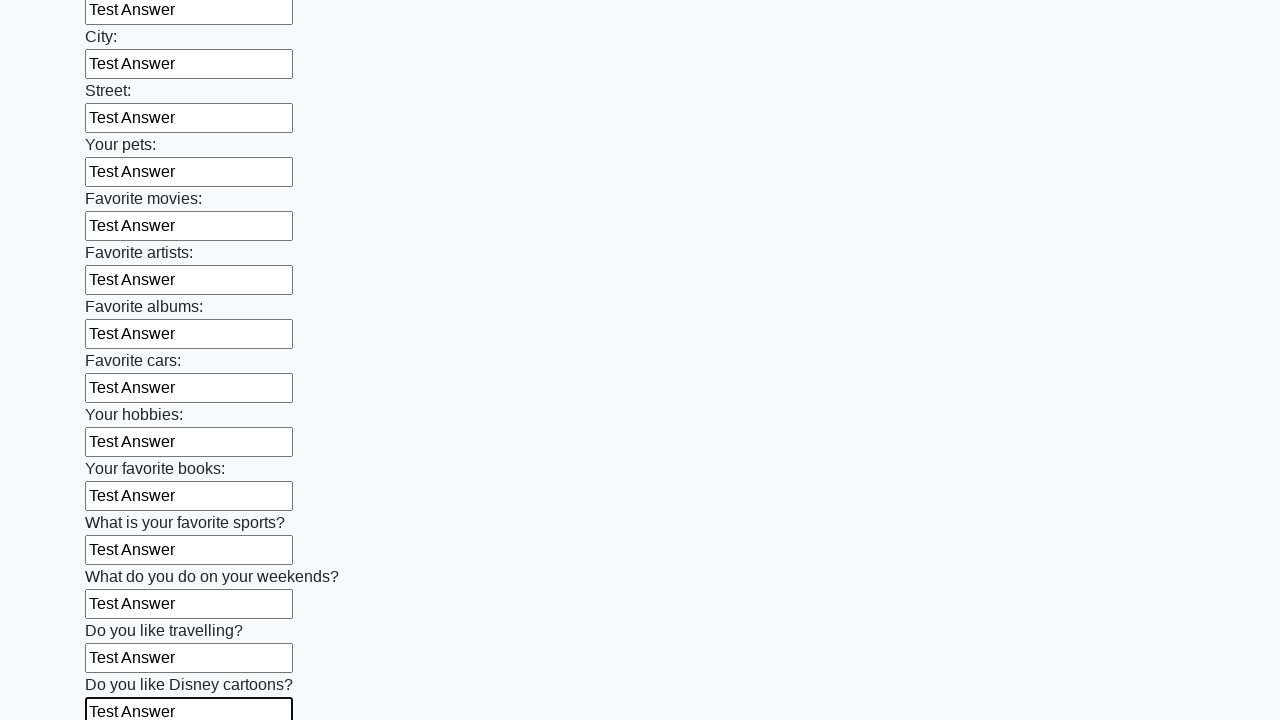

Filled input field with 'Test Answer' on input >> nth=17
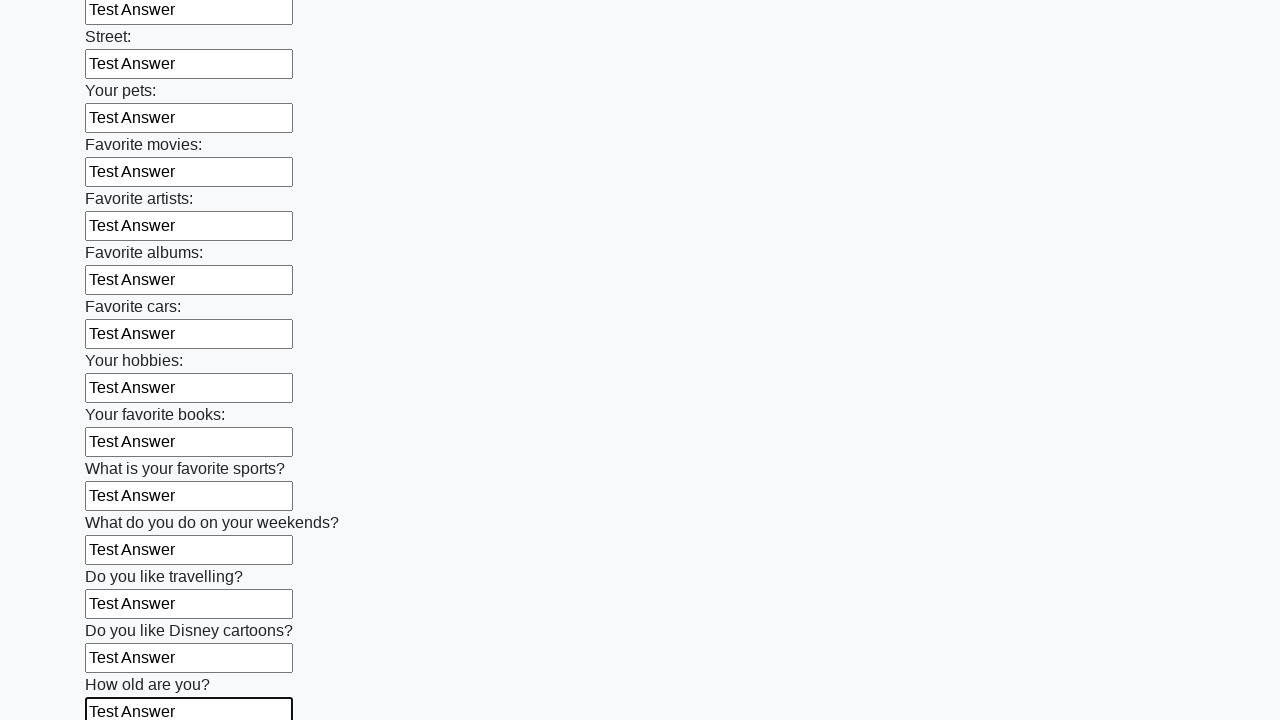

Filled input field with 'Test Answer' on input >> nth=18
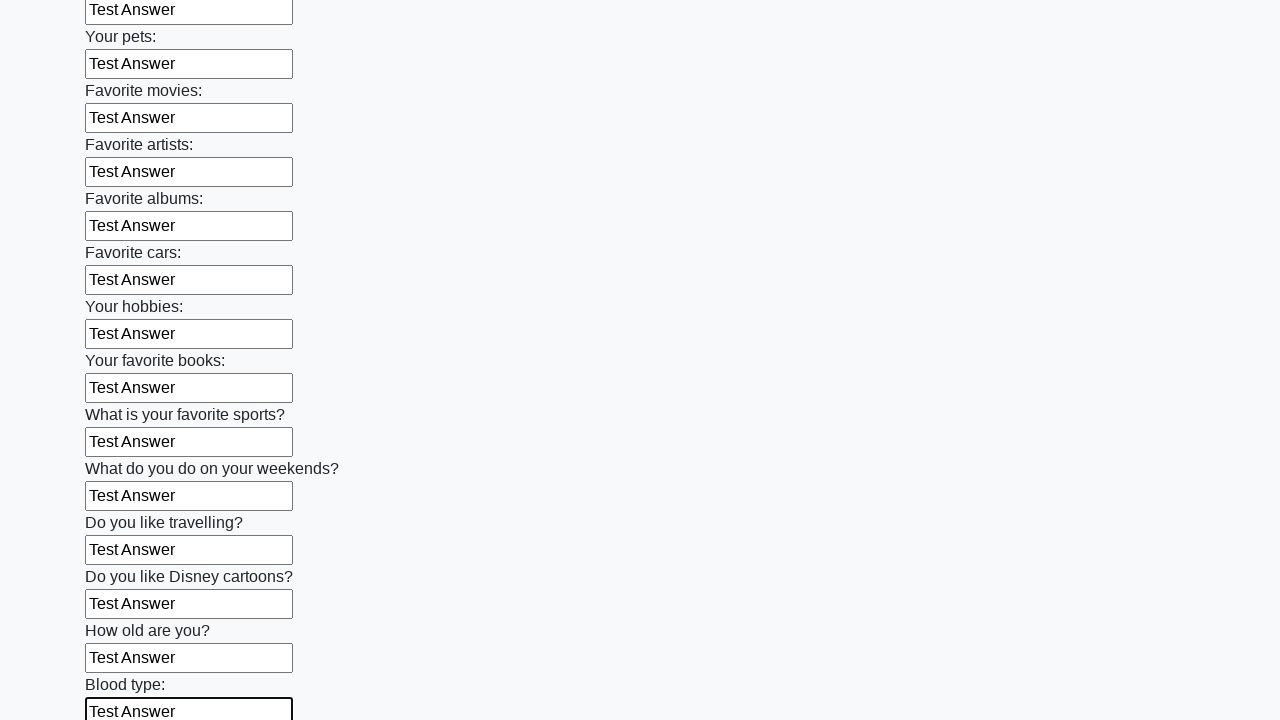

Filled input field with 'Test Answer' on input >> nth=19
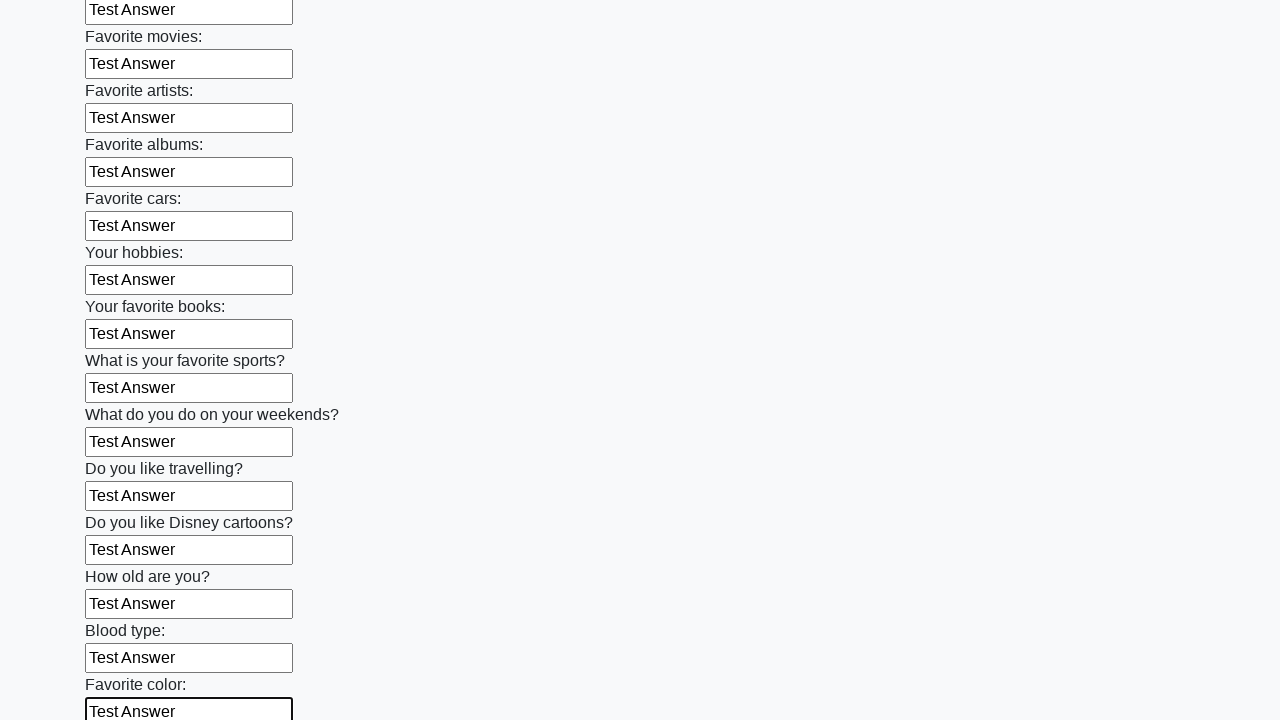

Filled input field with 'Test Answer' on input >> nth=20
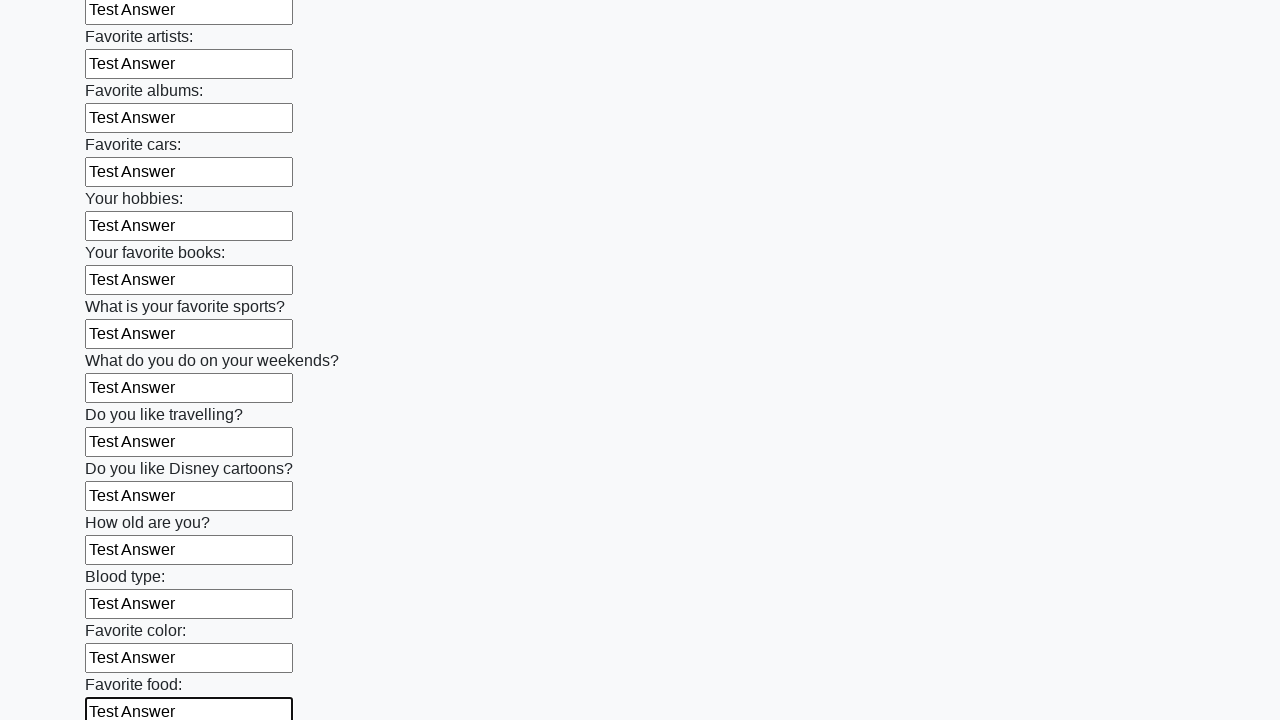

Filled input field with 'Test Answer' on input >> nth=21
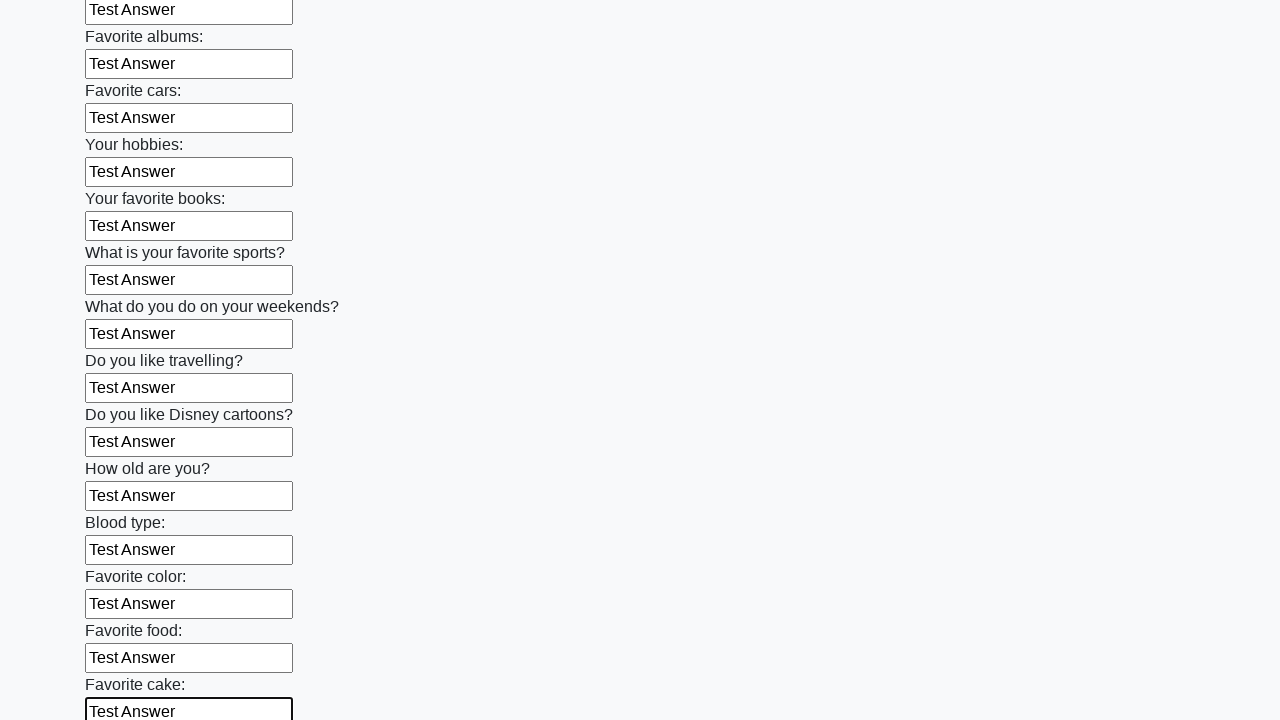

Filled input field with 'Test Answer' on input >> nth=22
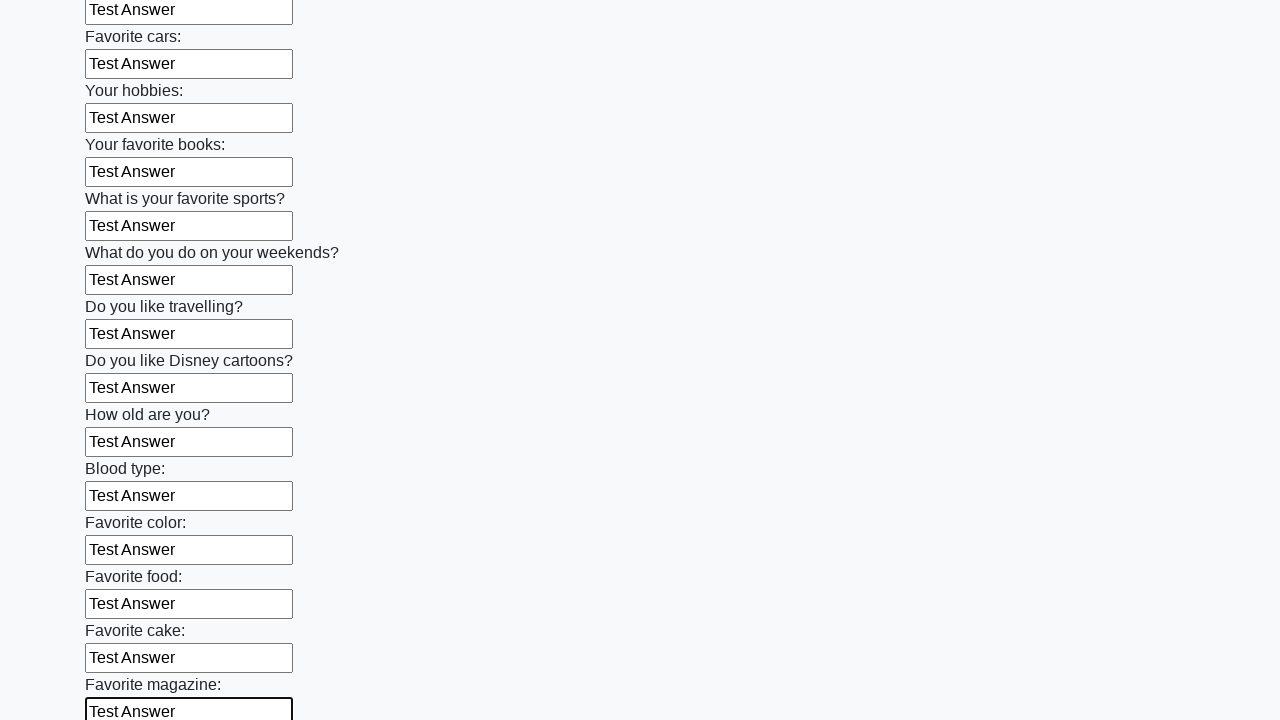

Filled input field with 'Test Answer' on input >> nth=23
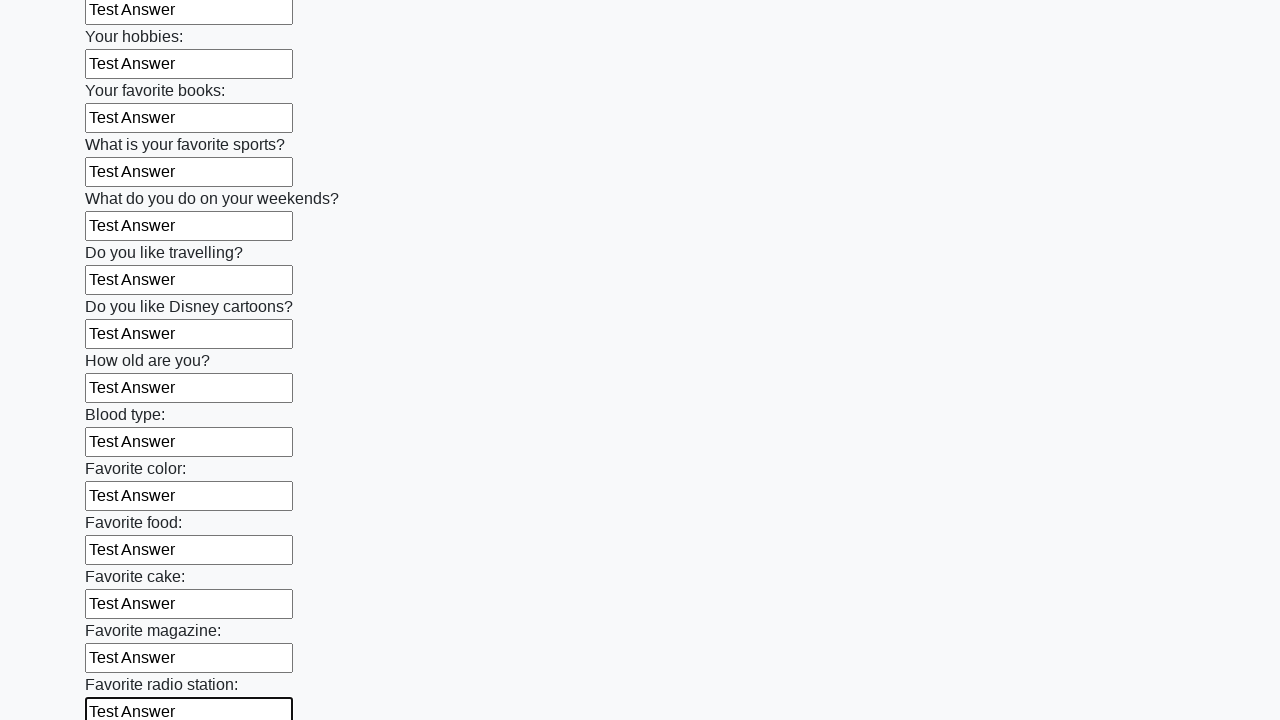

Filled input field with 'Test Answer' on input >> nth=24
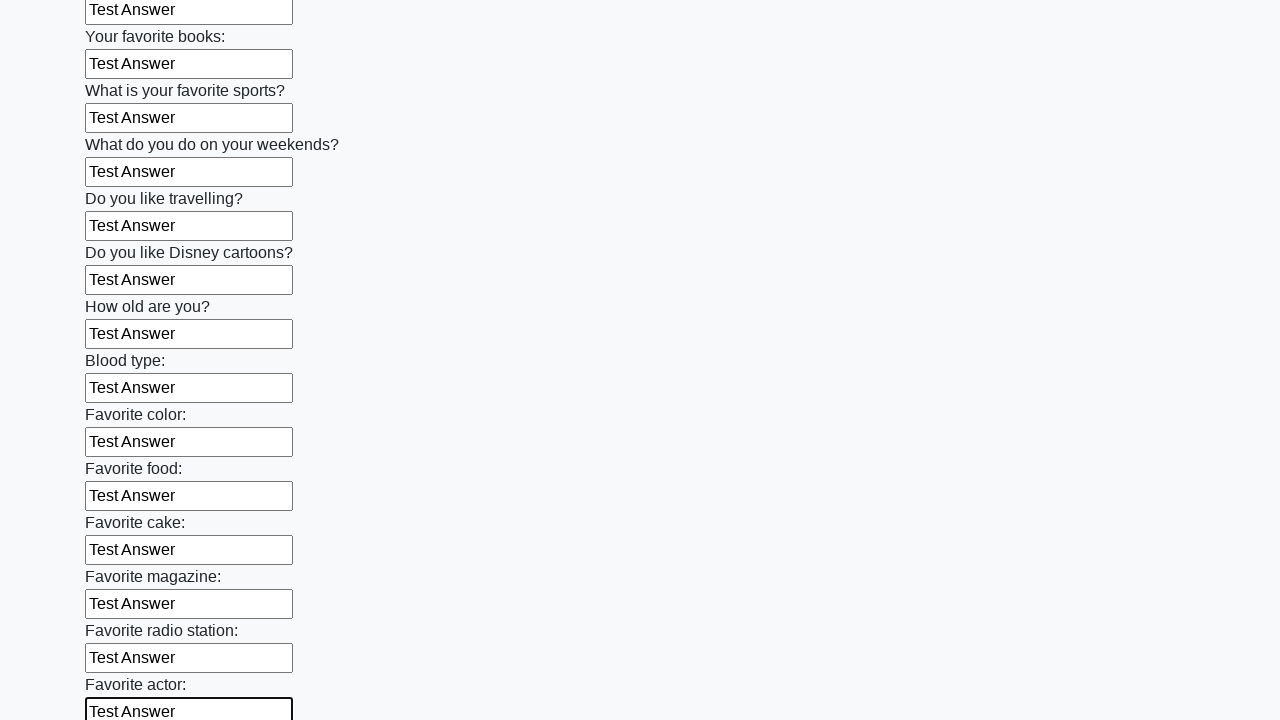

Filled input field with 'Test Answer' on input >> nth=25
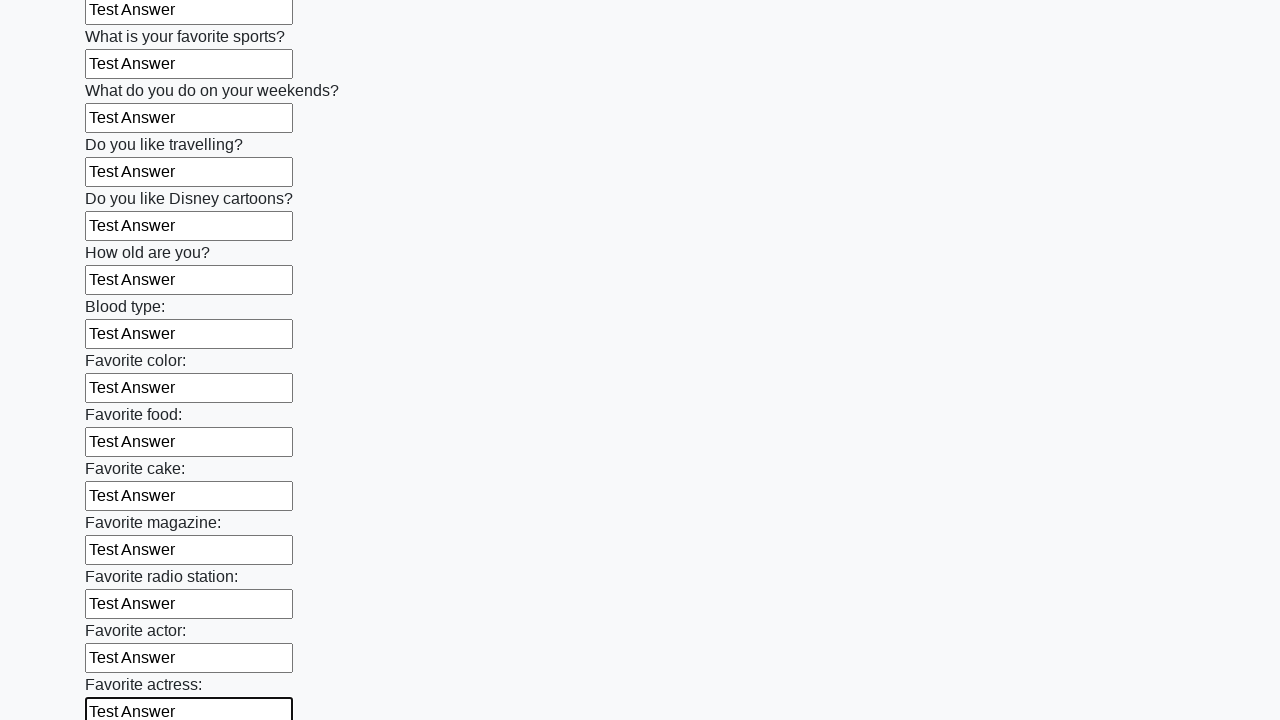

Filled input field with 'Test Answer' on input >> nth=26
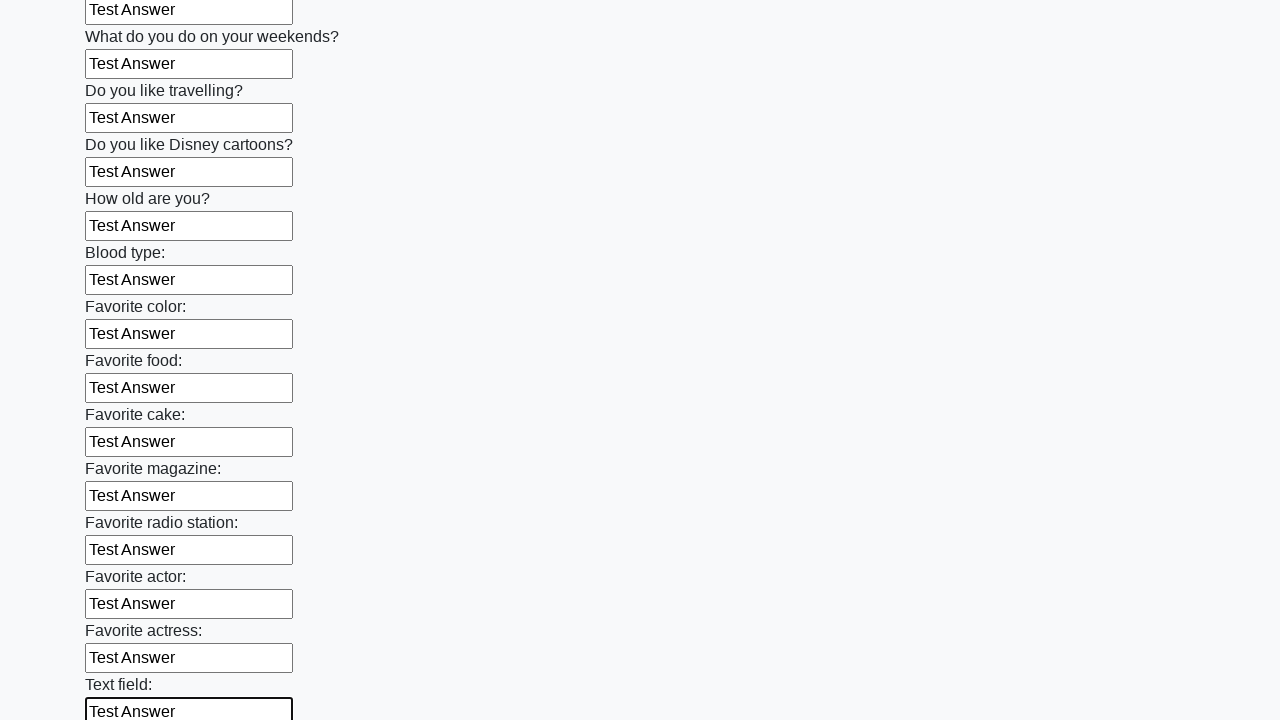

Filled input field with 'Test Answer' on input >> nth=27
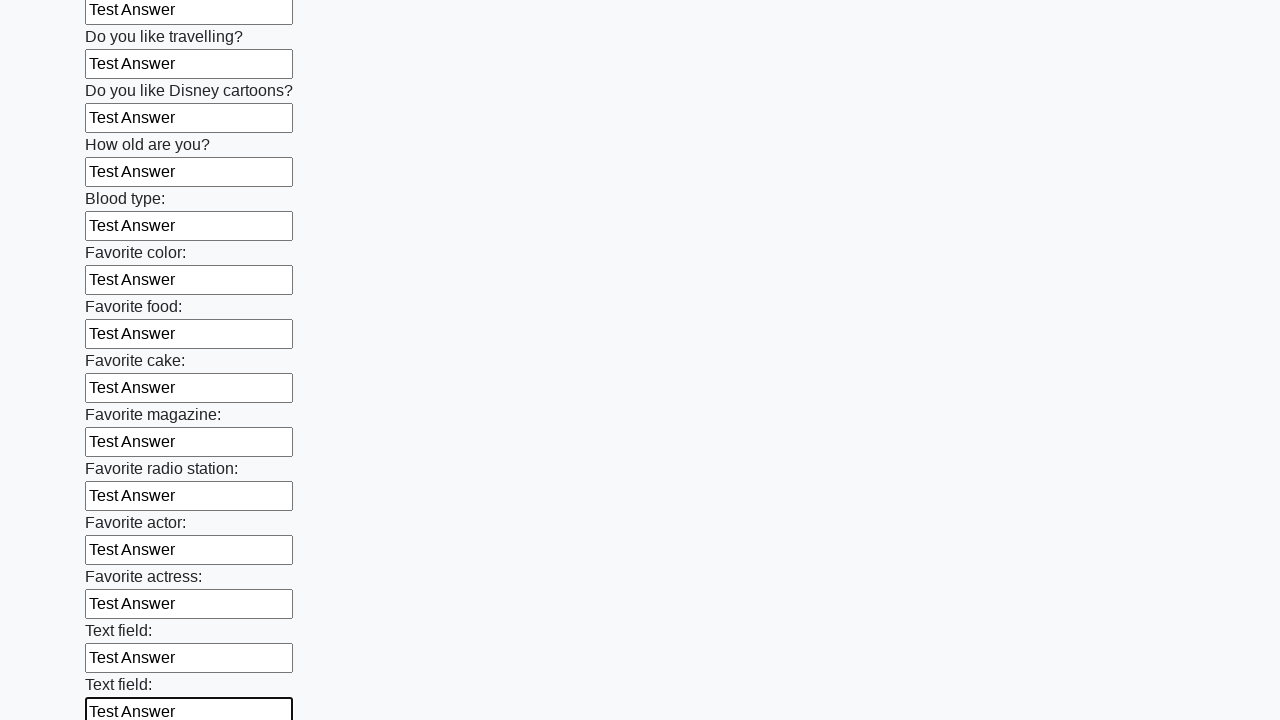

Filled input field with 'Test Answer' on input >> nth=28
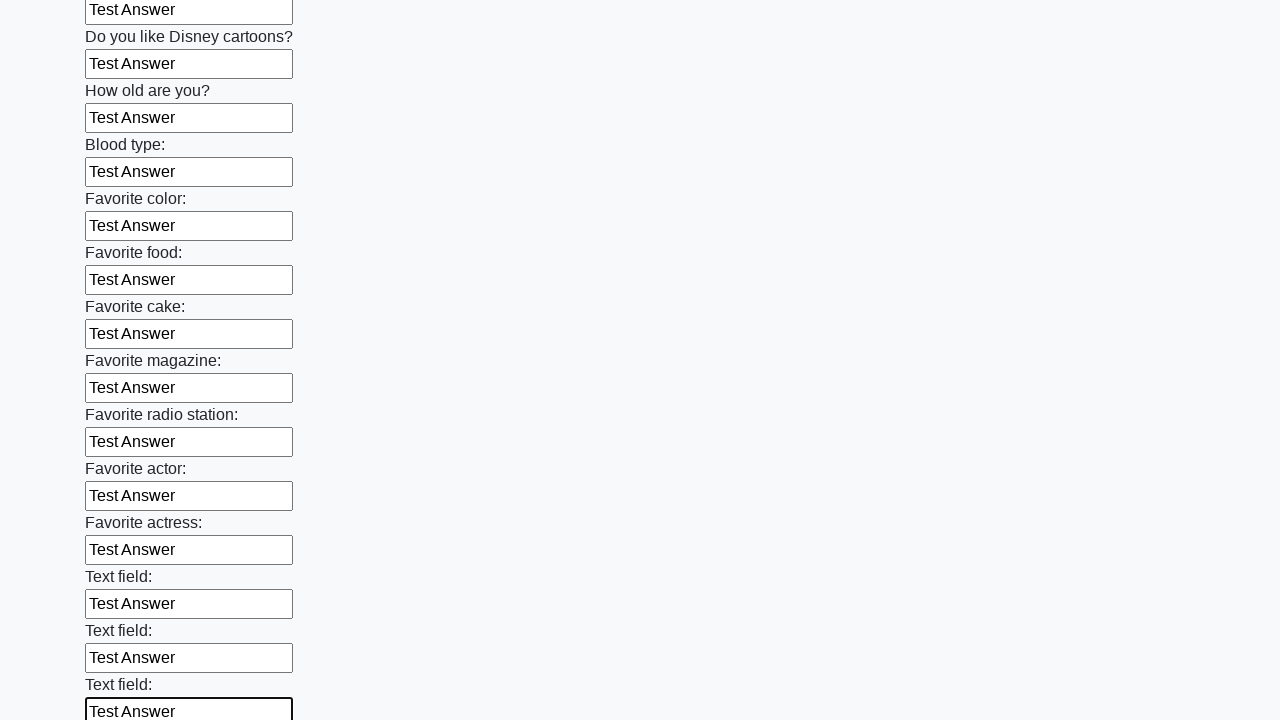

Filled input field with 'Test Answer' on input >> nth=29
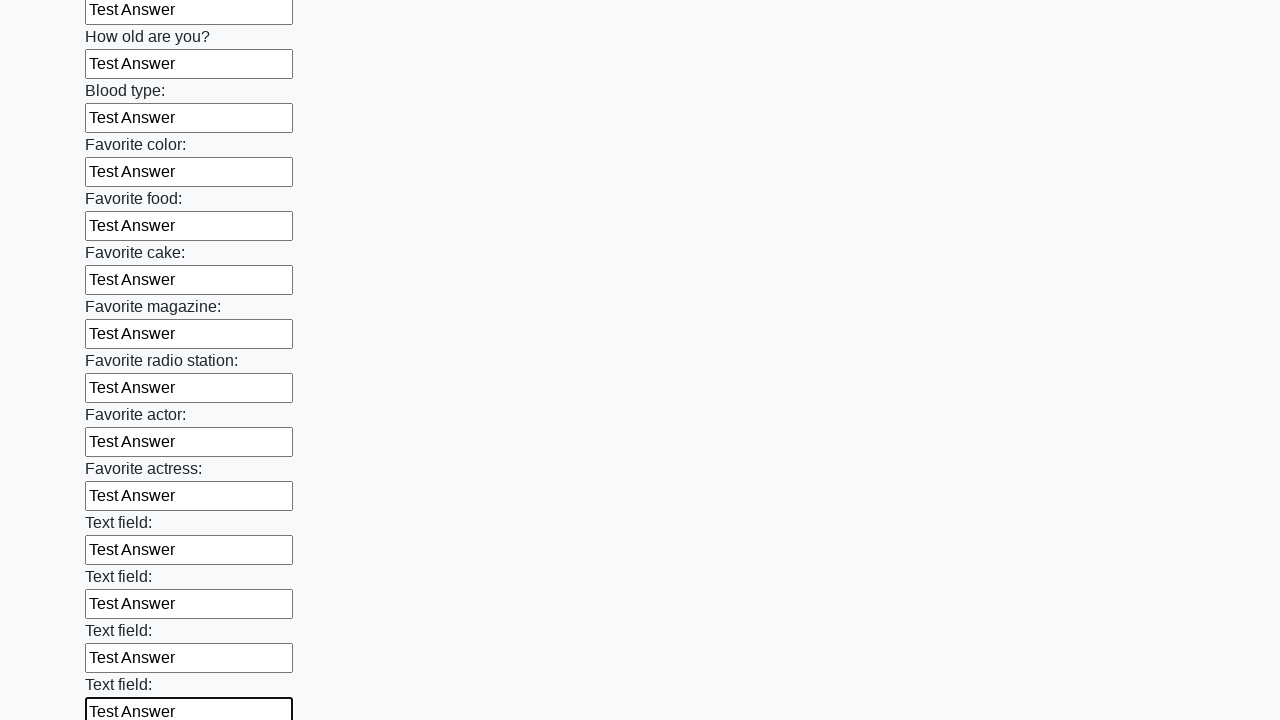

Filled input field with 'Test Answer' on input >> nth=30
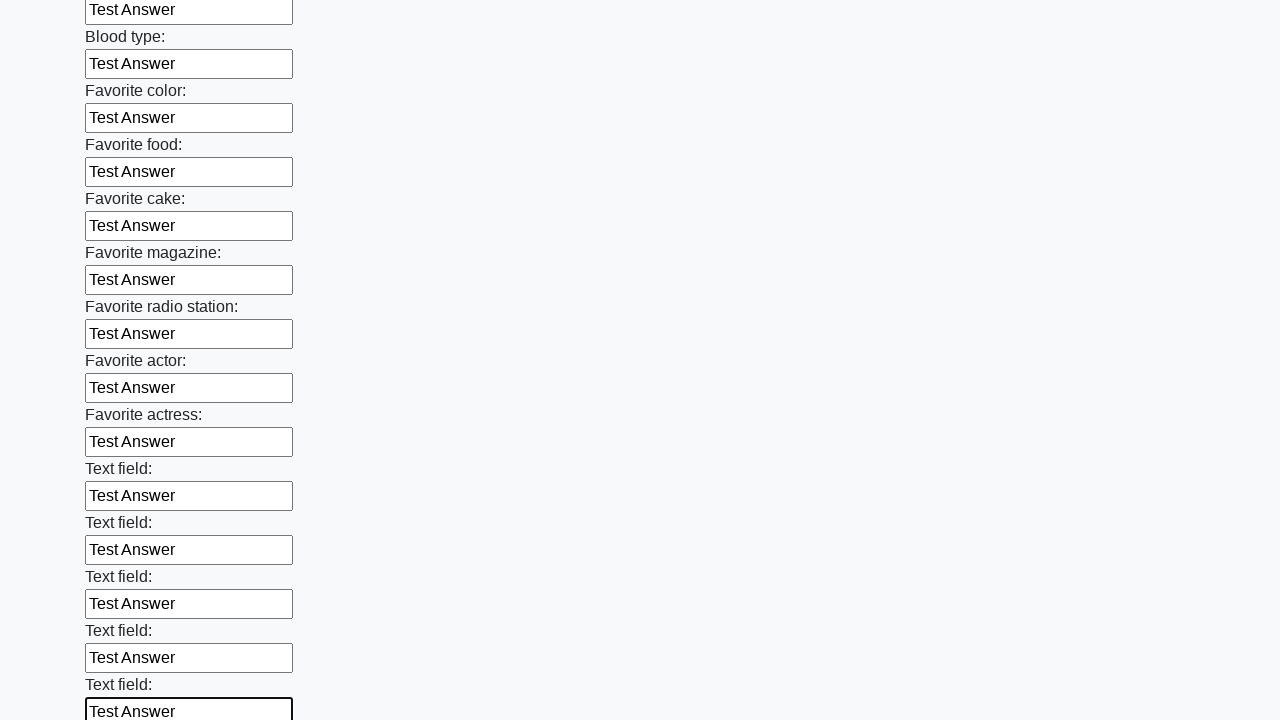

Filled input field with 'Test Answer' on input >> nth=31
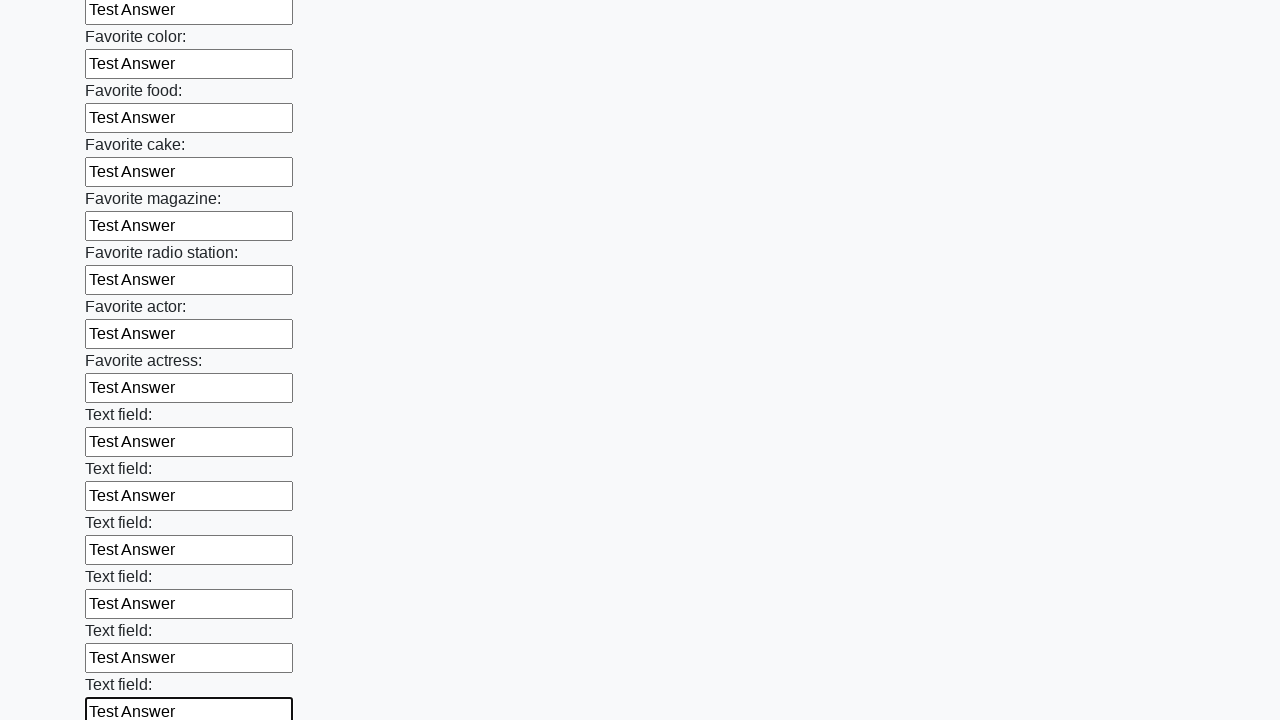

Filled input field with 'Test Answer' on input >> nth=32
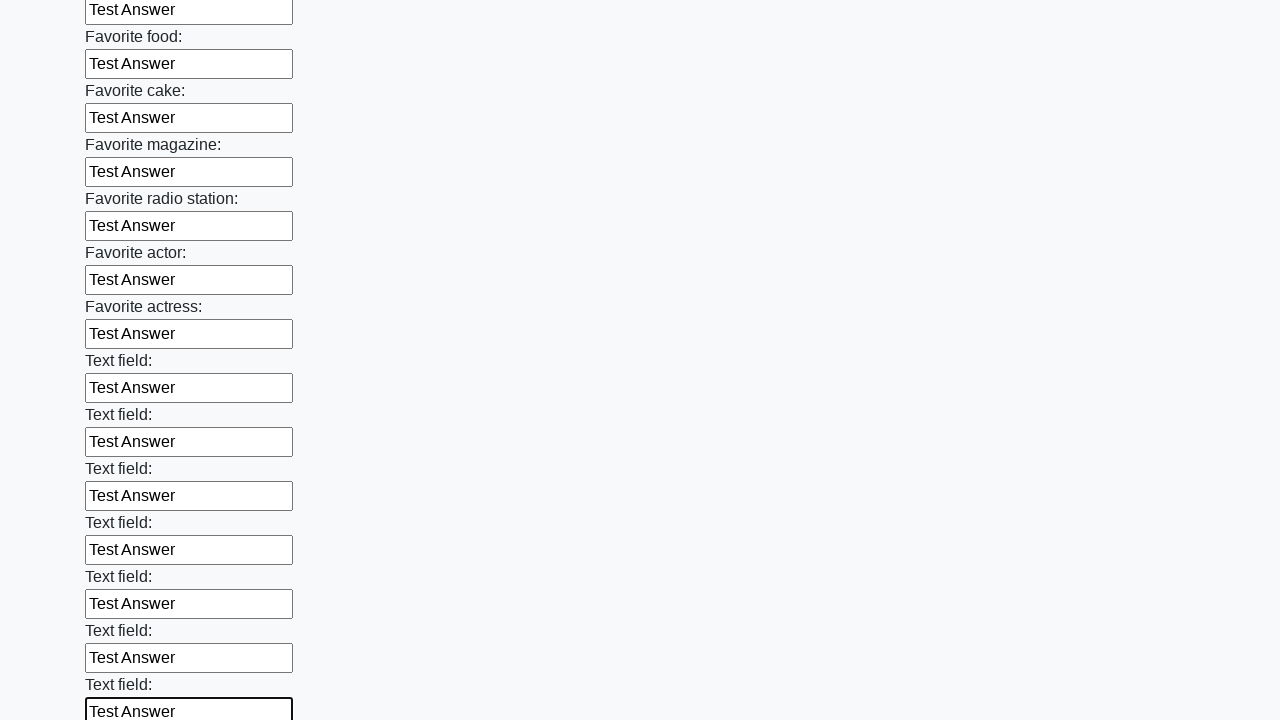

Filled input field with 'Test Answer' on input >> nth=33
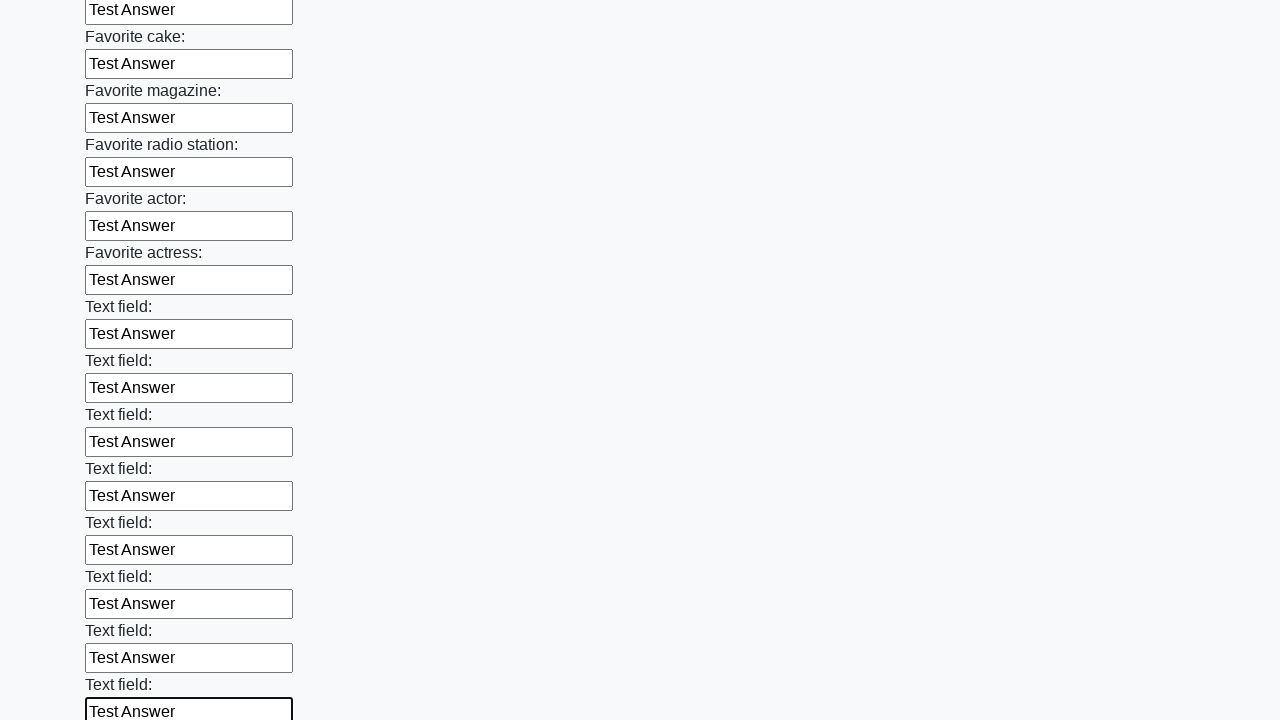

Filled input field with 'Test Answer' on input >> nth=34
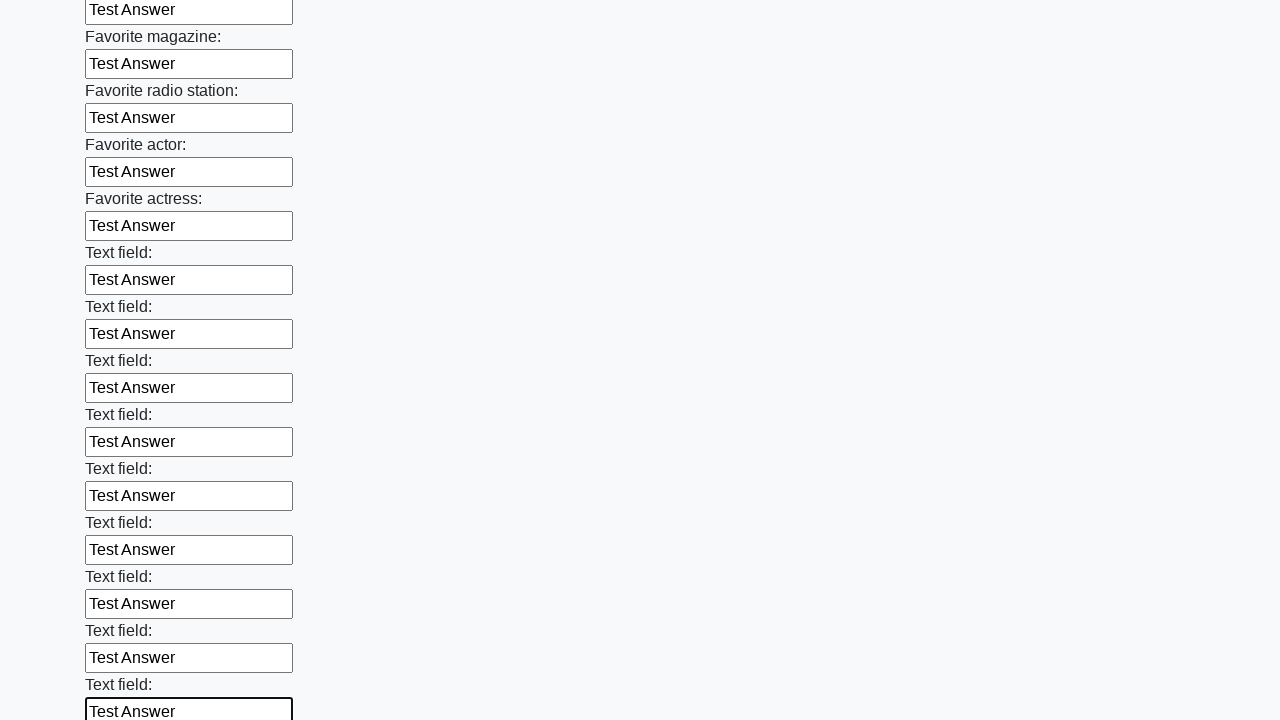

Filled input field with 'Test Answer' on input >> nth=35
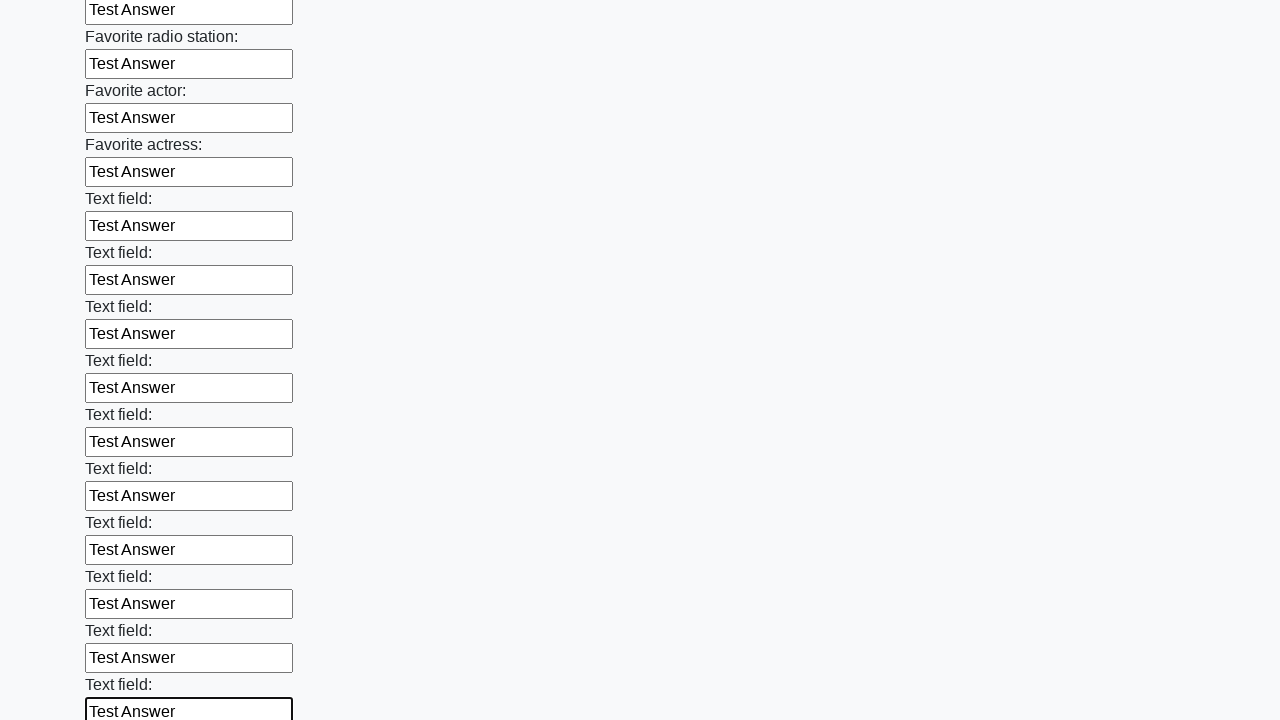

Filled input field with 'Test Answer' on input >> nth=36
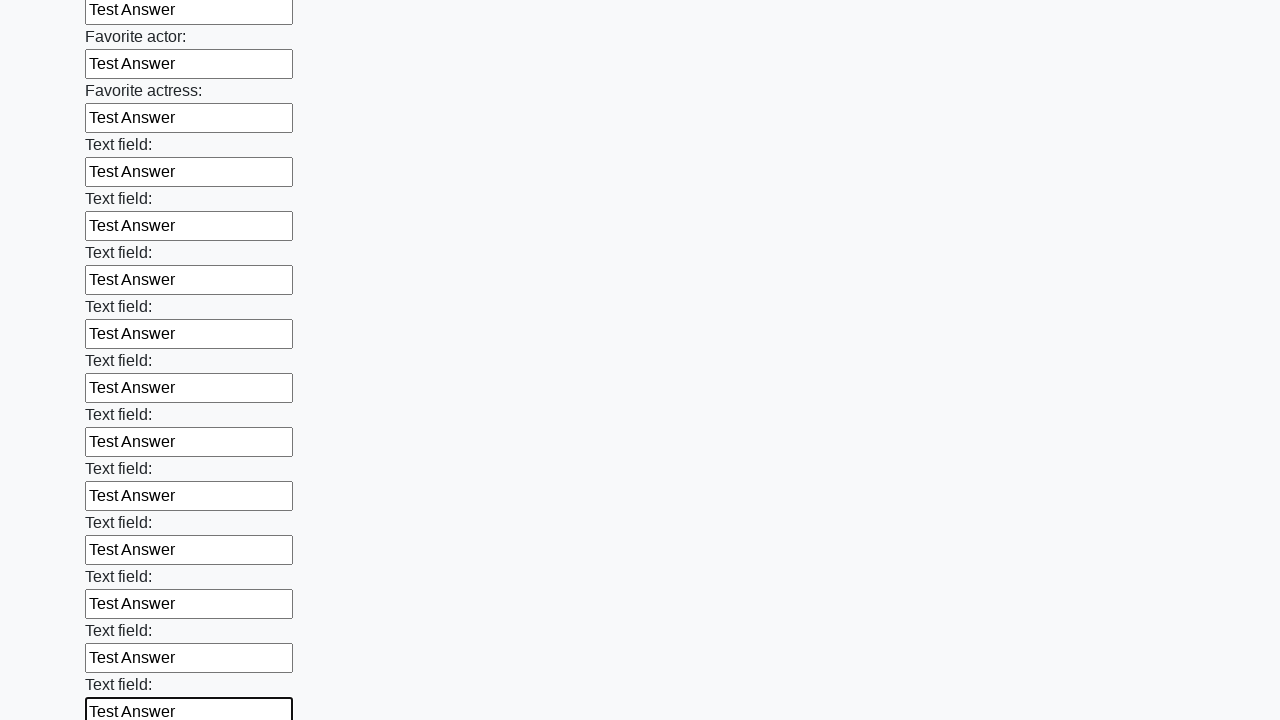

Filled input field with 'Test Answer' on input >> nth=37
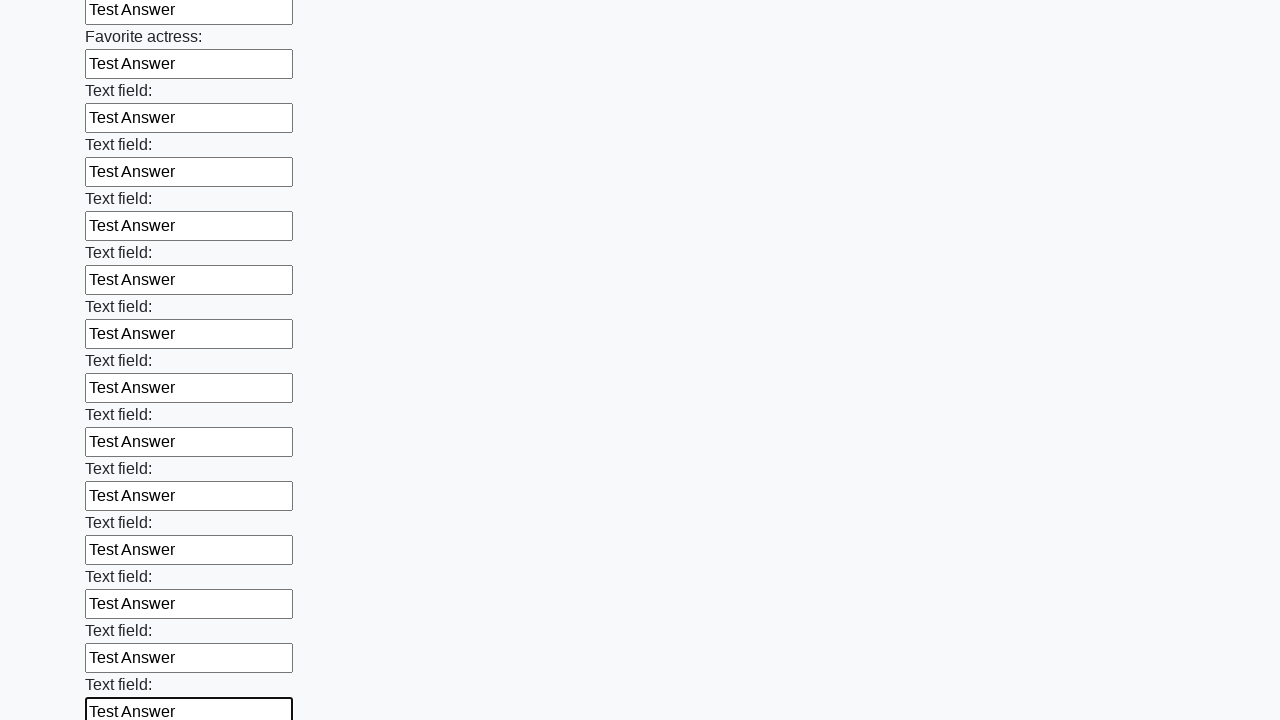

Filled input field with 'Test Answer' on input >> nth=38
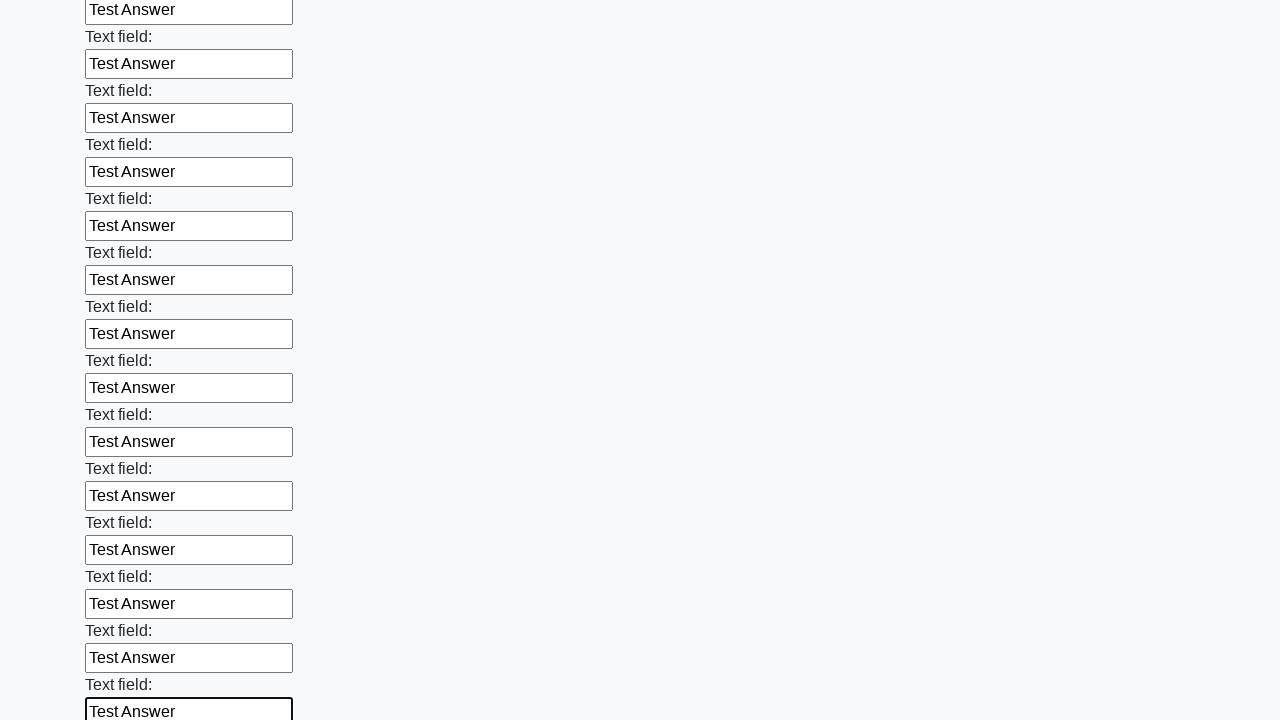

Filled input field with 'Test Answer' on input >> nth=39
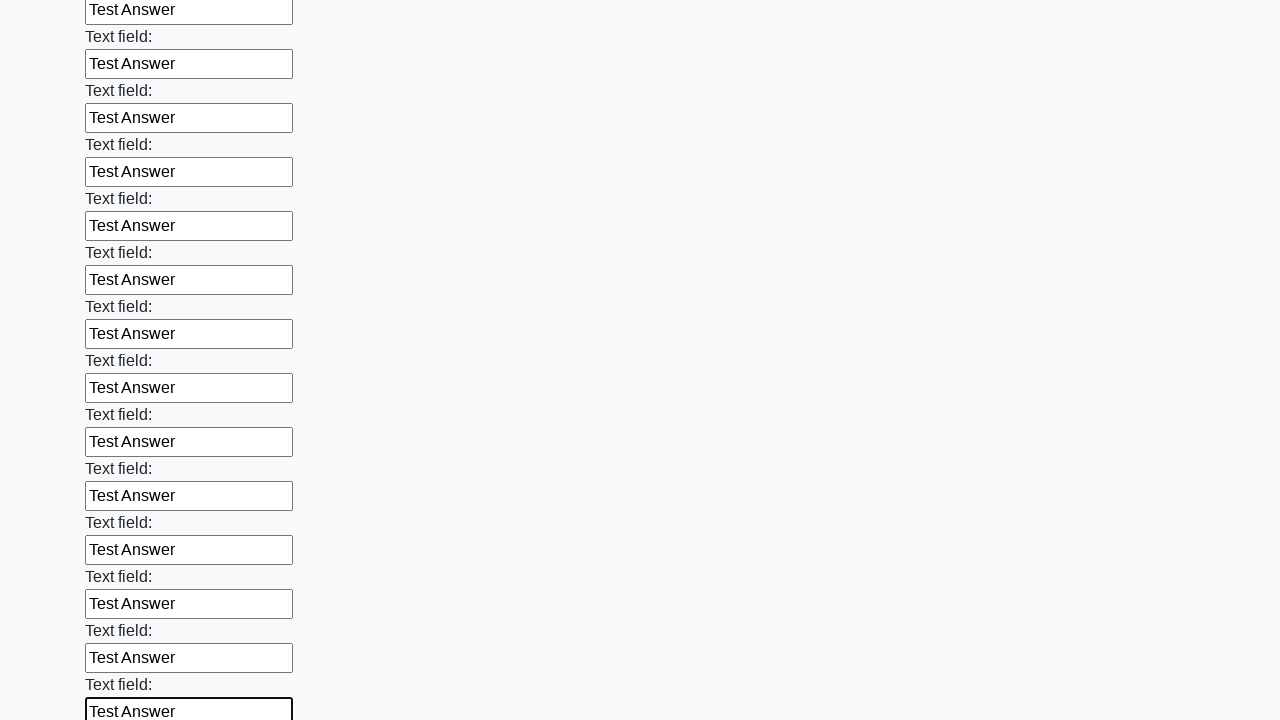

Filled input field with 'Test Answer' on input >> nth=40
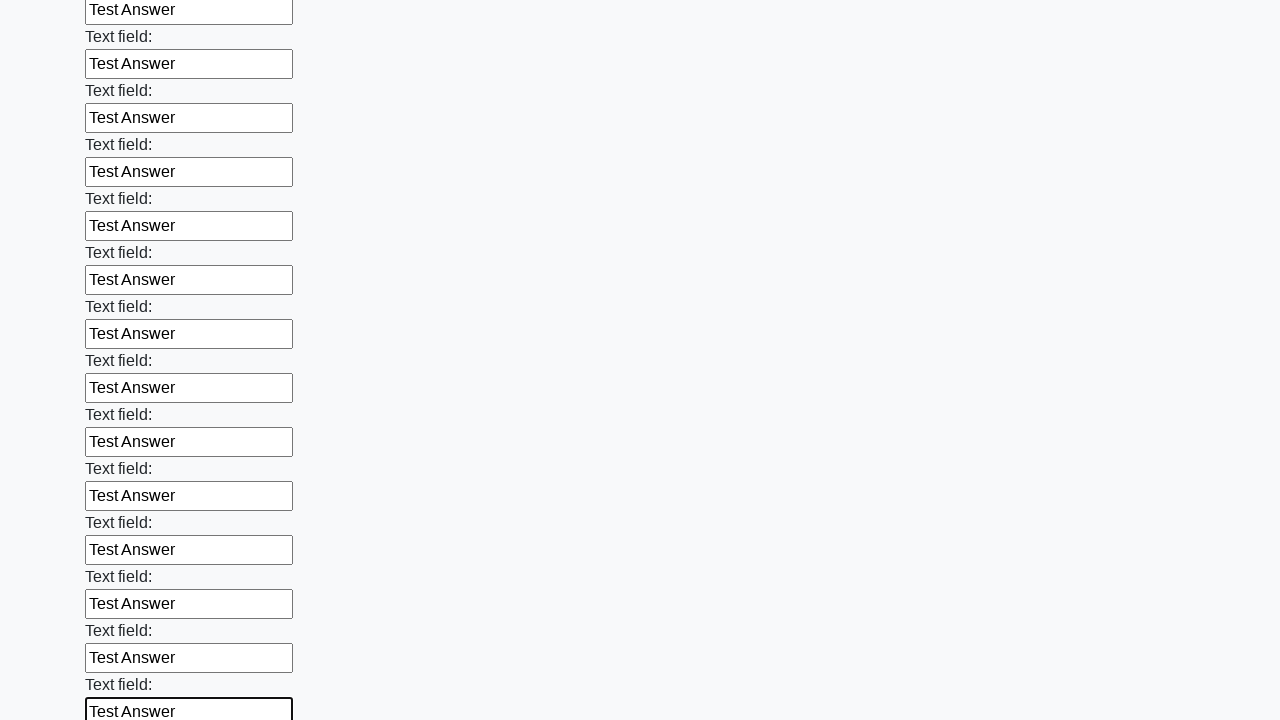

Filled input field with 'Test Answer' on input >> nth=41
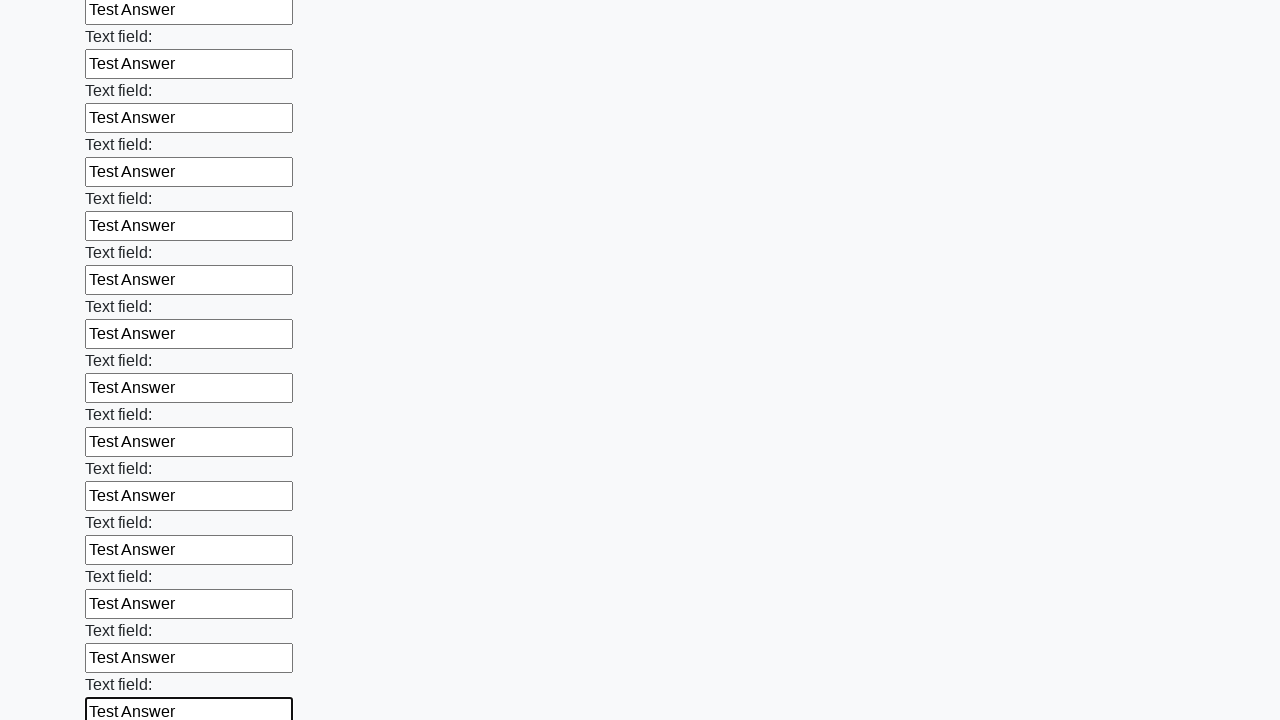

Filled input field with 'Test Answer' on input >> nth=42
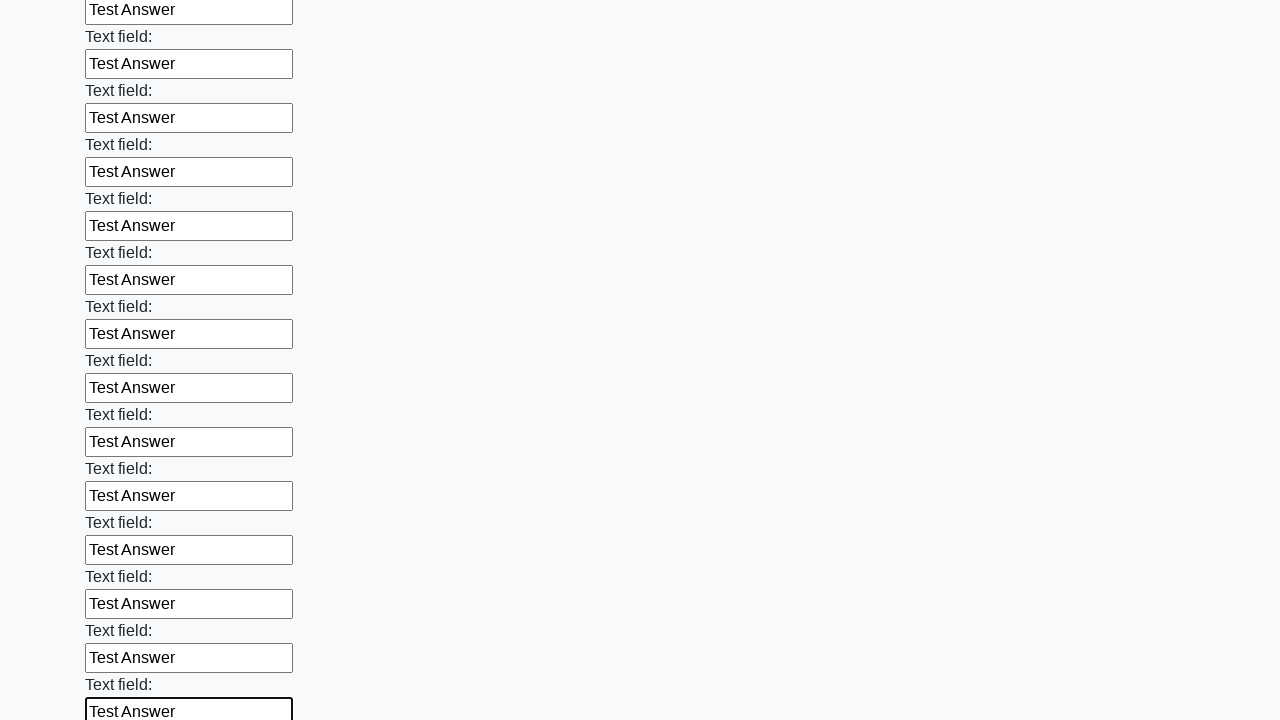

Filled input field with 'Test Answer' on input >> nth=43
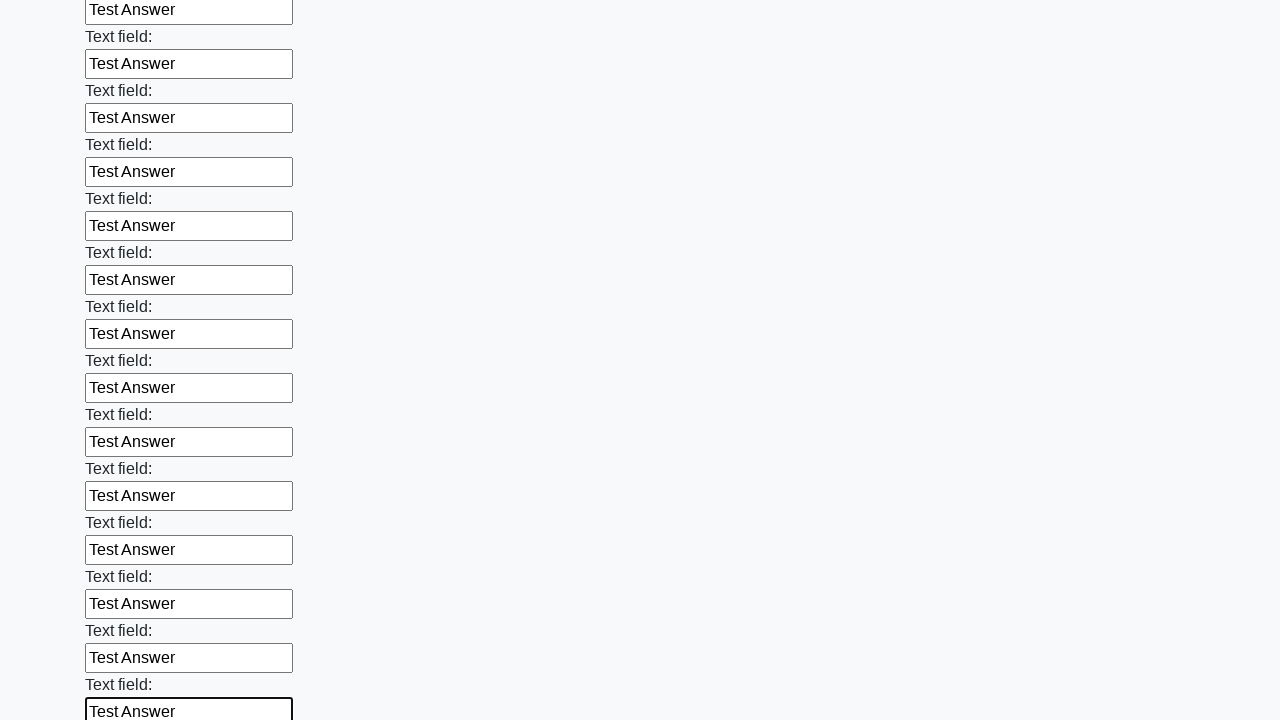

Filled input field with 'Test Answer' on input >> nth=44
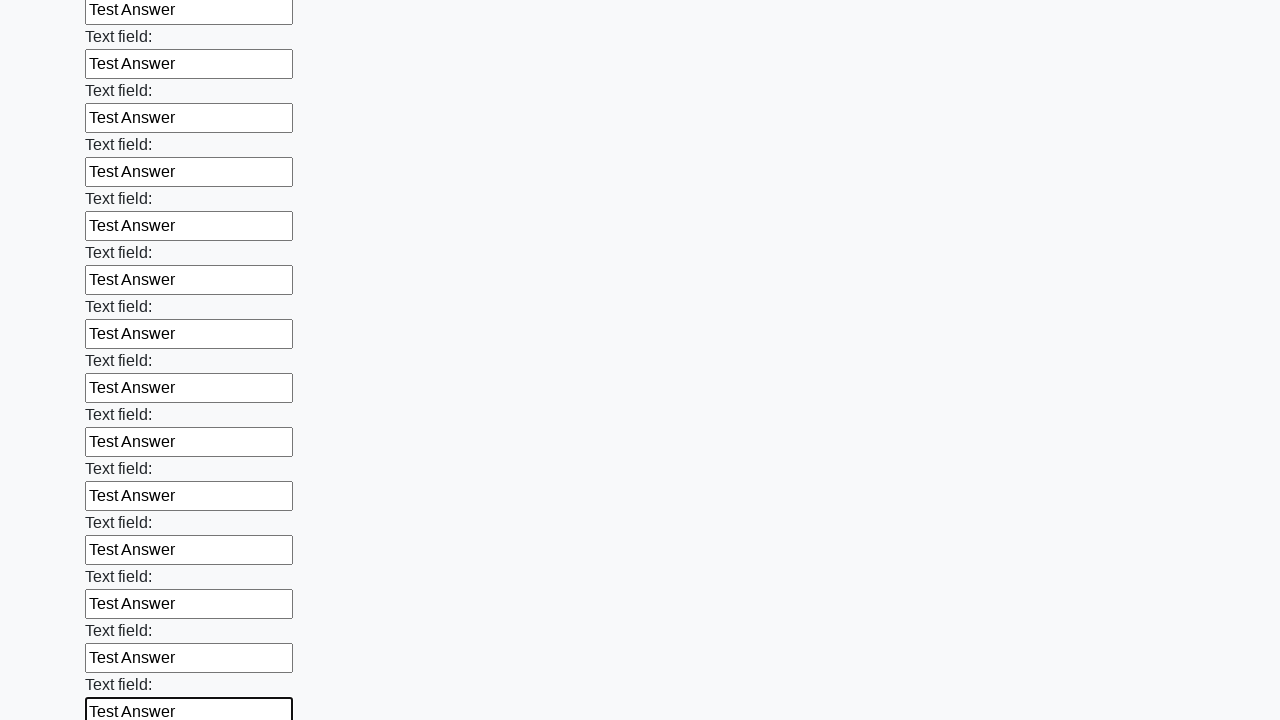

Filled input field with 'Test Answer' on input >> nth=45
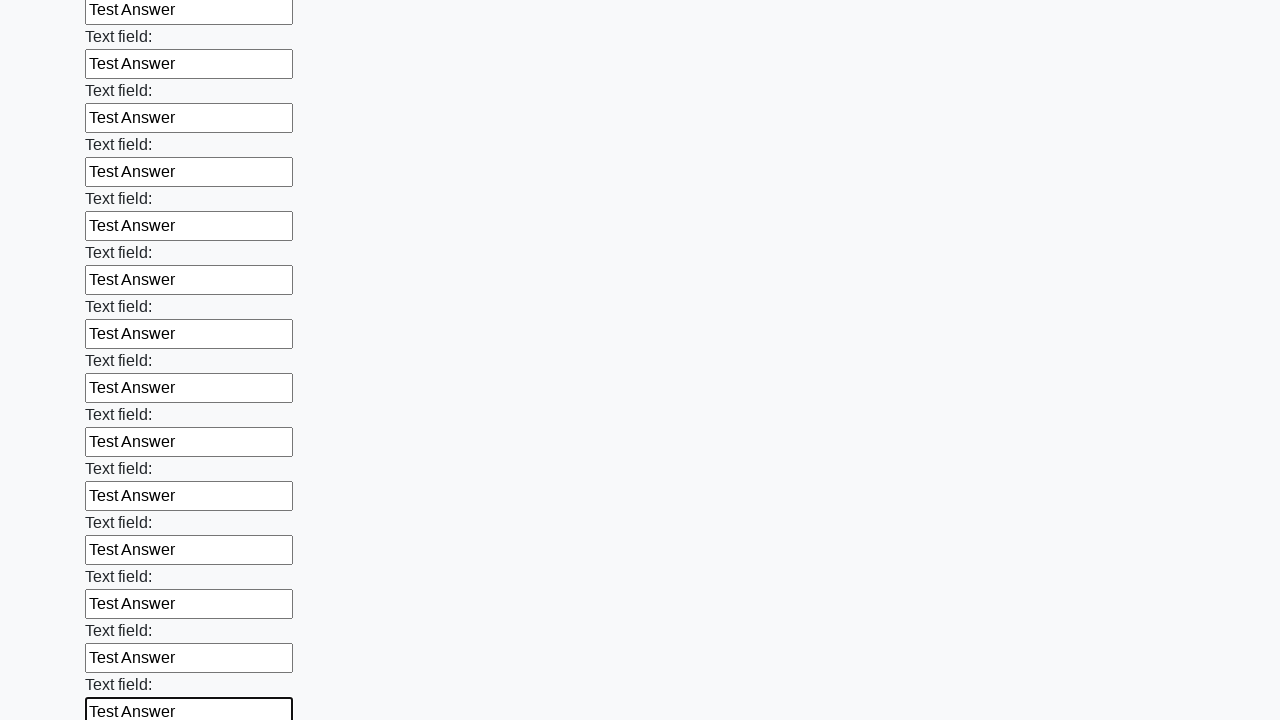

Filled input field with 'Test Answer' on input >> nth=46
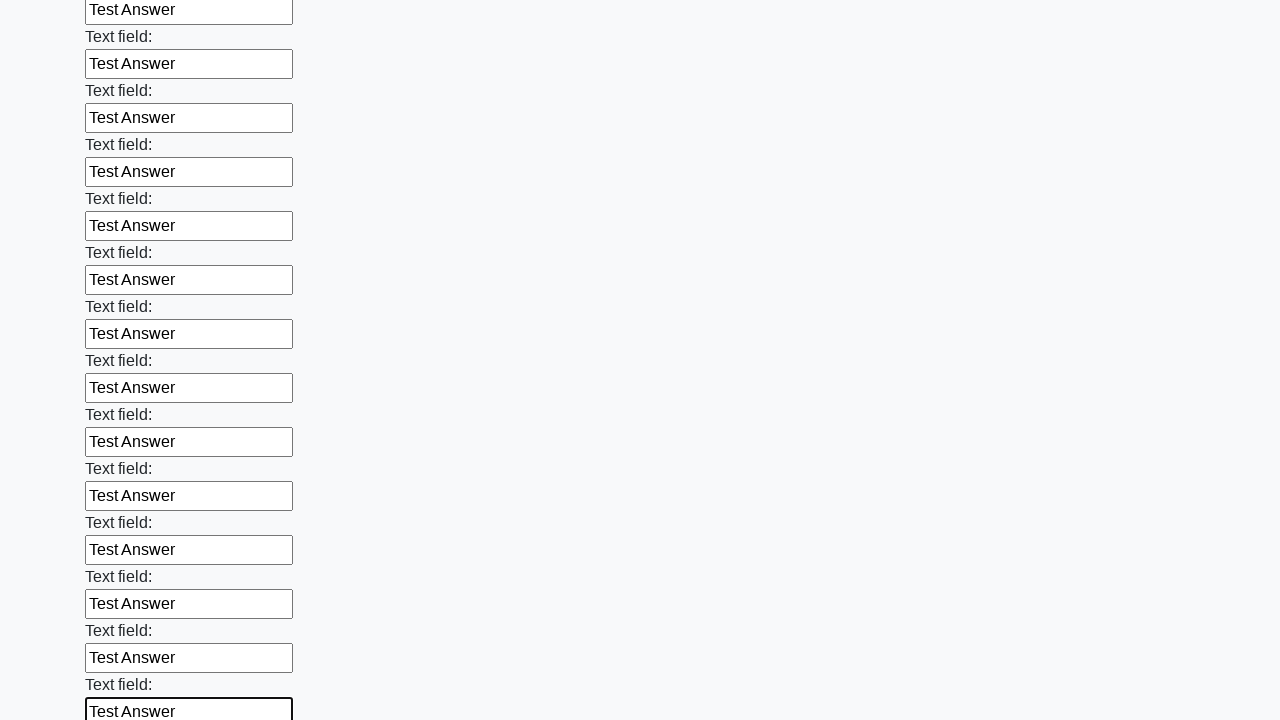

Filled input field with 'Test Answer' on input >> nth=47
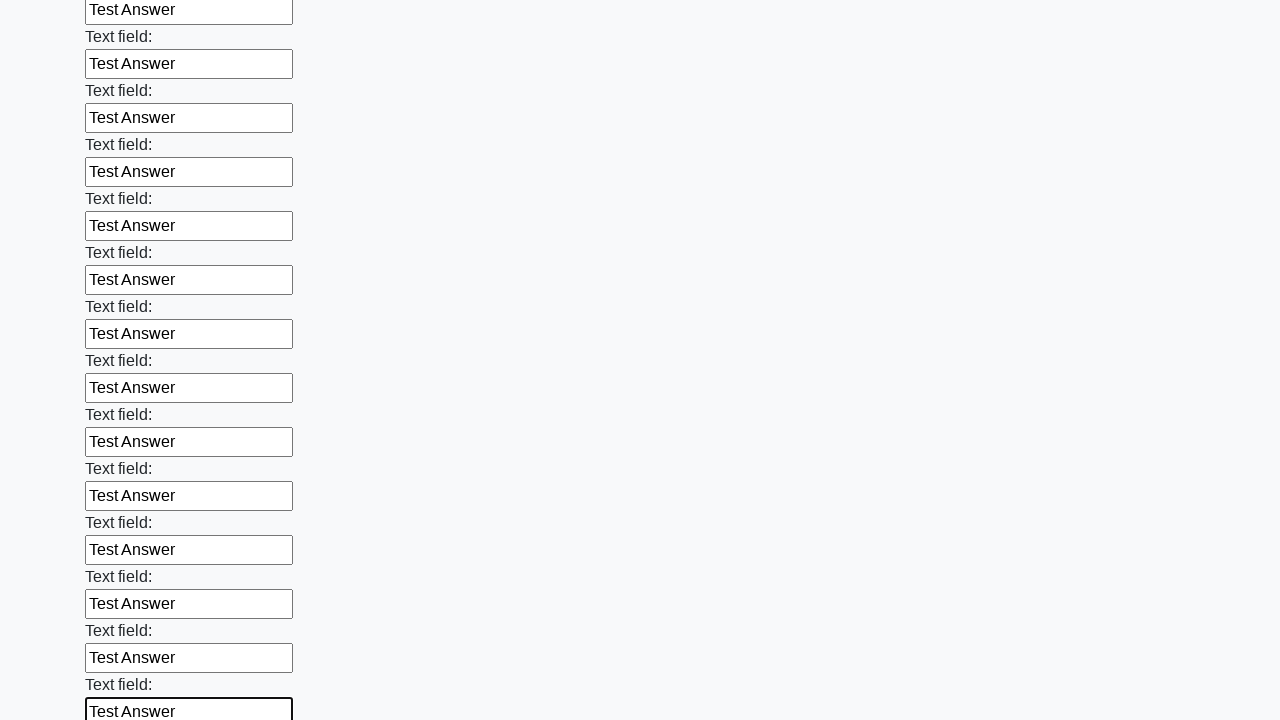

Filled input field with 'Test Answer' on input >> nth=48
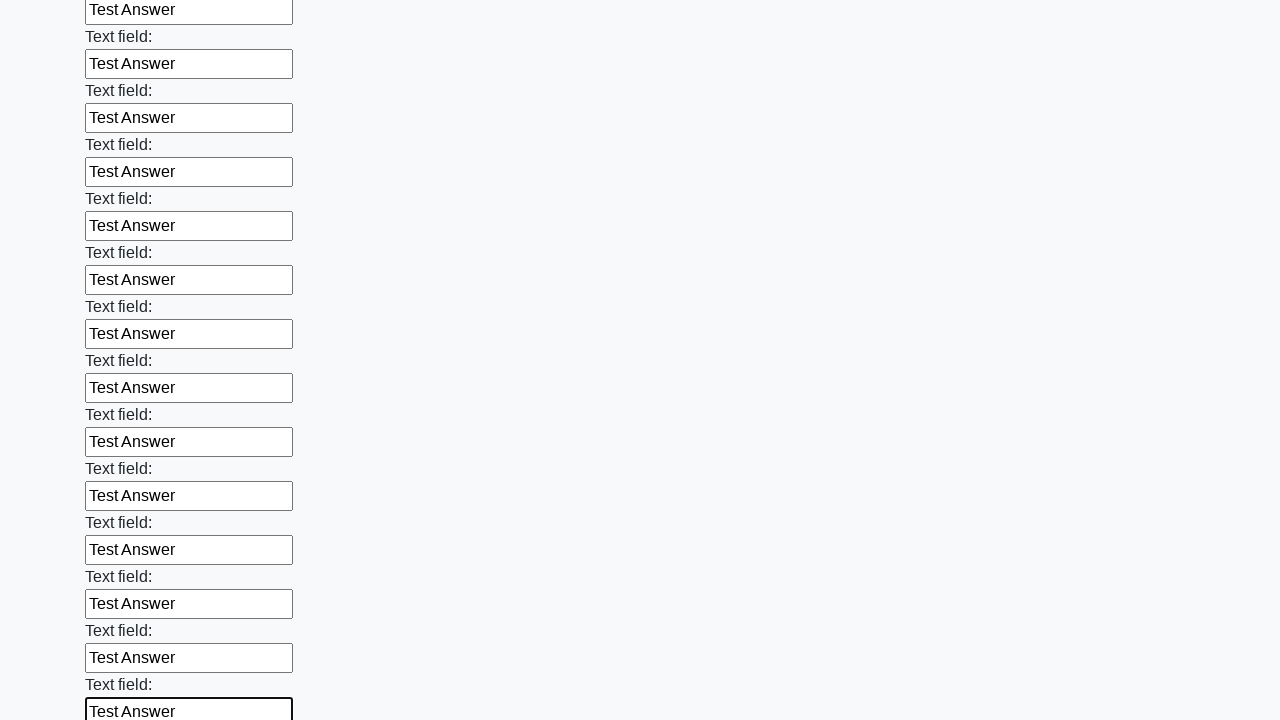

Filled input field with 'Test Answer' on input >> nth=49
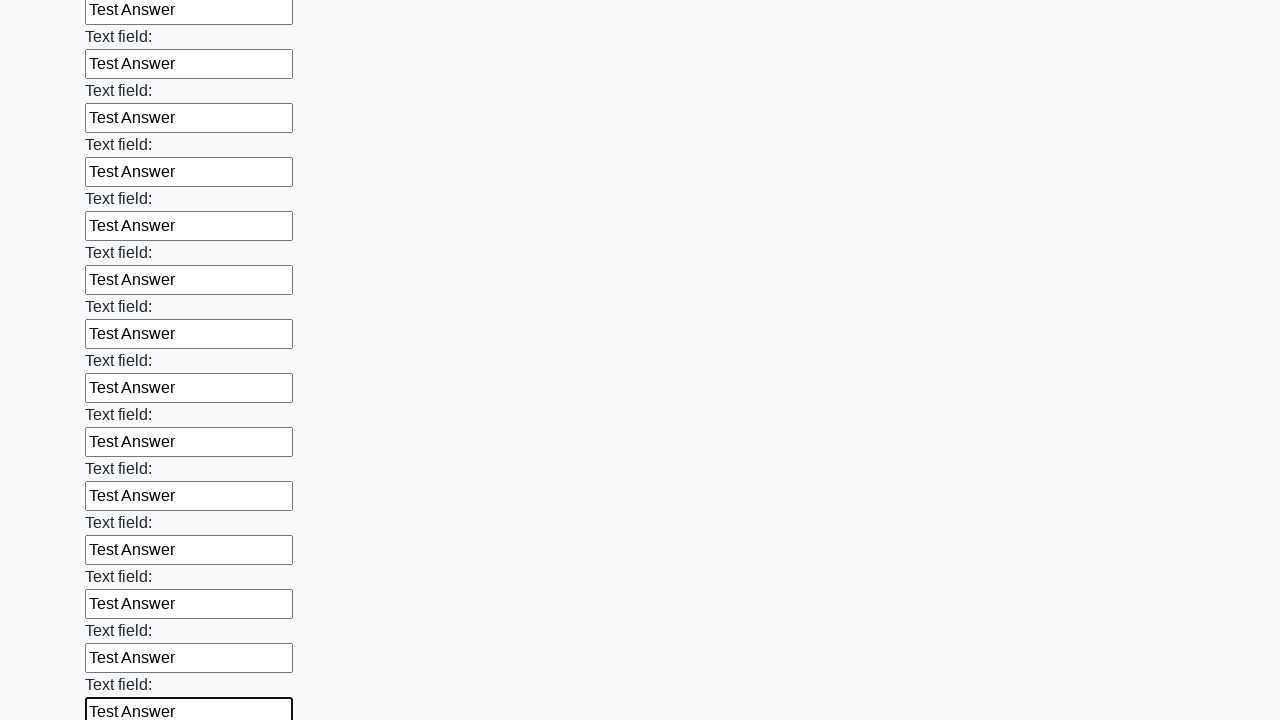

Filled input field with 'Test Answer' on input >> nth=50
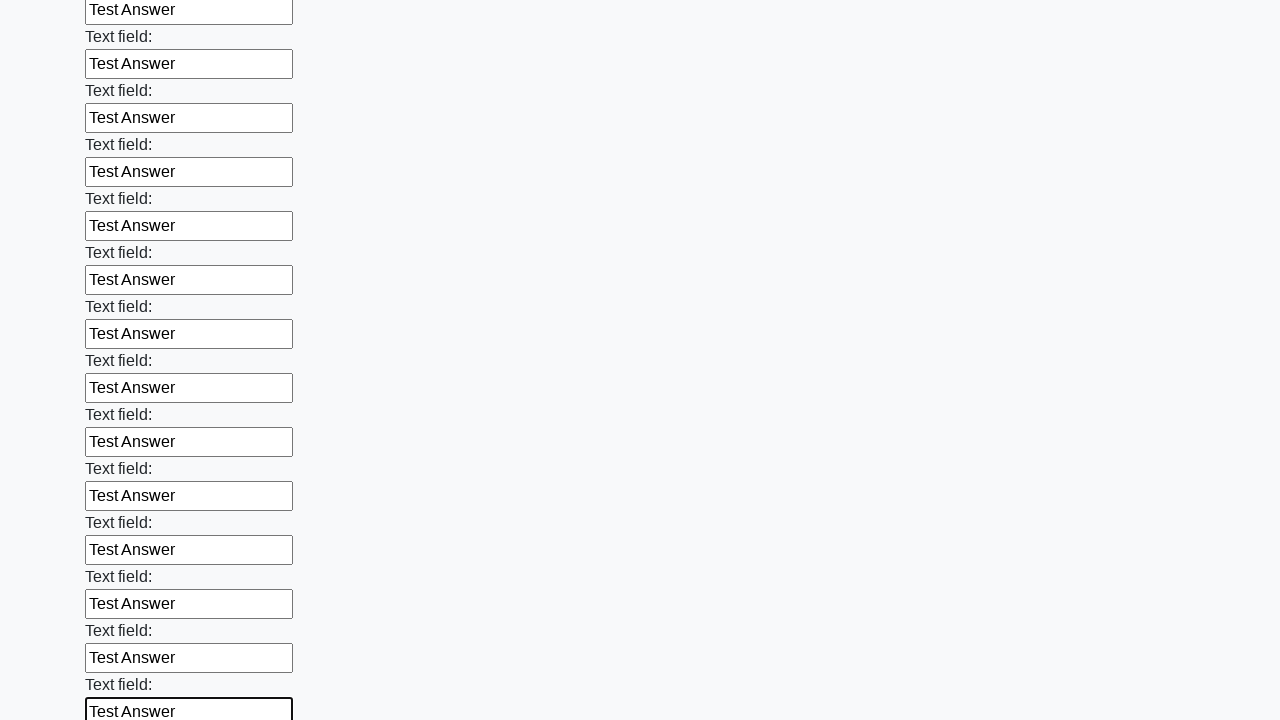

Filled input field with 'Test Answer' on input >> nth=51
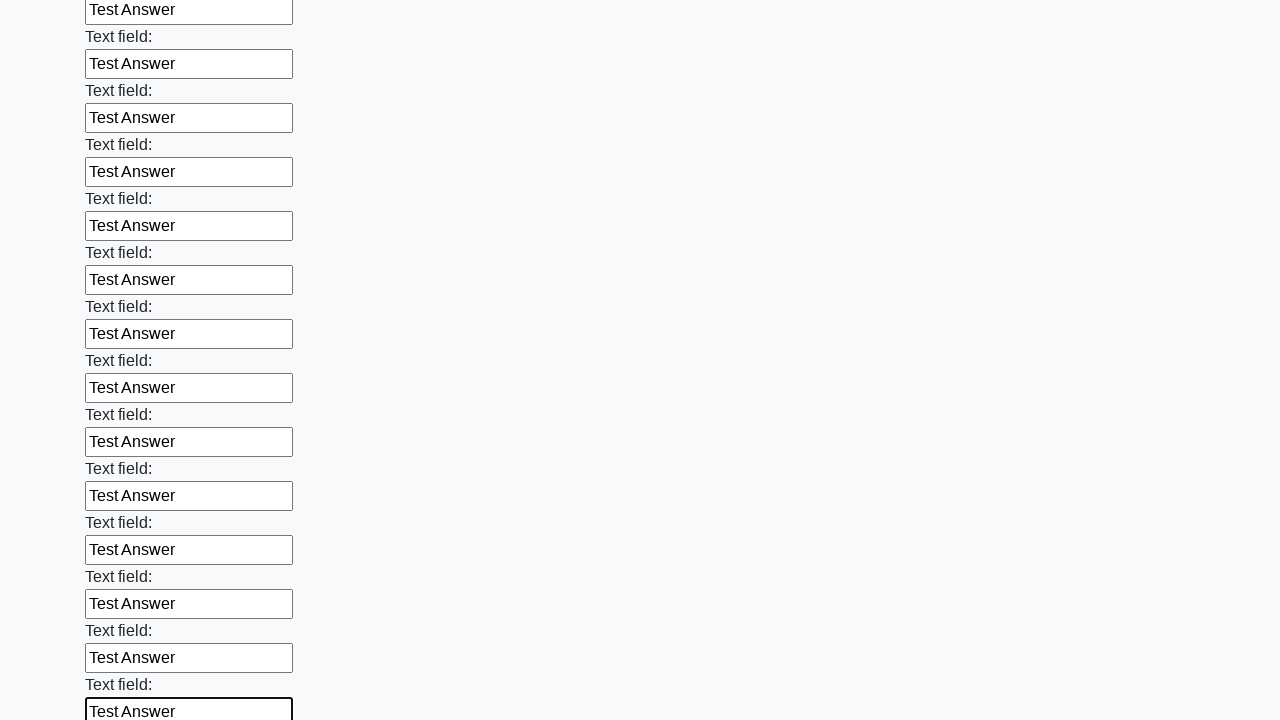

Filled input field with 'Test Answer' on input >> nth=52
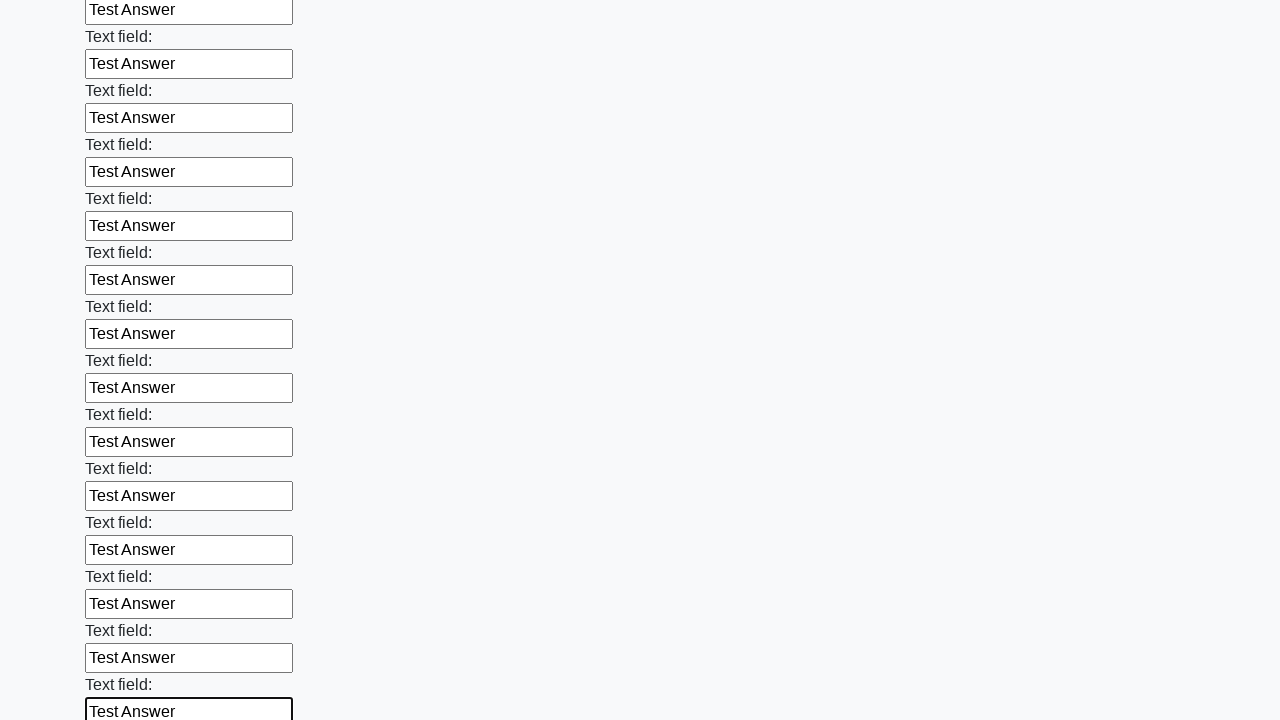

Filled input field with 'Test Answer' on input >> nth=53
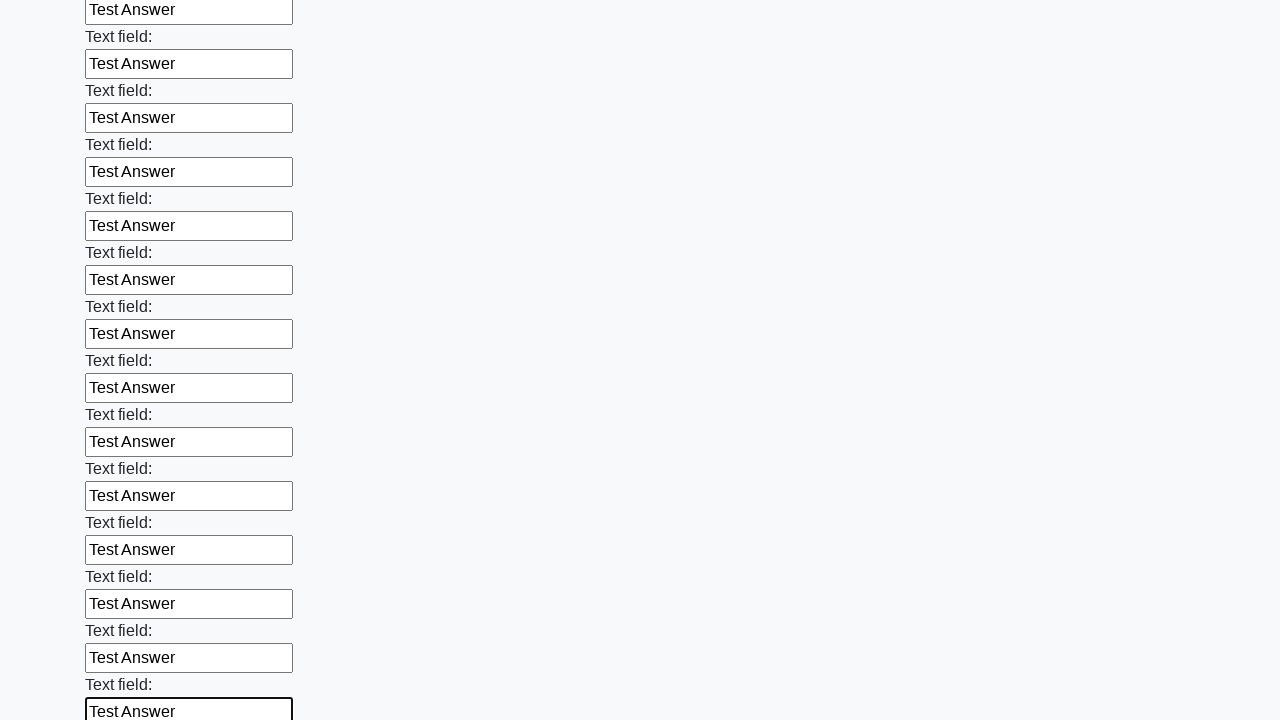

Filled input field with 'Test Answer' on input >> nth=54
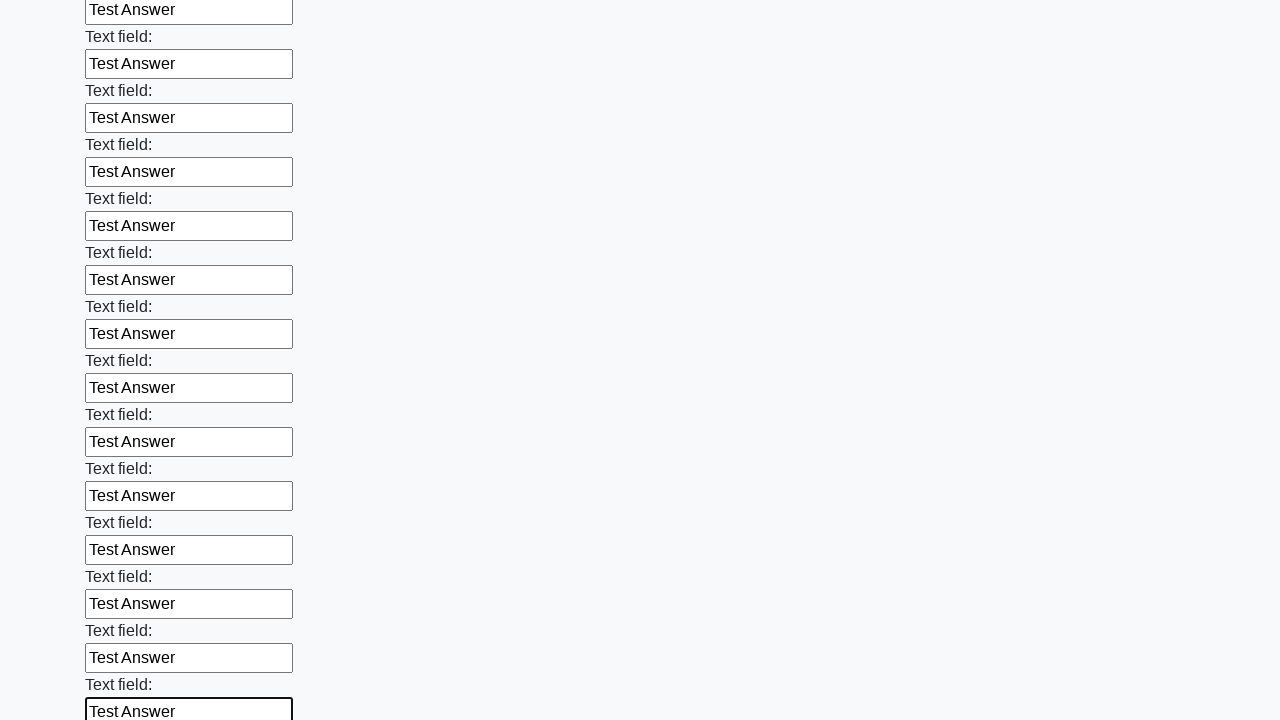

Filled input field with 'Test Answer' on input >> nth=55
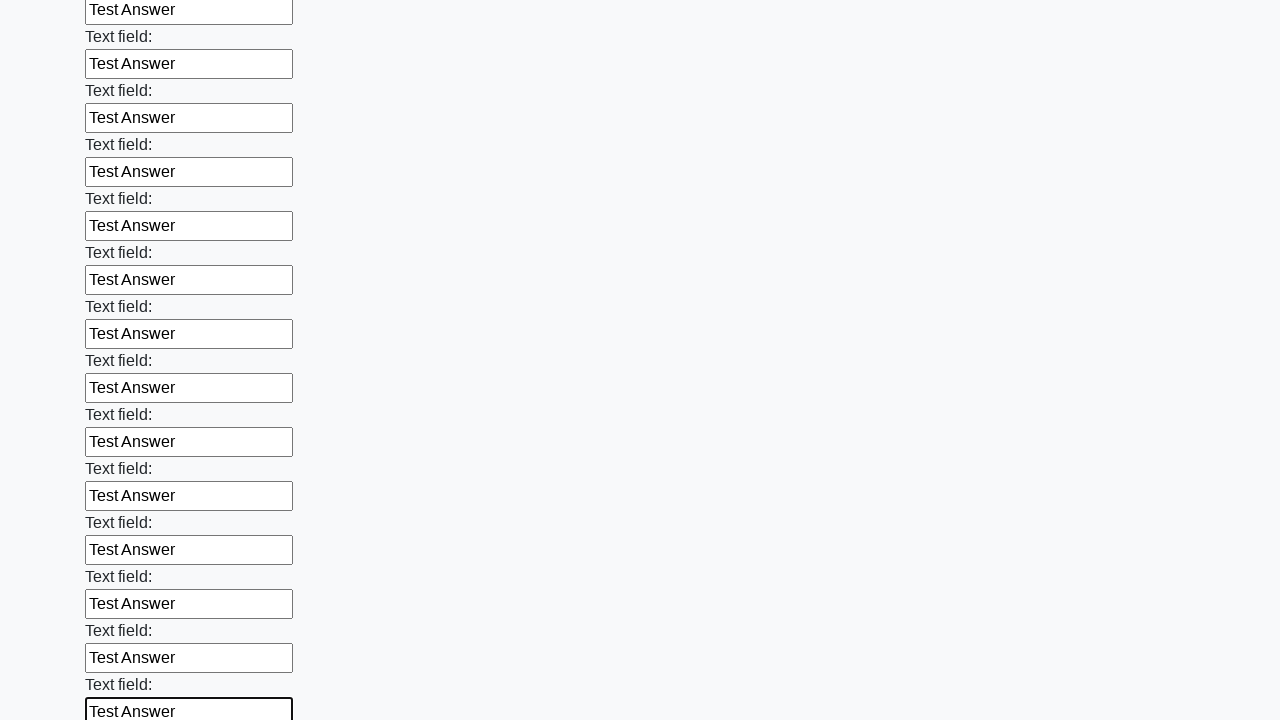

Filled input field with 'Test Answer' on input >> nth=56
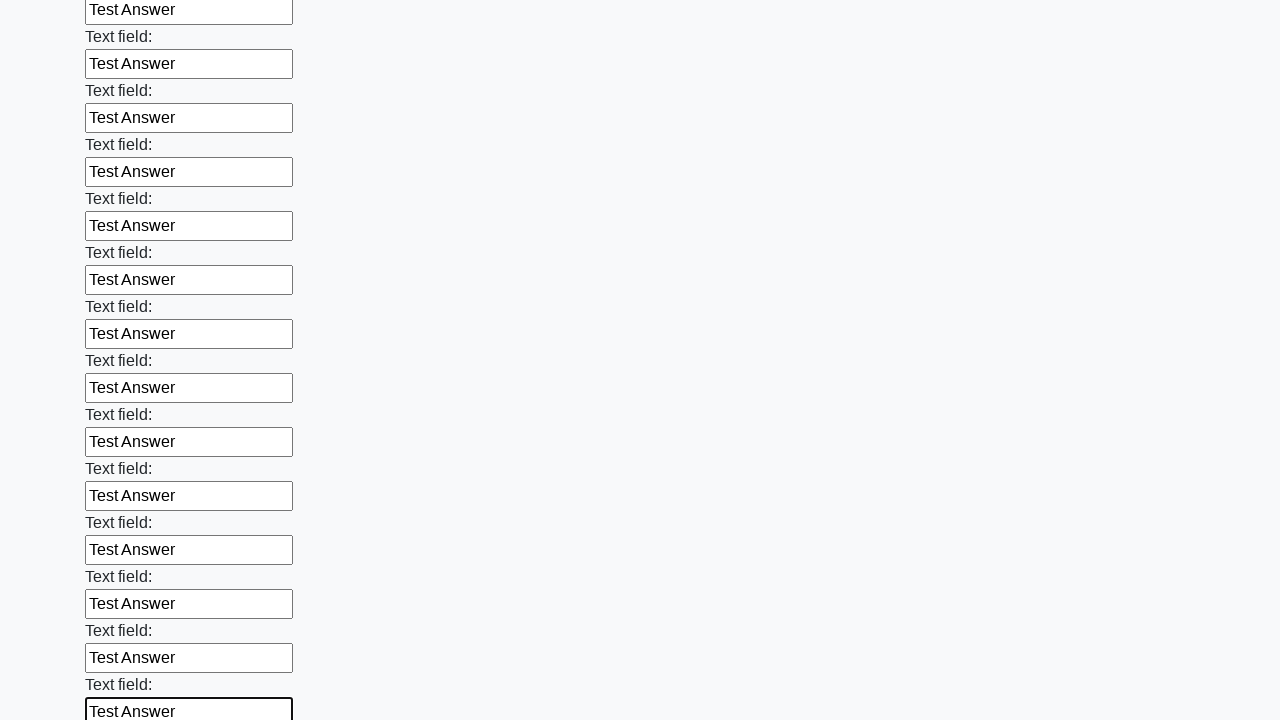

Filled input field with 'Test Answer' on input >> nth=57
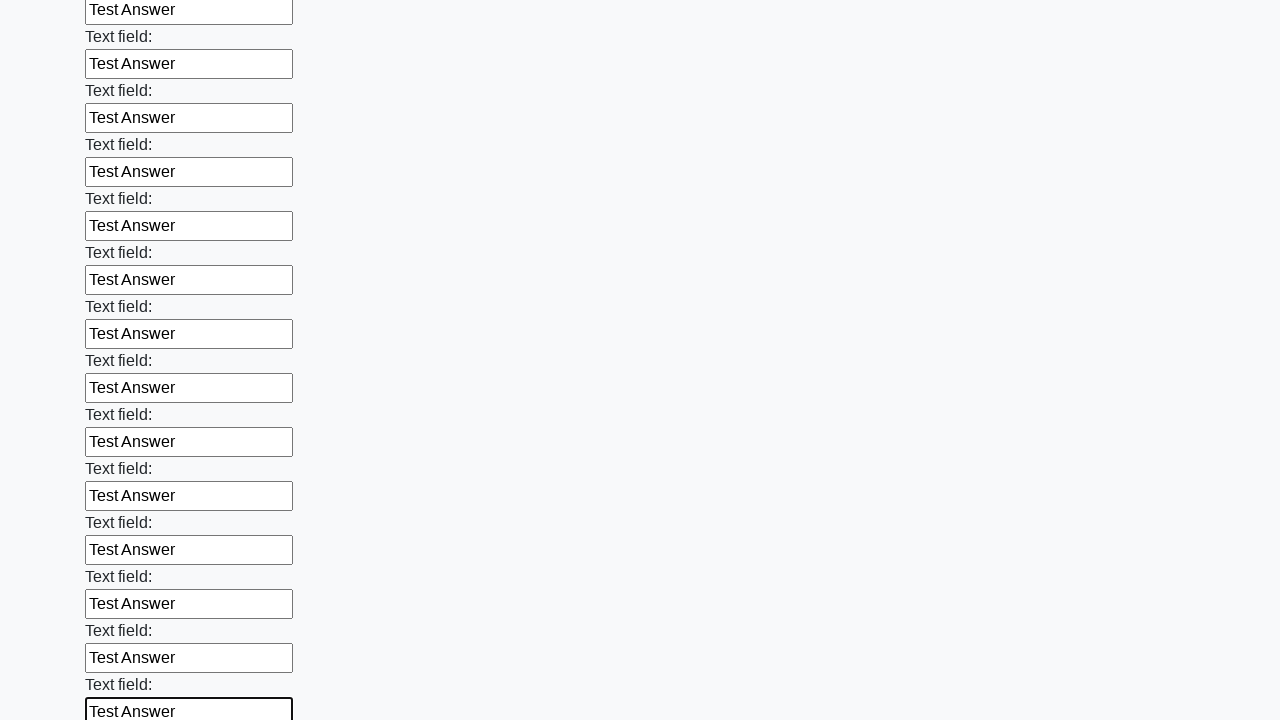

Filled input field with 'Test Answer' on input >> nth=58
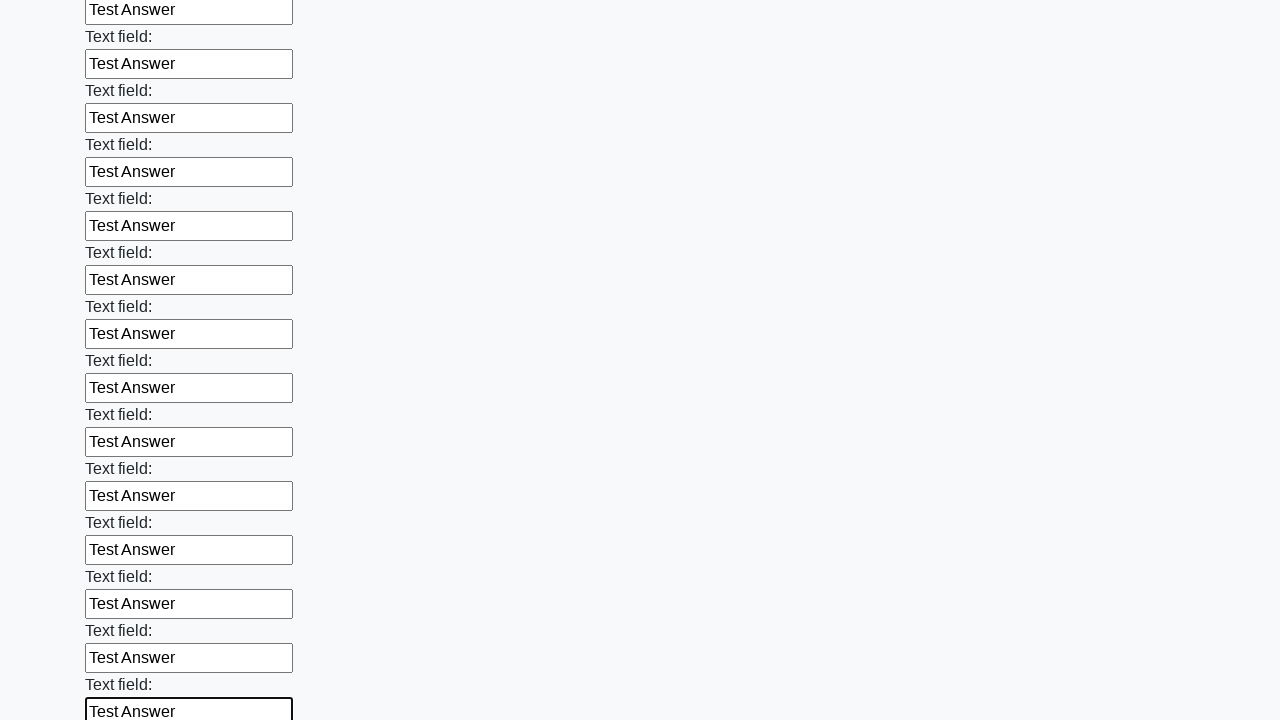

Filled input field with 'Test Answer' on input >> nth=59
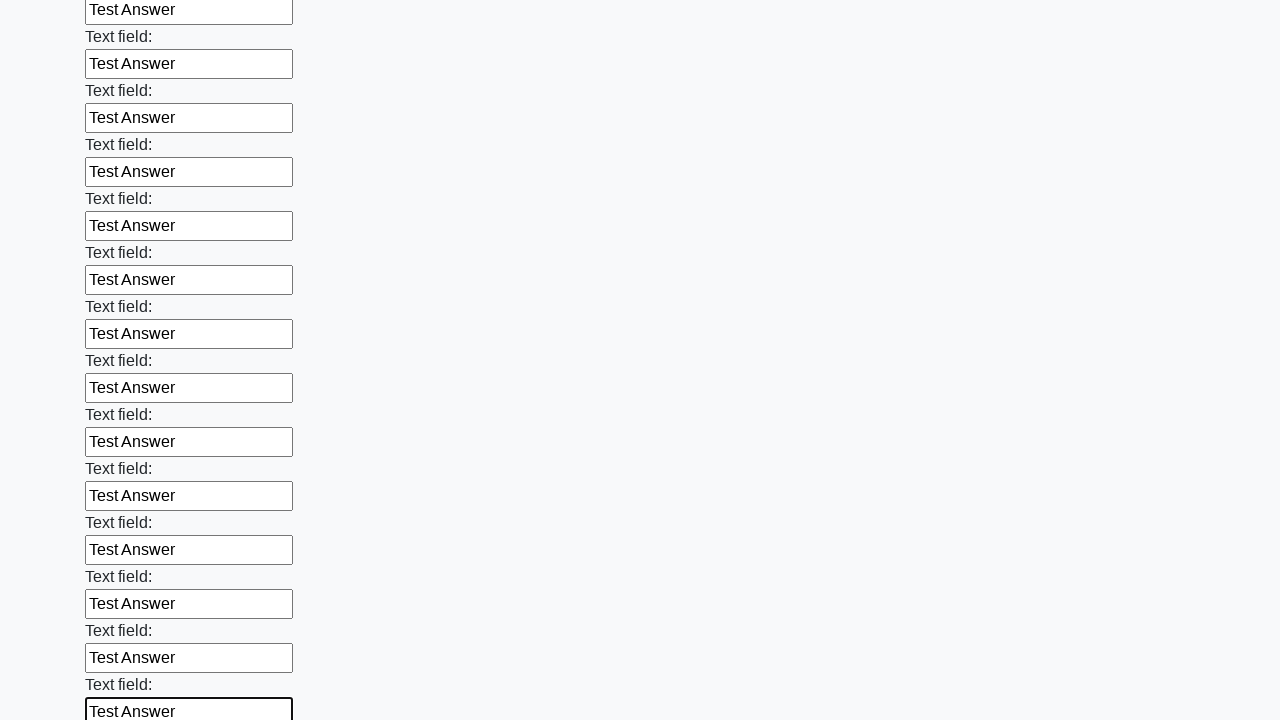

Filled input field with 'Test Answer' on input >> nth=60
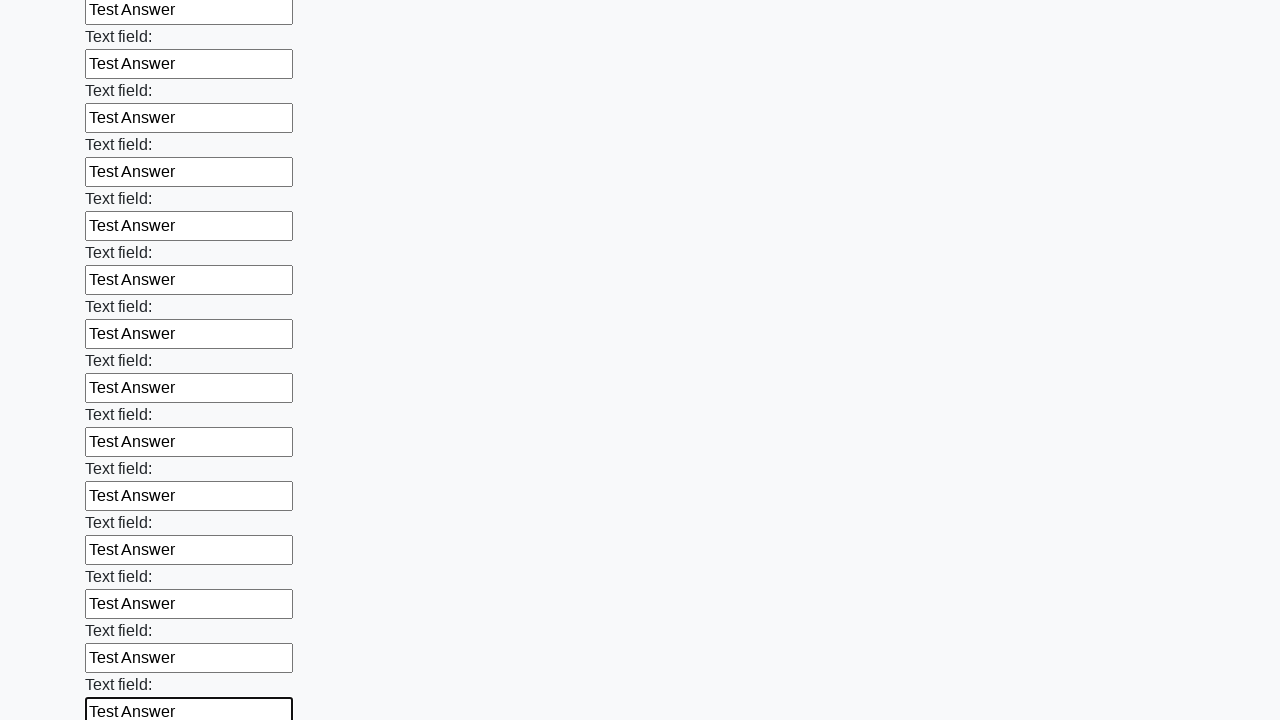

Filled input field with 'Test Answer' on input >> nth=61
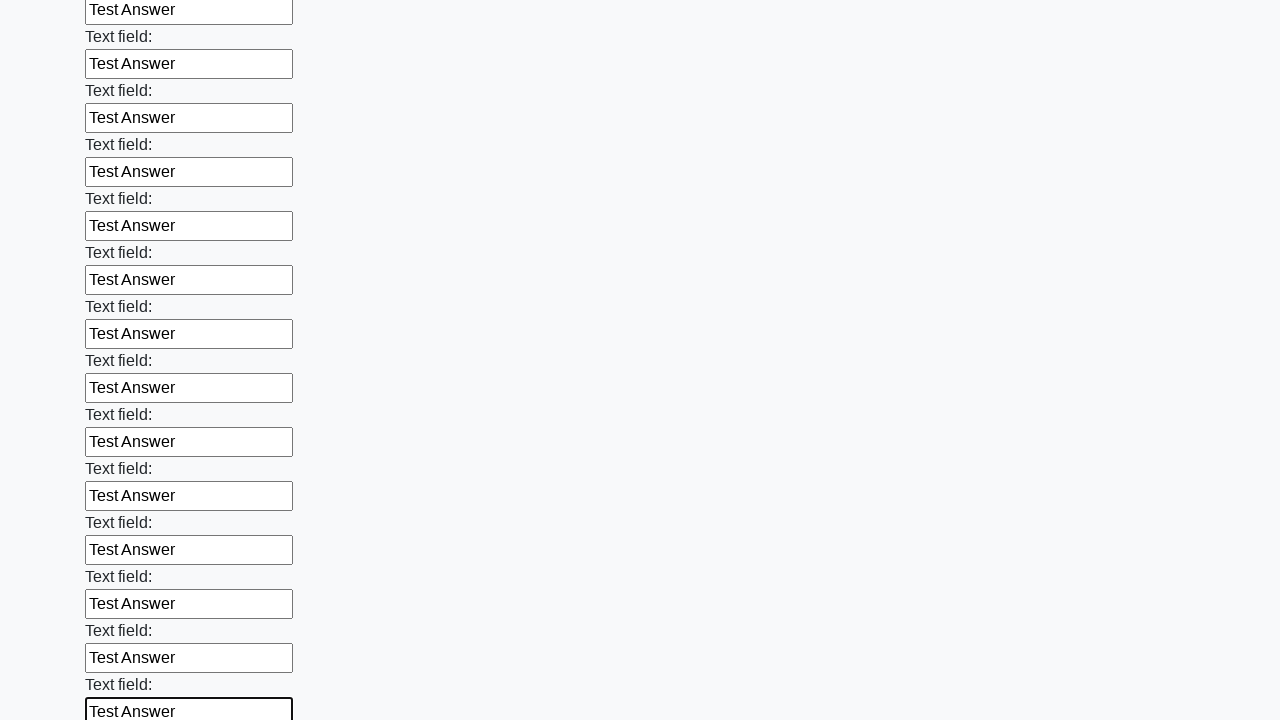

Filled input field with 'Test Answer' on input >> nth=62
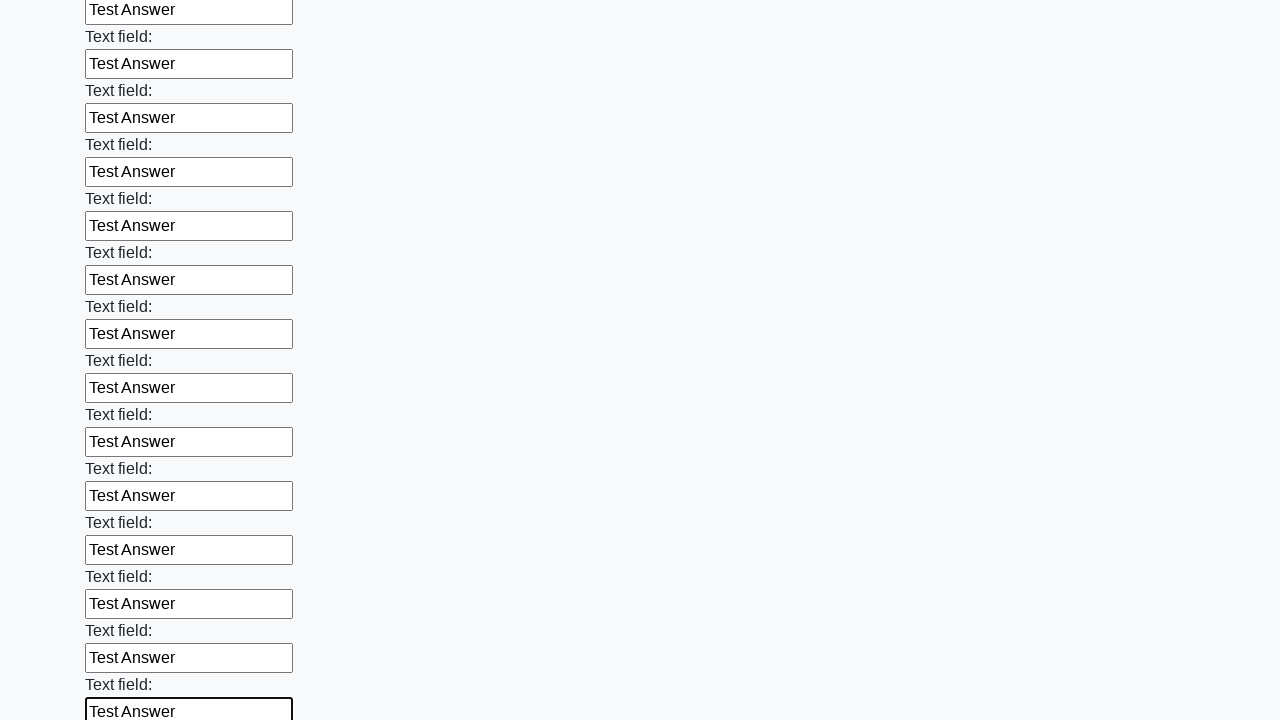

Filled input field with 'Test Answer' on input >> nth=63
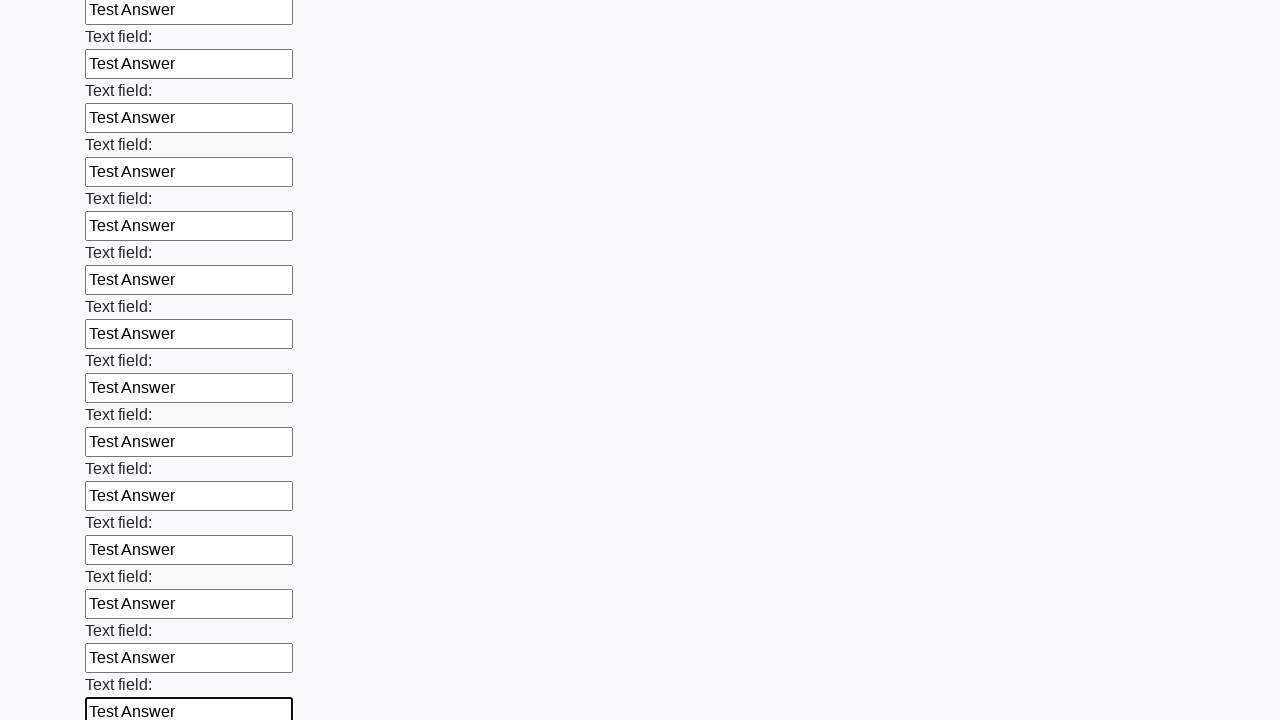

Filled input field with 'Test Answer' on input >> nth=64
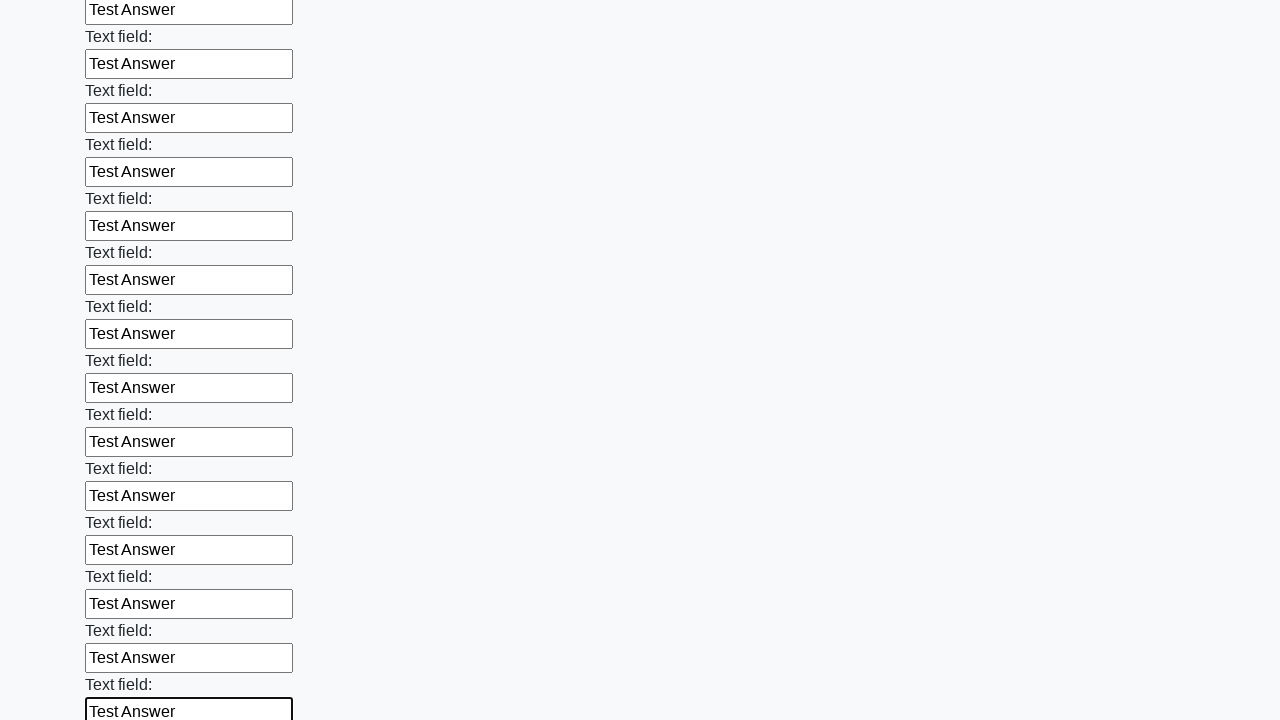

Filled input field with 'Test Answer' on input >> nth=65
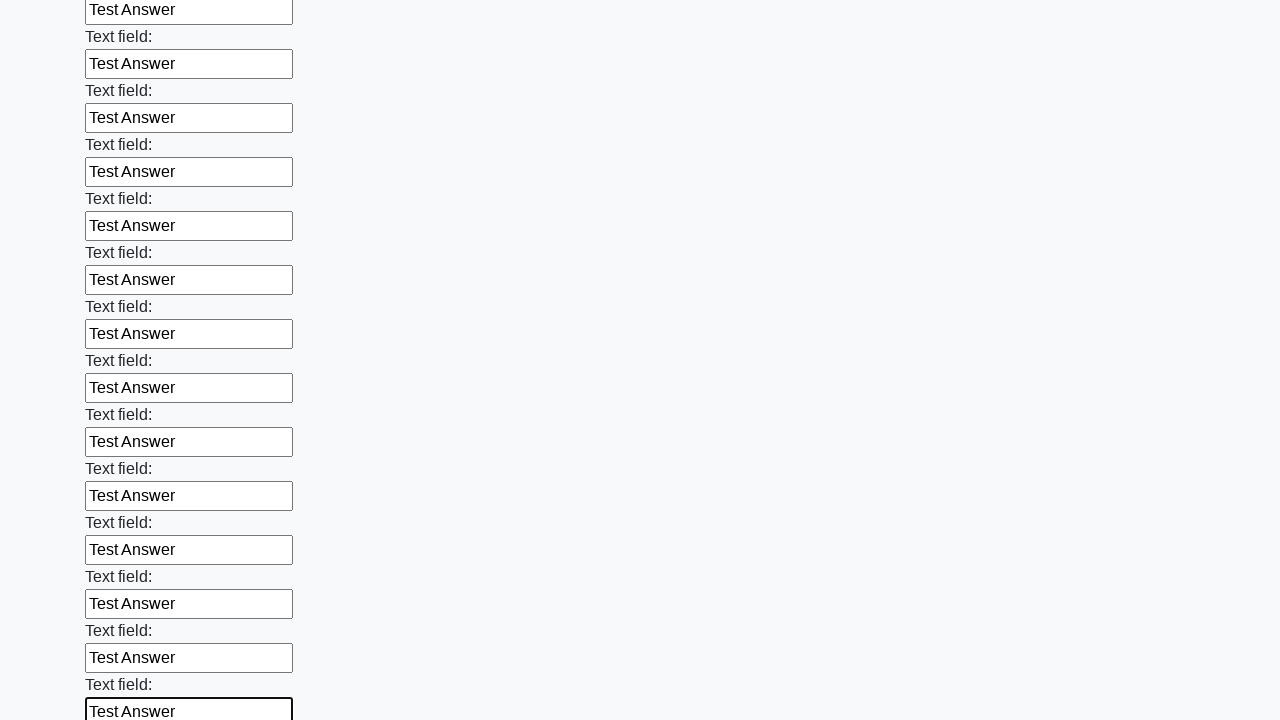

Filled input field with 'Test Answer' on input >> nth=66
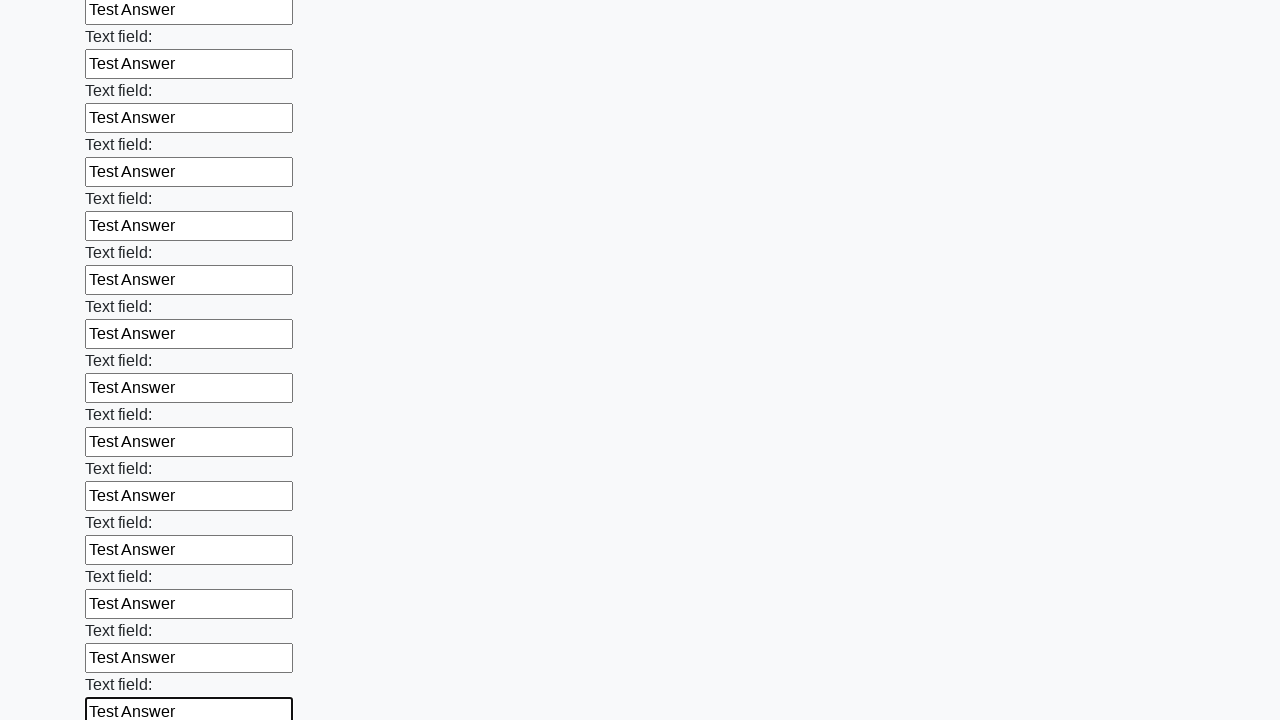

Filled input field with 'Test Answer' on input >> nth=67
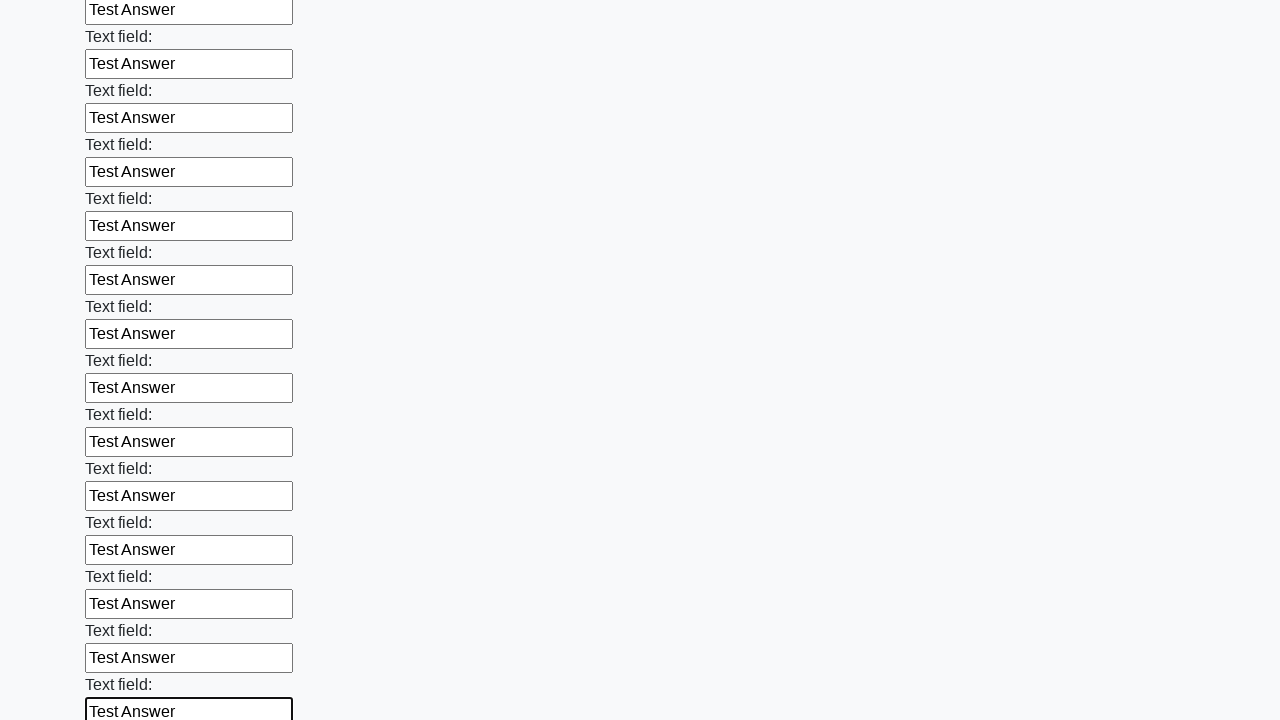

Filled input field with 'Test Answer' on input >> nth=68
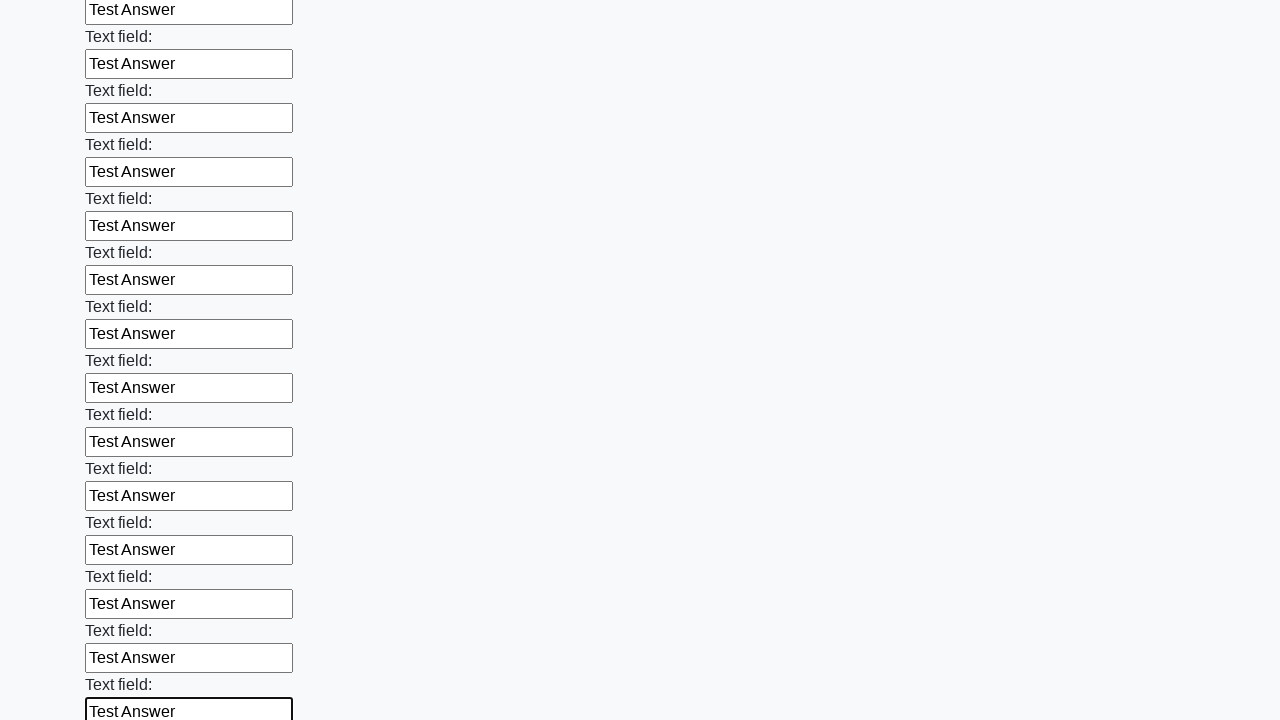

Filled input field with 'Test Answer' on input >> nth=69
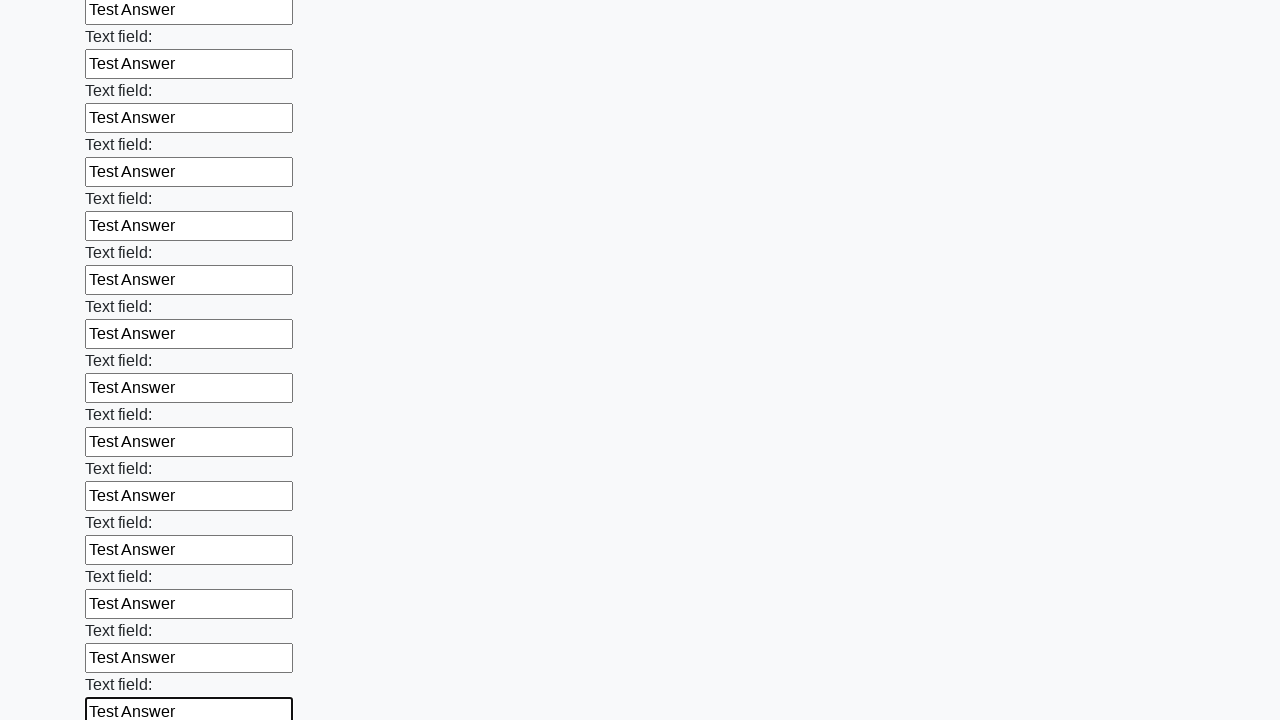

Filled input field with 'Test Answer' on input >> nth=70
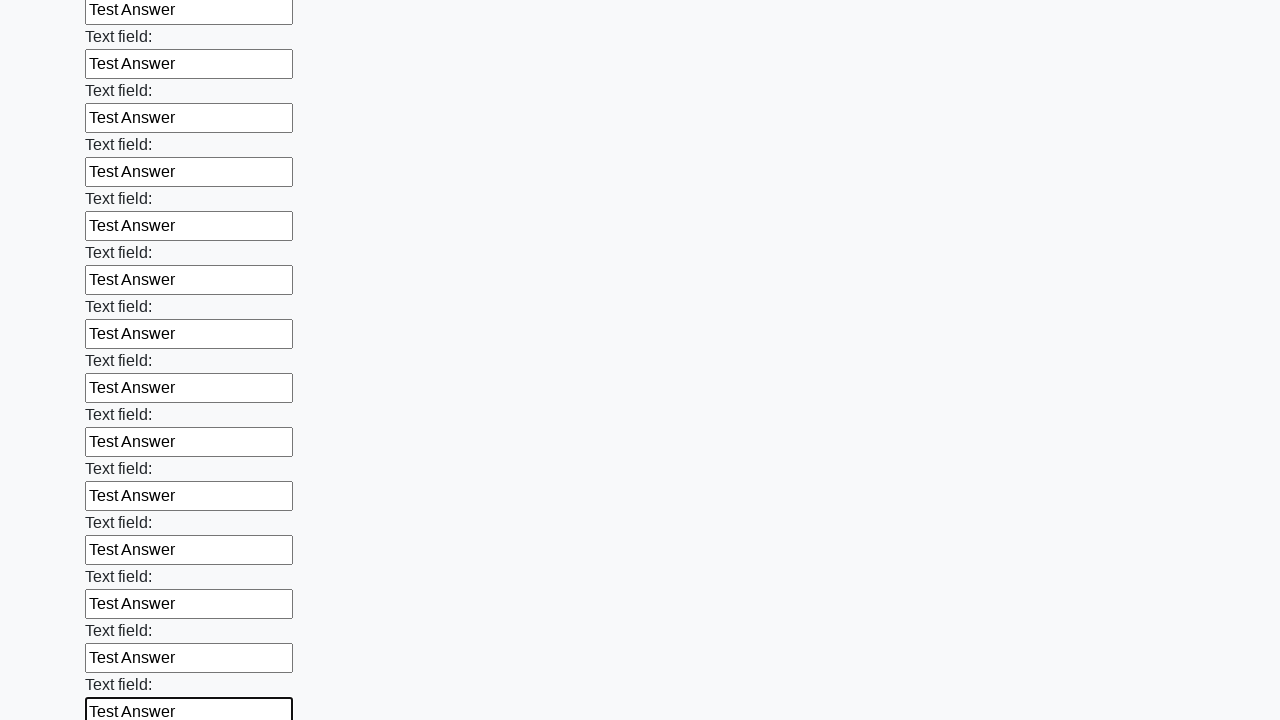

Filled input field with 'Test Answer' on input >> nth=71
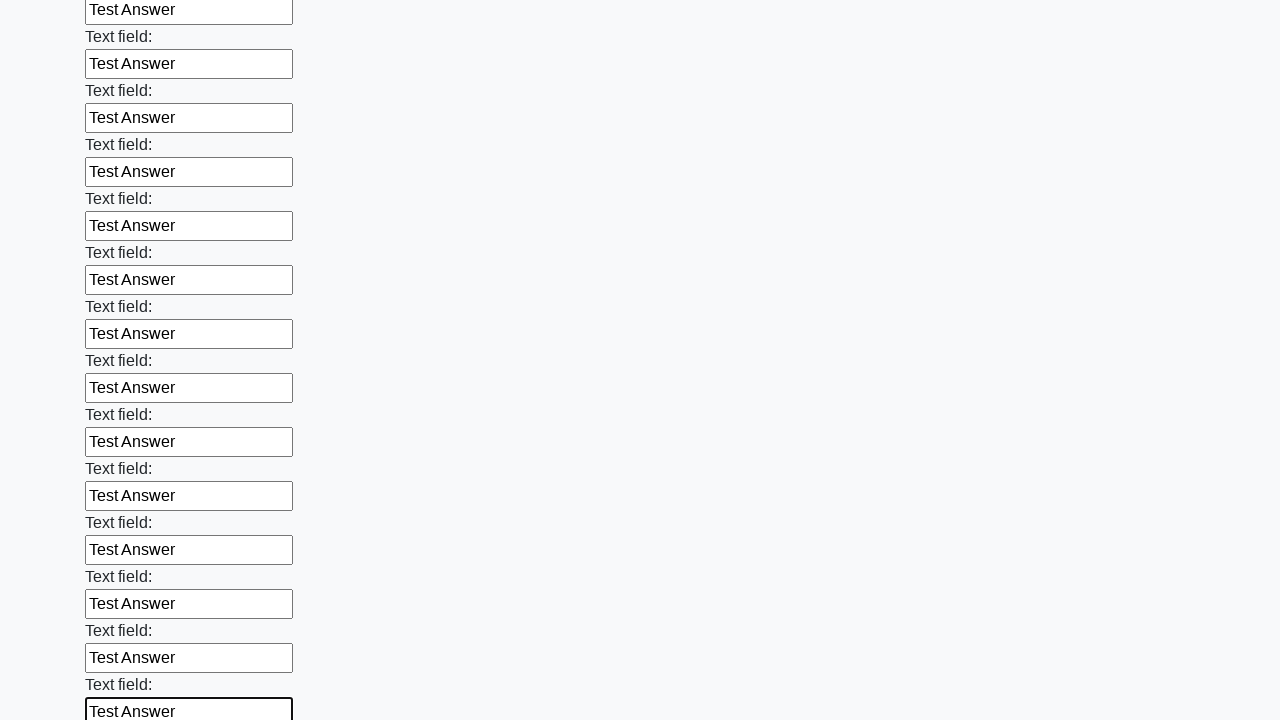

Filled input field with 'Test Answer' on input >> nth=72
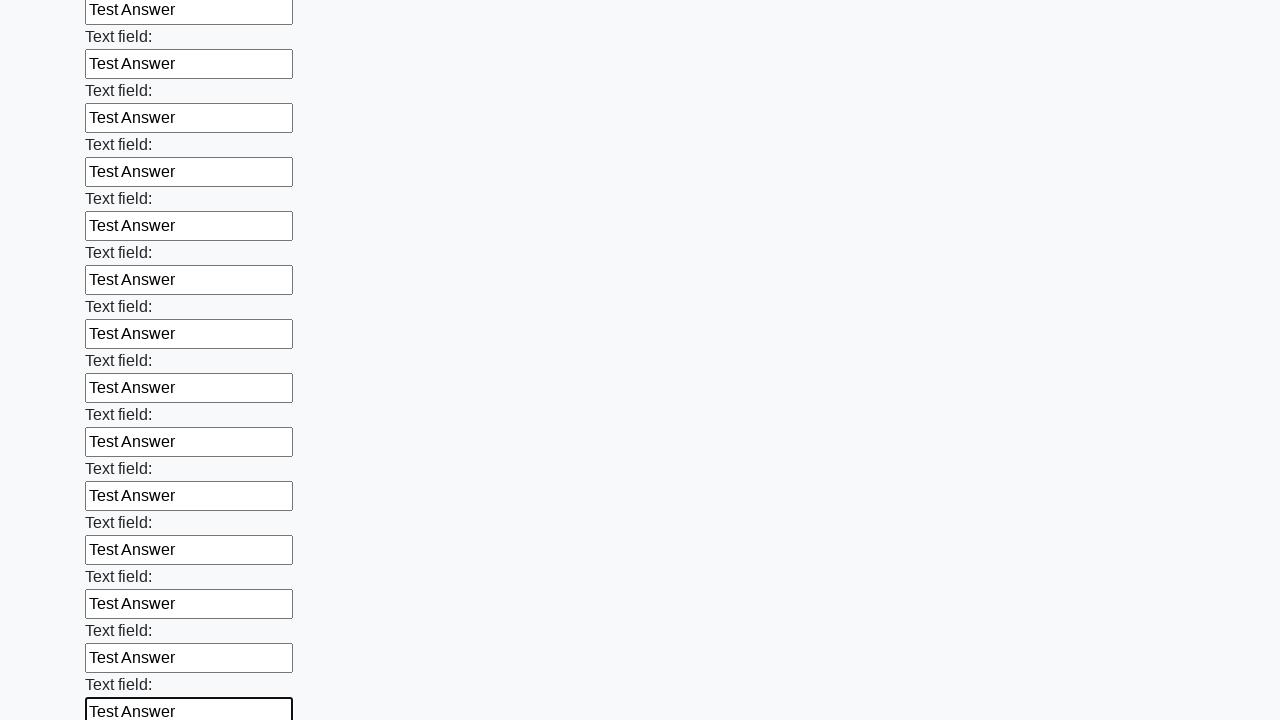

Filled input field with 'Test Answer' on input >> nth=73
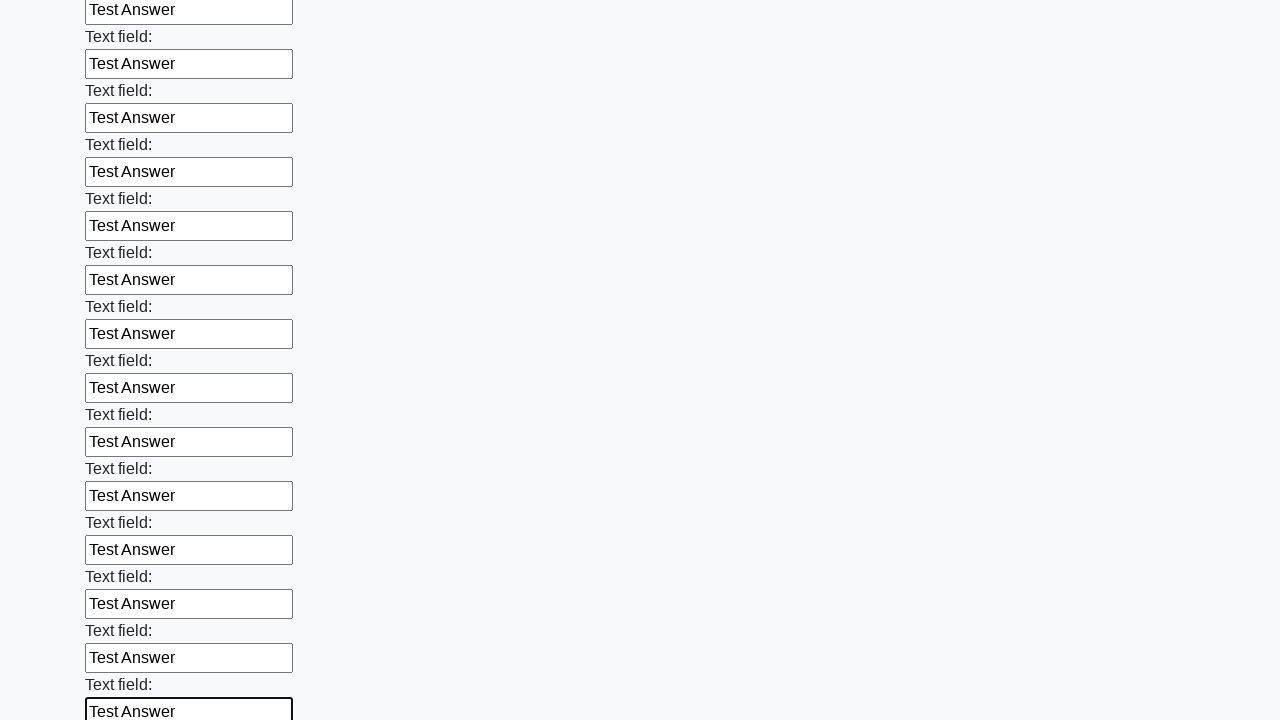

Filled input field with 'Test Answer' on input >> nth=74
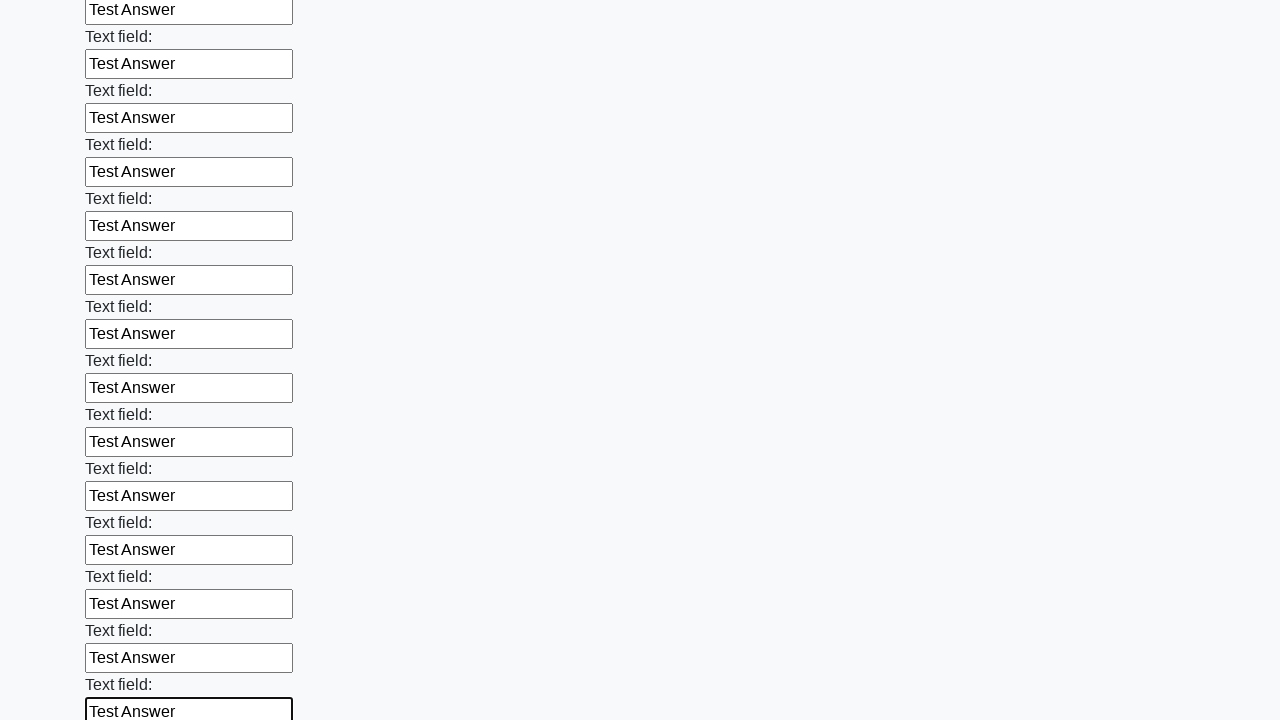

Filled input field with 'Test Answer' on input >> nth=75
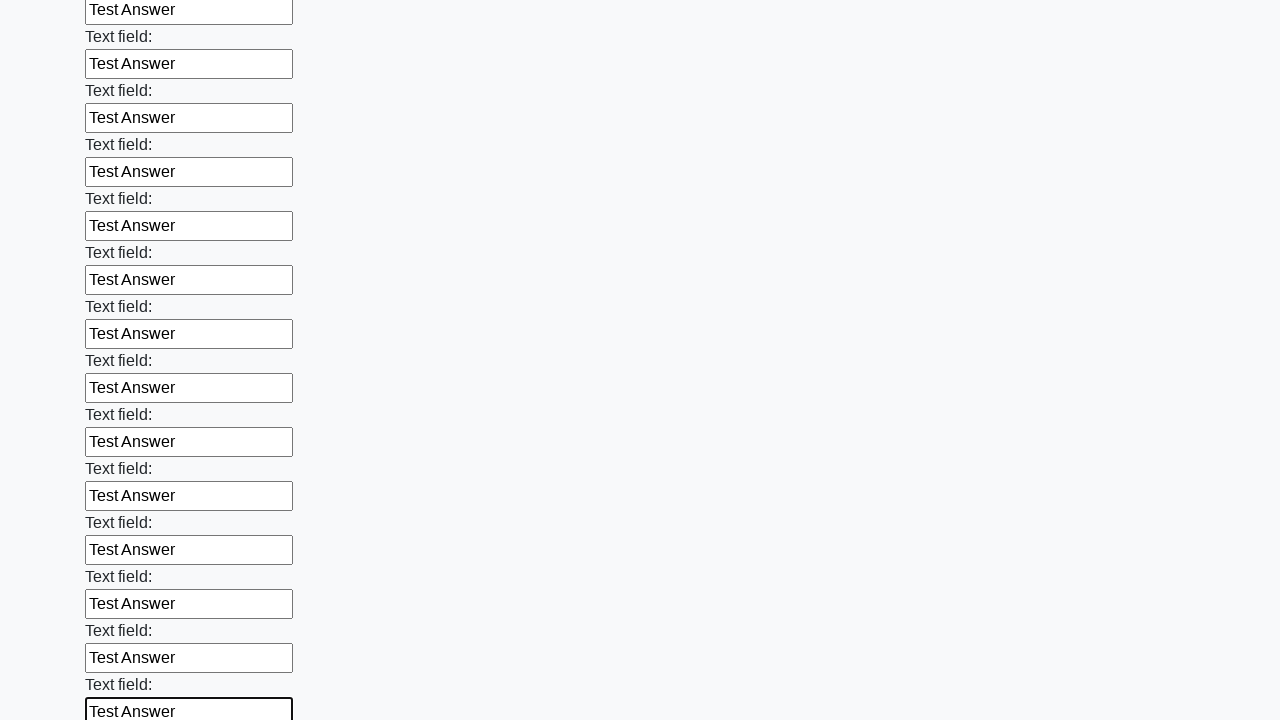

Filled input field with 'Test Answer' on input >> nth=76
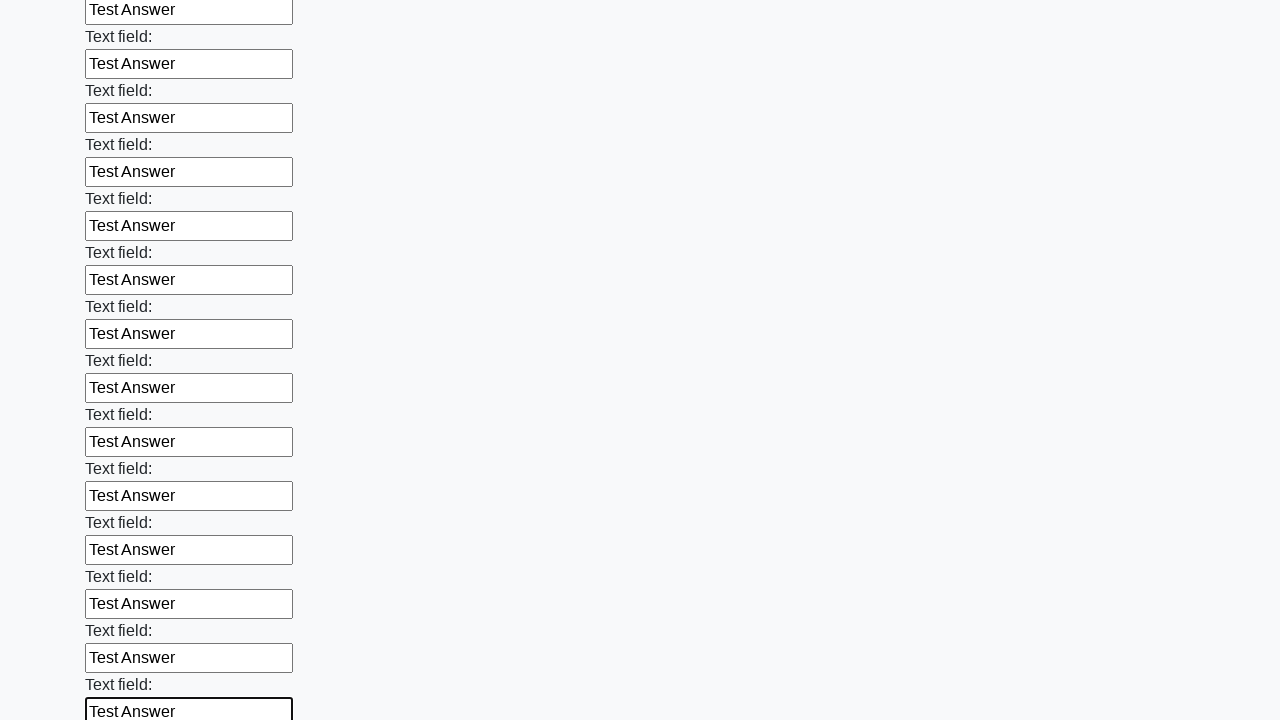

Filled input field with 'Test Answer' on input >> nth=77
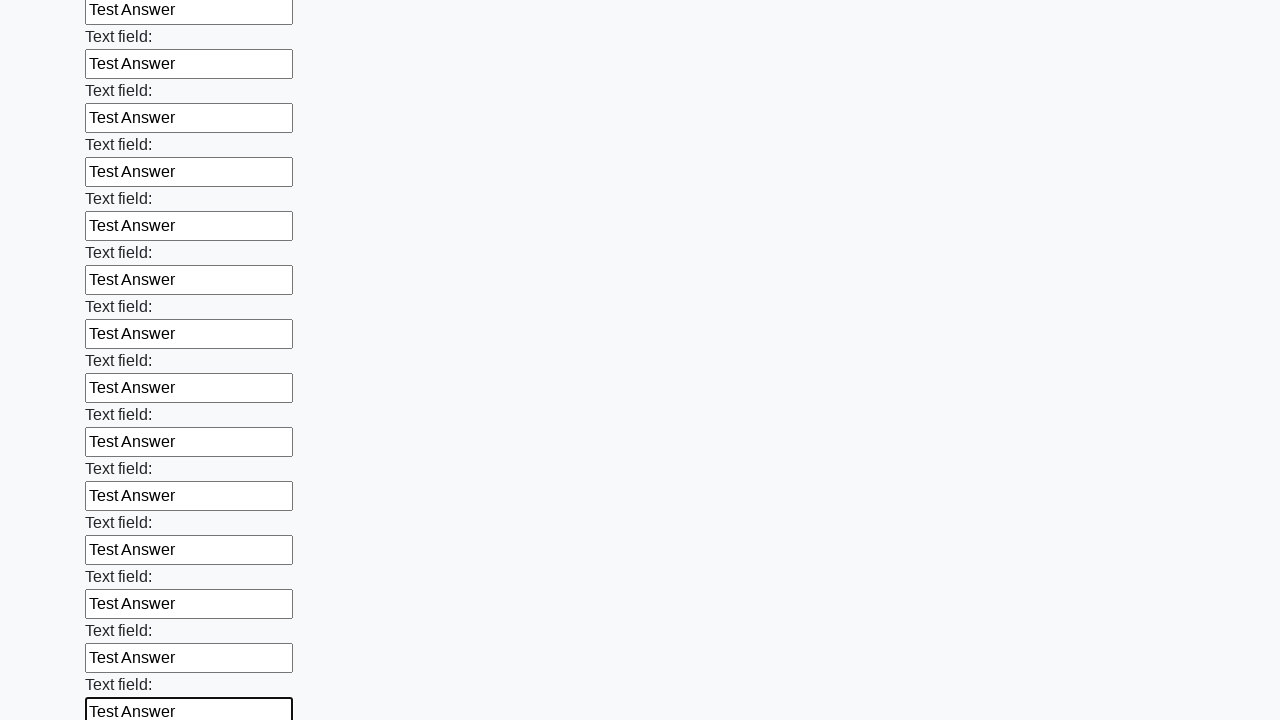

Filled input field with 'Test Answer' on input >> nth=78
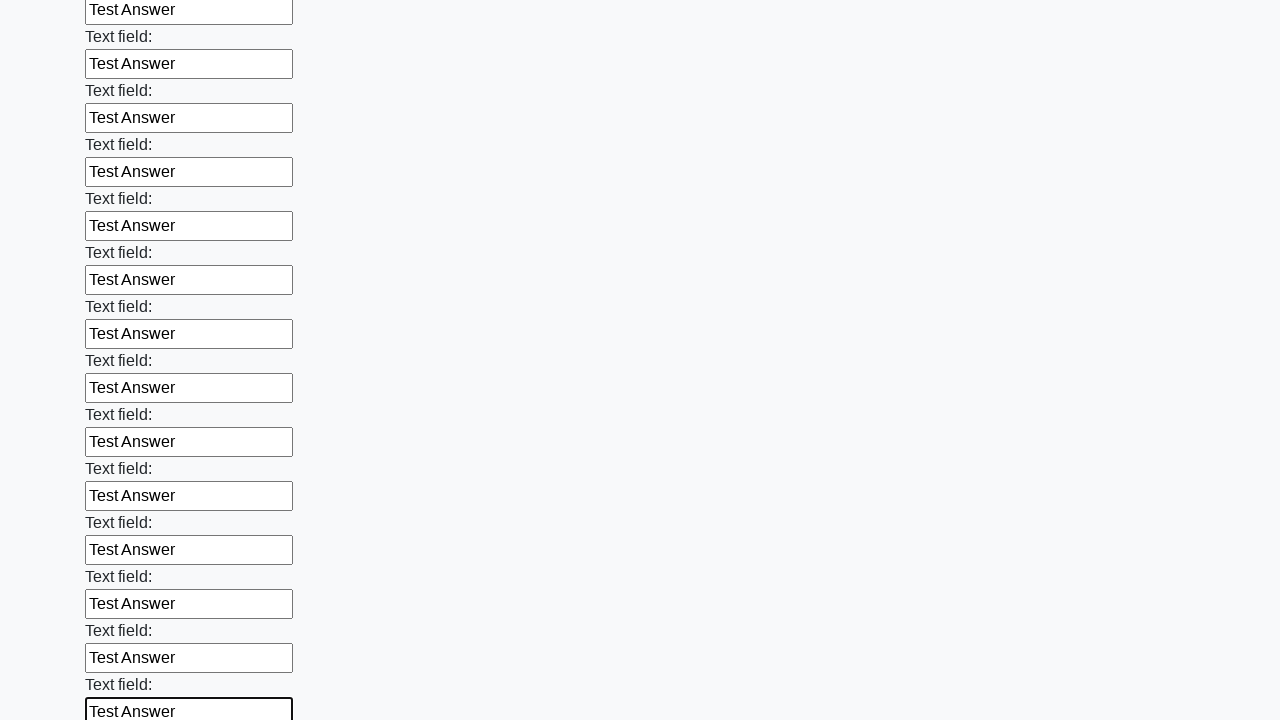

Filled input field with 'Test Answer' on input >> nth=79
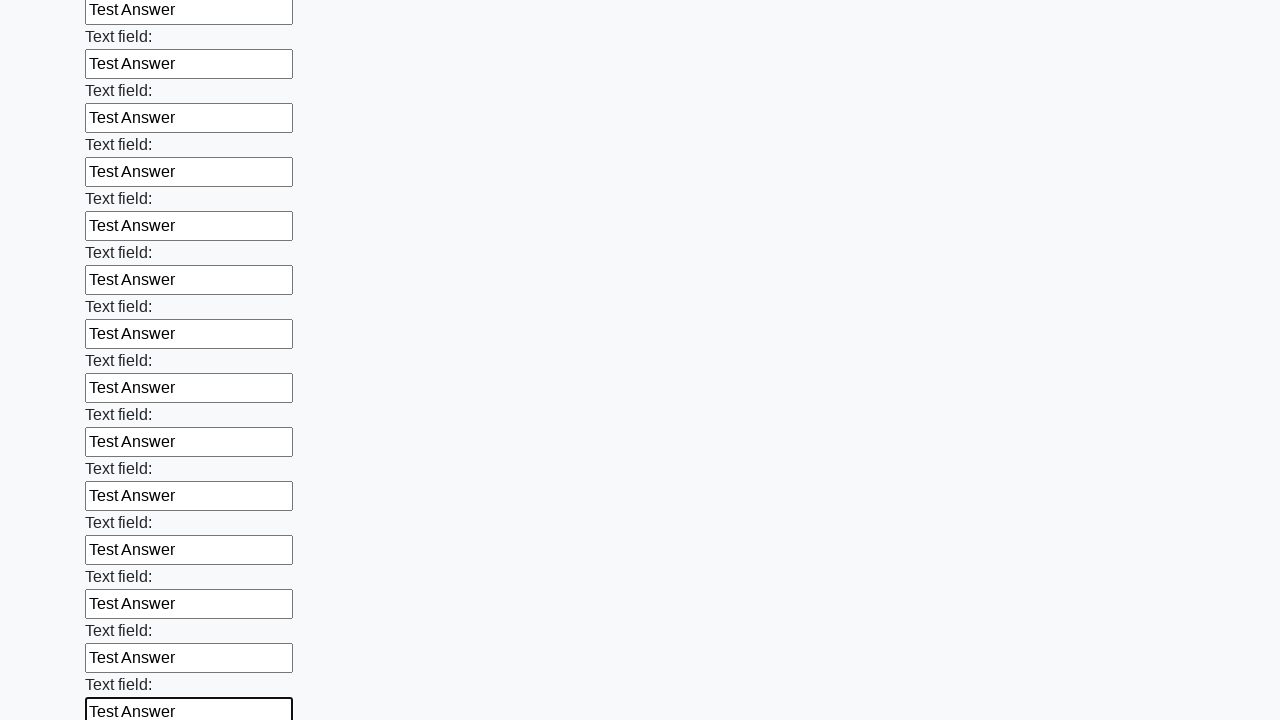

Filled input field with 'Test Answer' on input >> nth=80
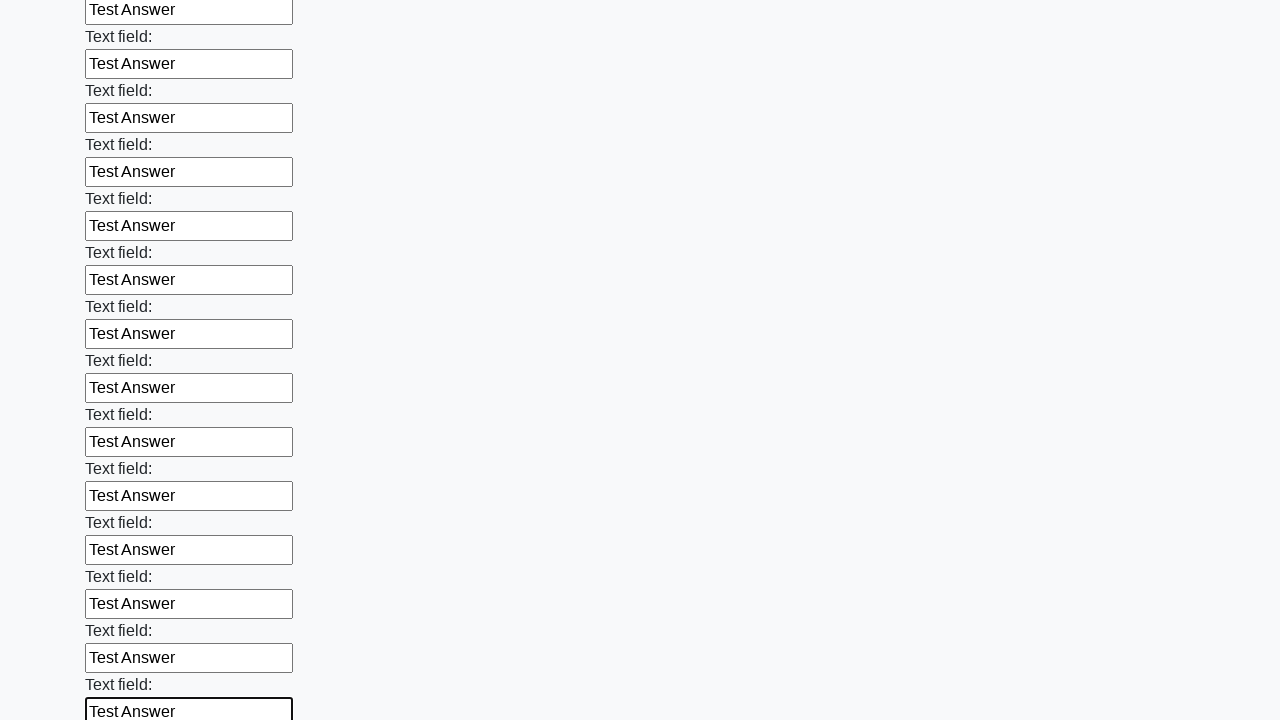

Filled input field with 'Test Answer' on input >> nth=81
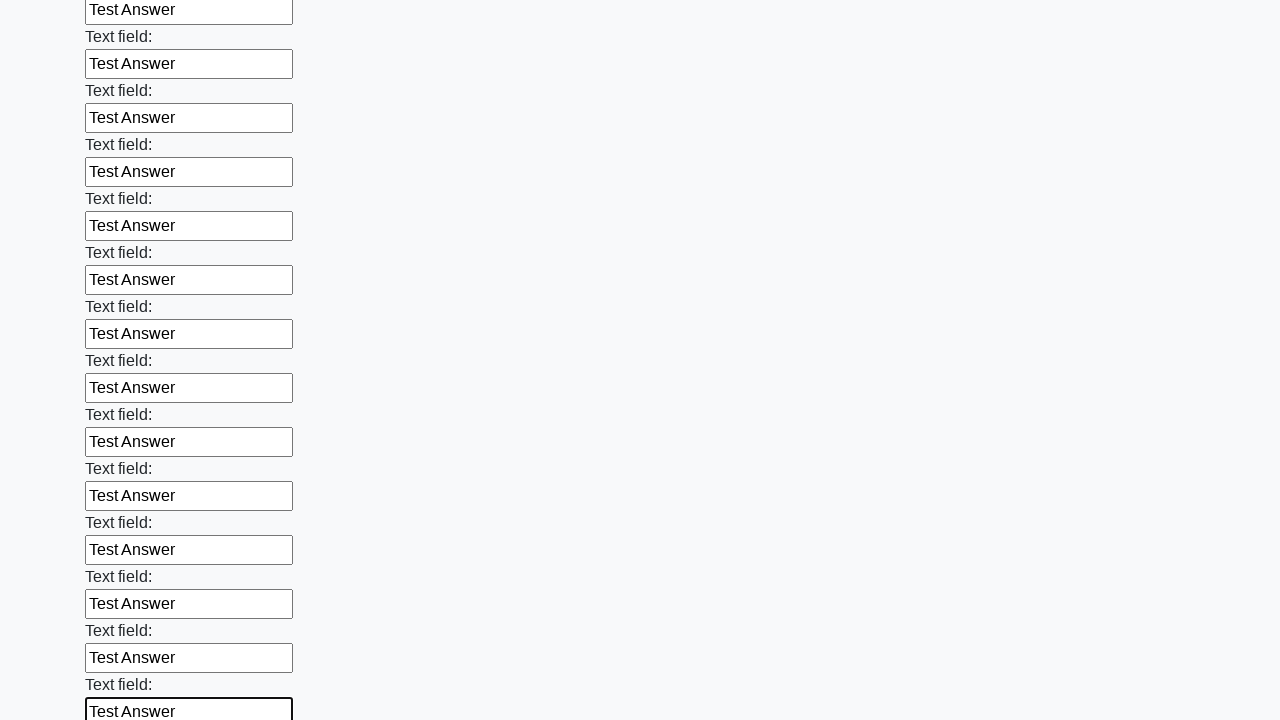

Filled input field with 'Test Answer' on input >> nth=82
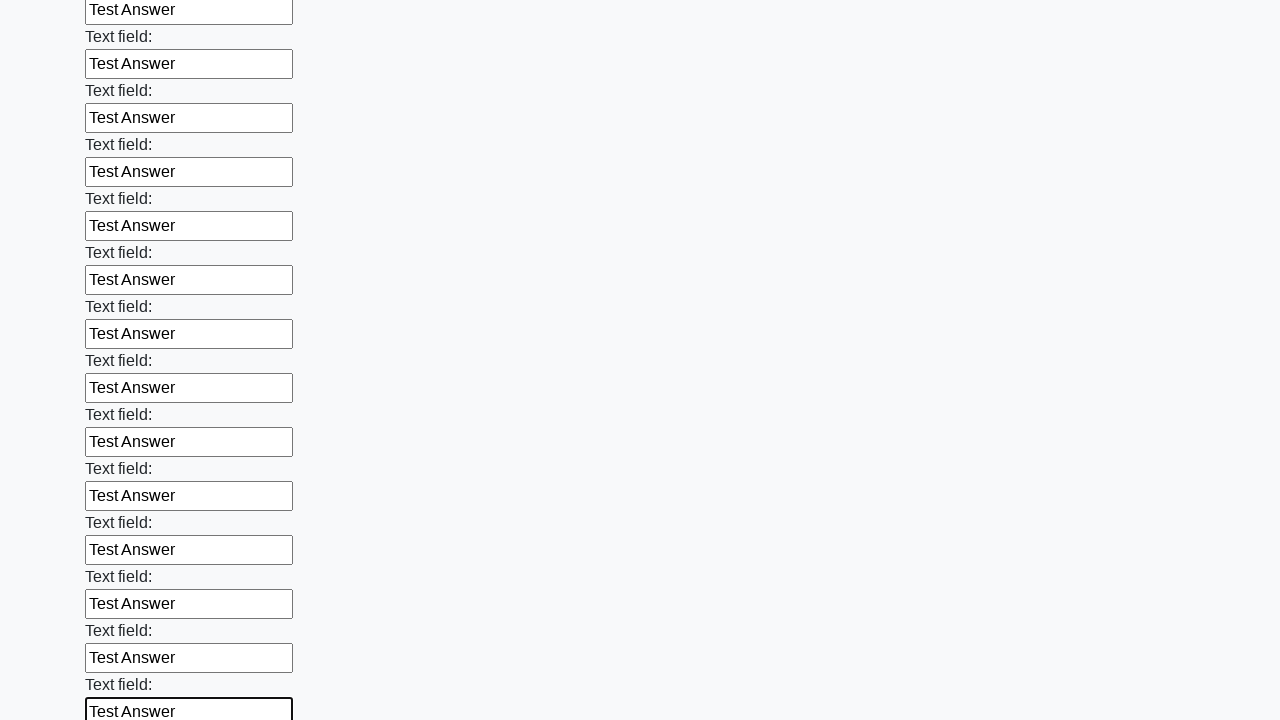

Filled input field with 'Test Answer' on input >> nth=83
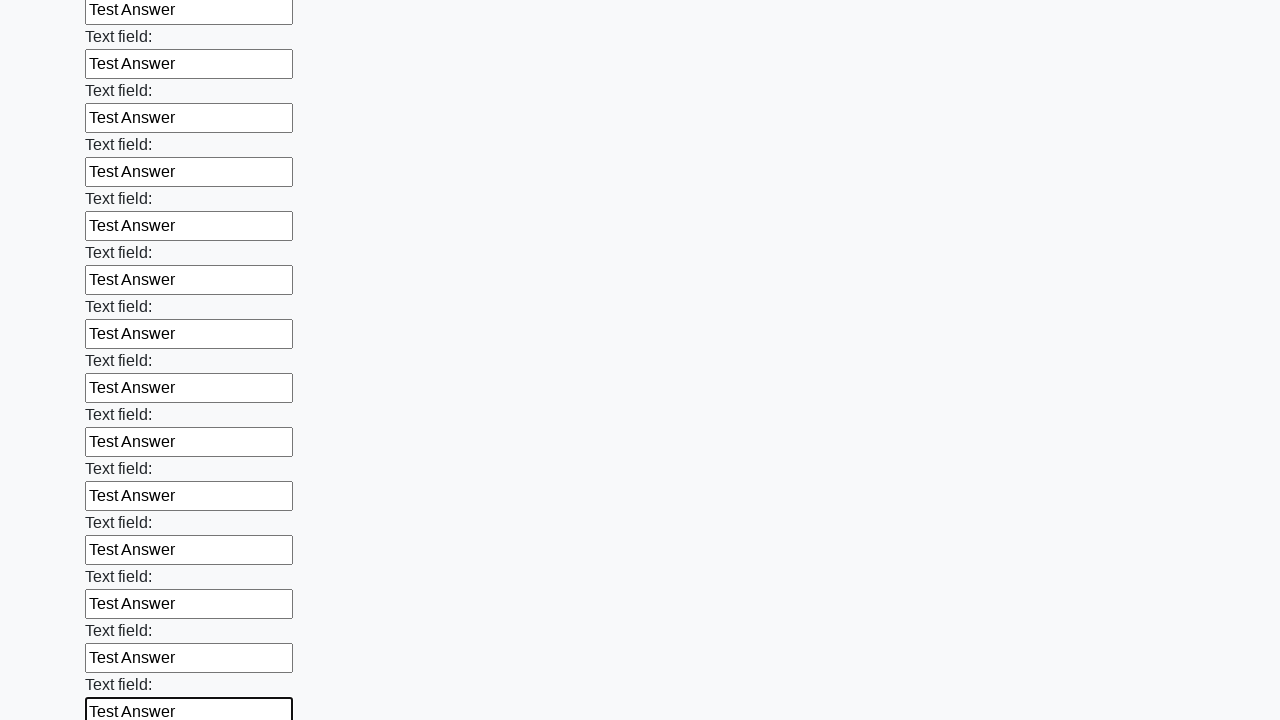

Filled input field with 'Test Answer' on input >> nth=84
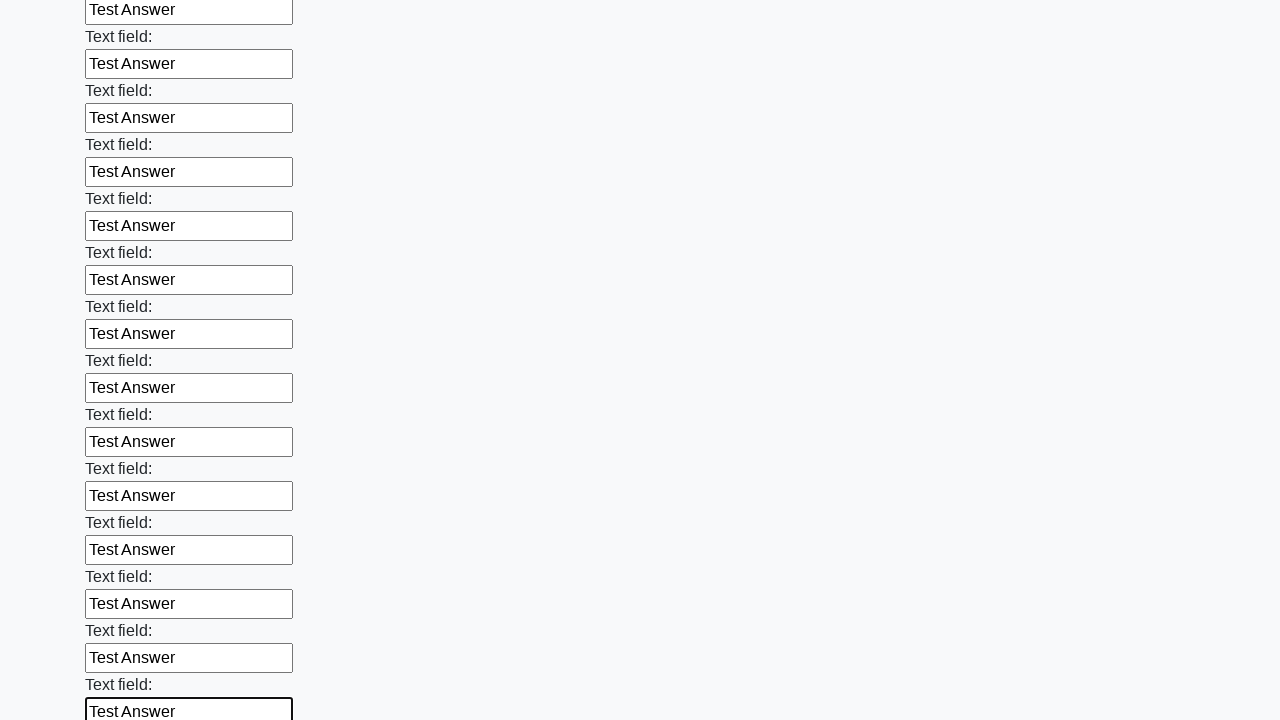

Filled input field with 'Test Answer' on input >> nth=85
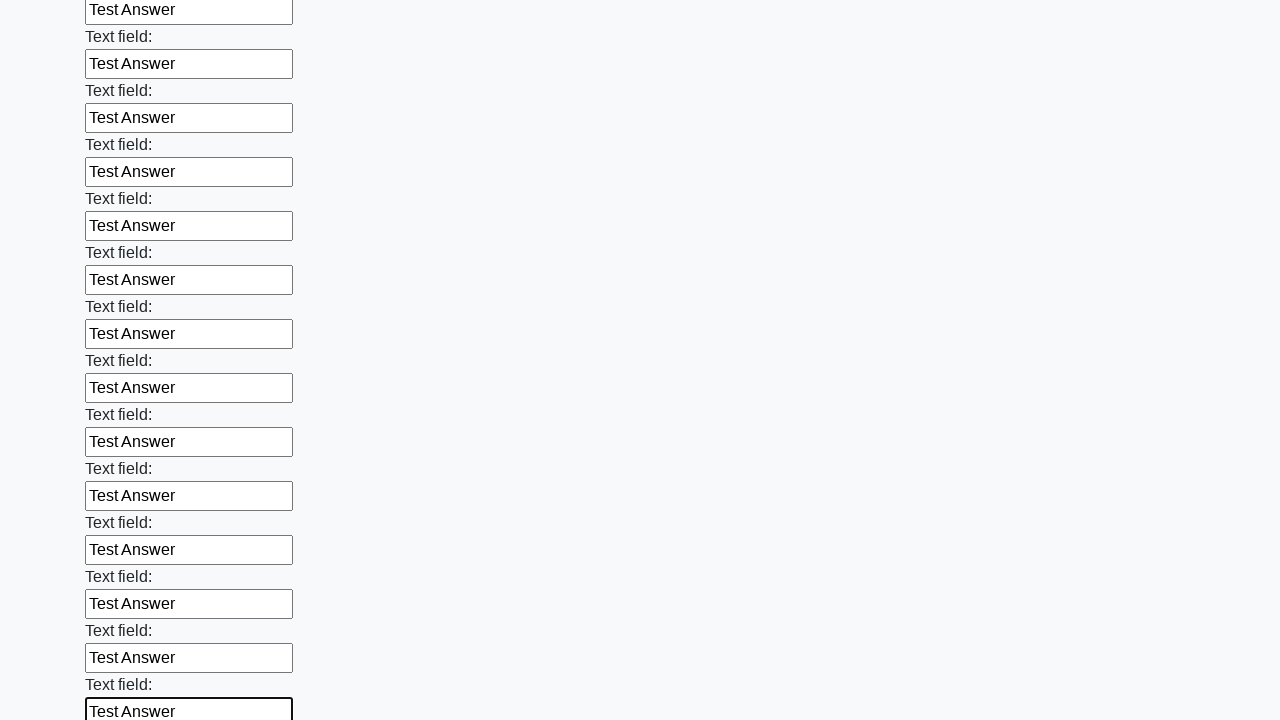

Filled input field with 'Test Answer' on input >> nth=86
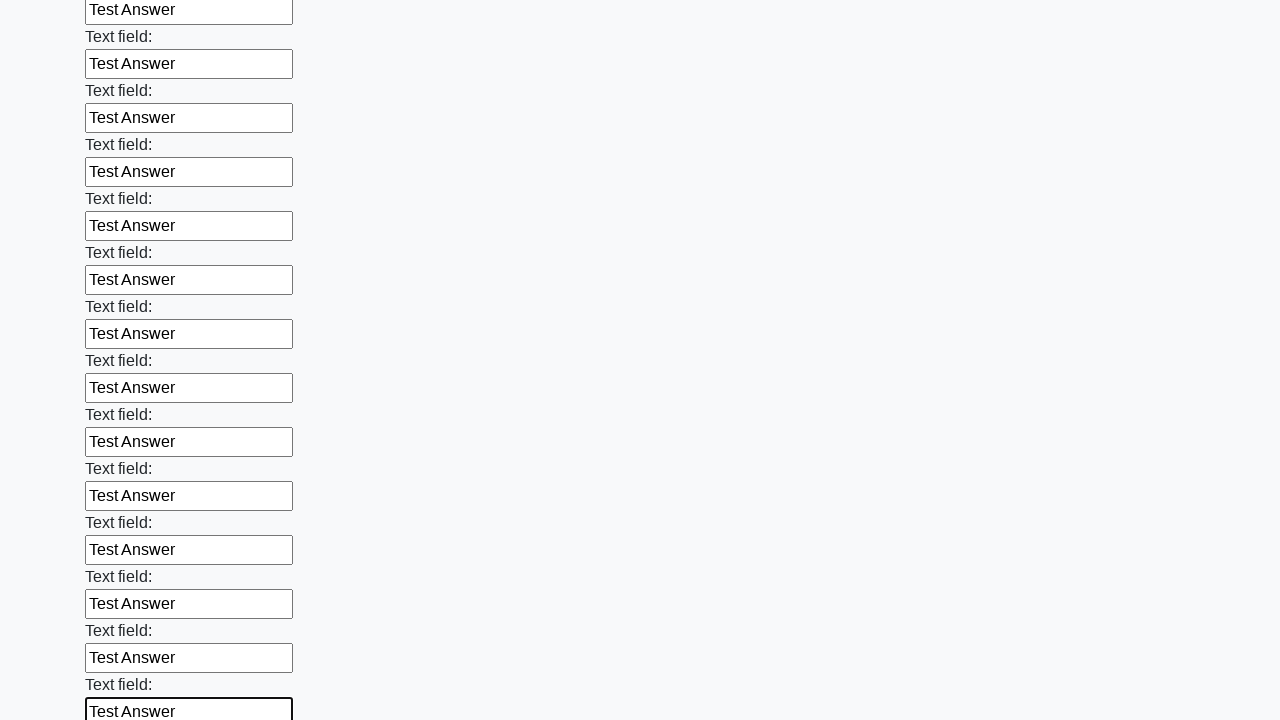

Filled input field with 'Test Answer' on input >> nth=87
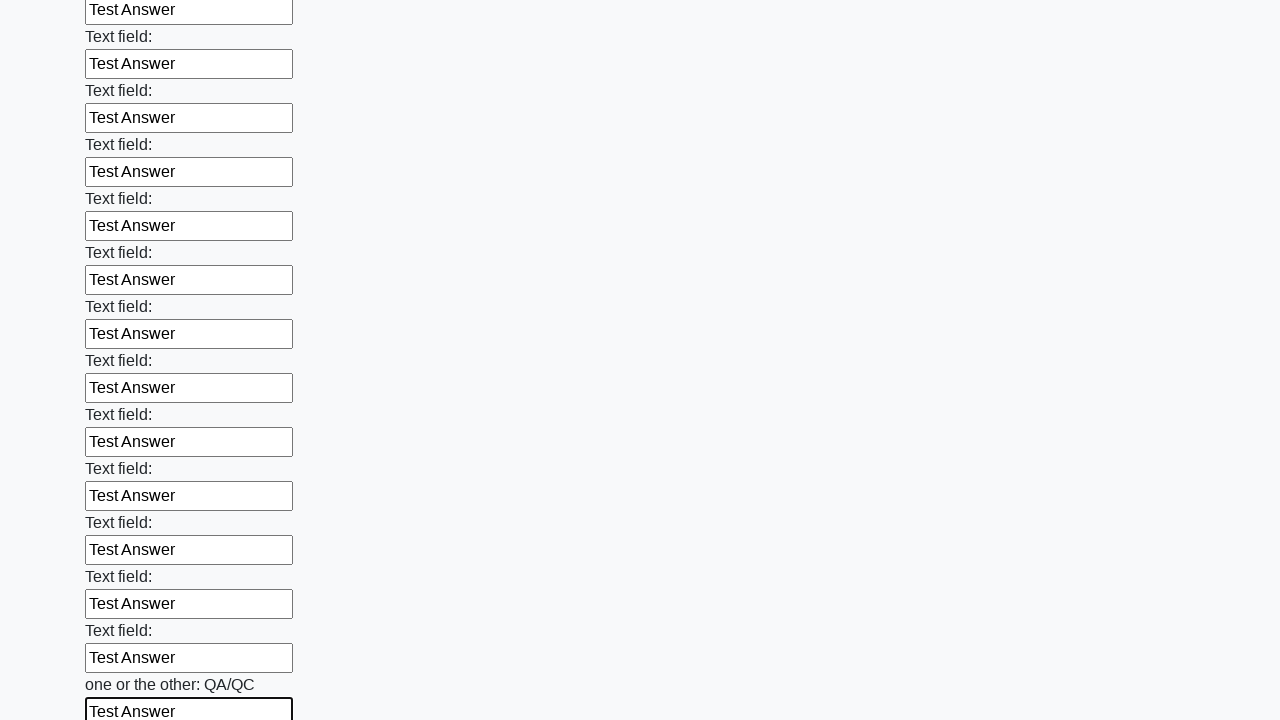

Filled input field with 'Test Answer' on input >> nth=88
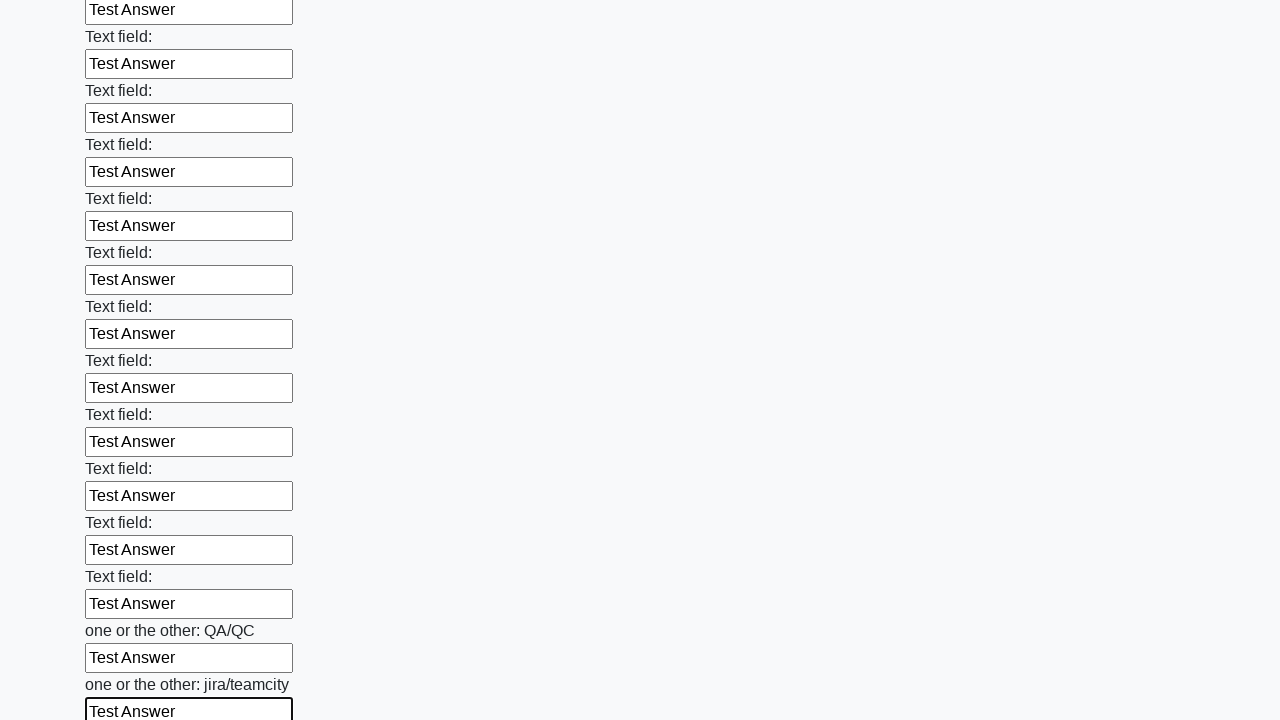

Filled input field with 'Test Answer' on input >> nth=89
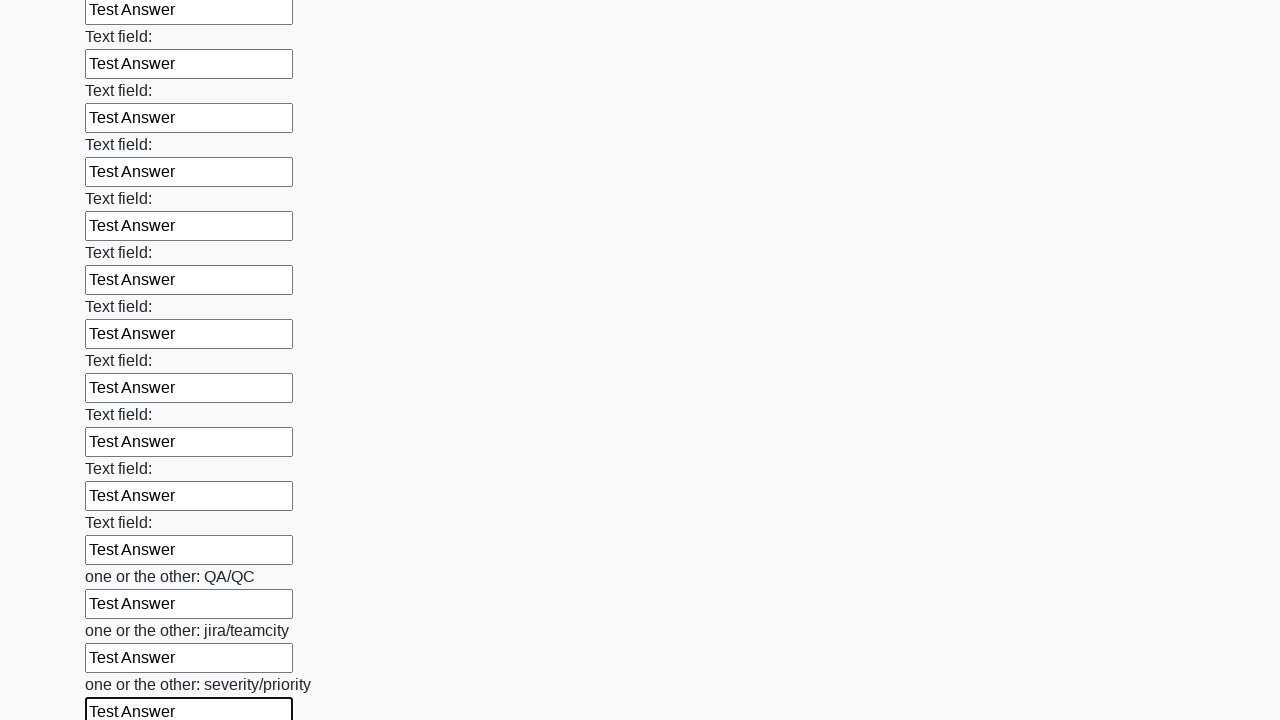

Filled input field with 'Test Answer' on input >> nth=90
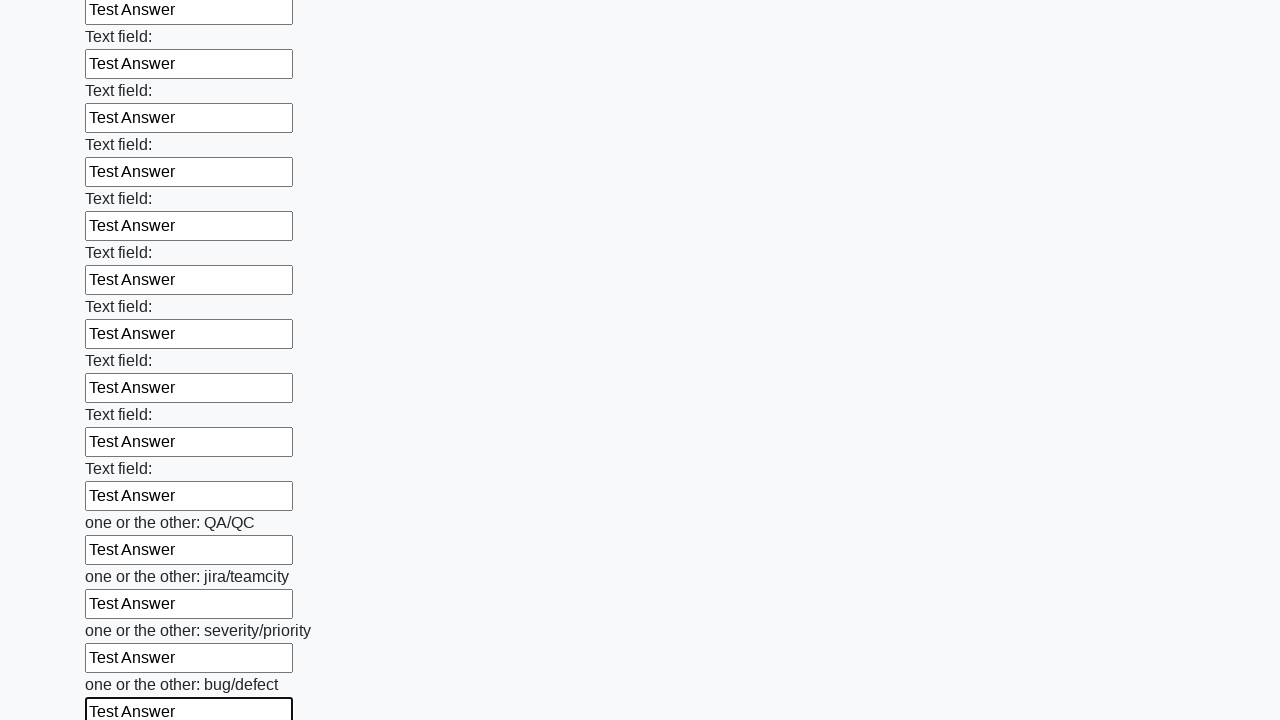

Filled input field with 'Test Answer' on input >> nth=91
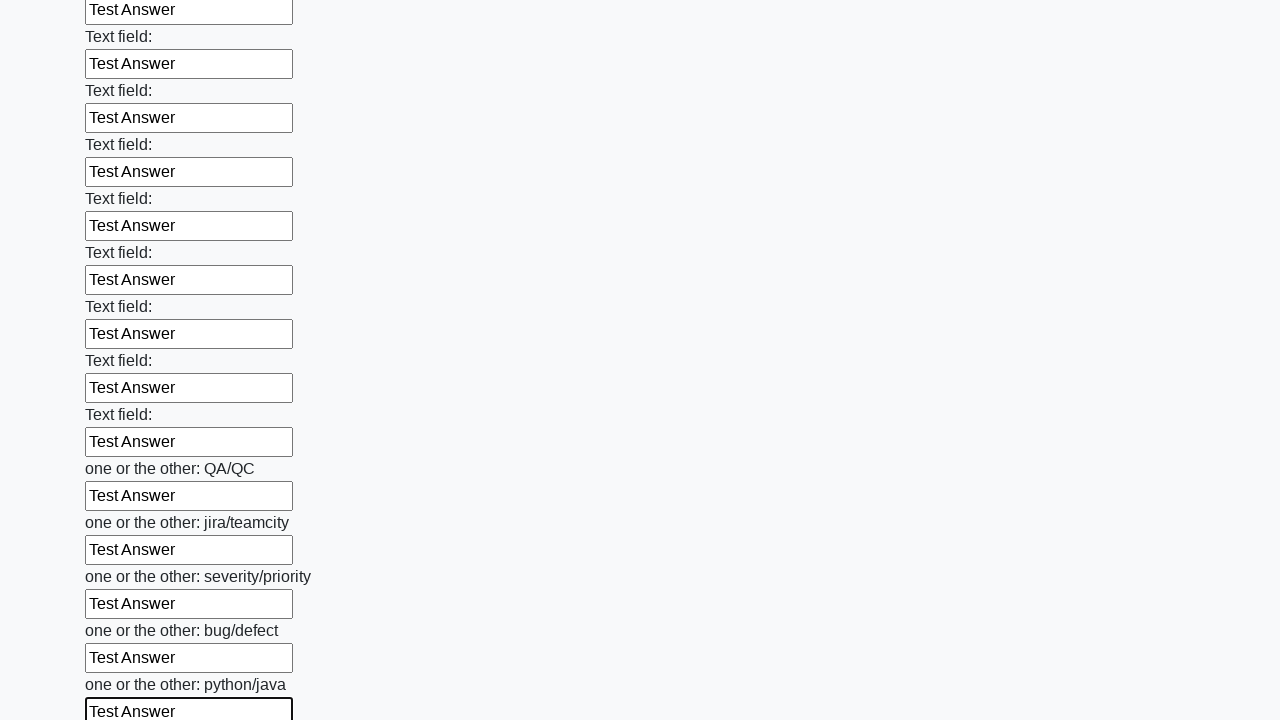

Filled input field with 'Test Answer' on input >> nth=92
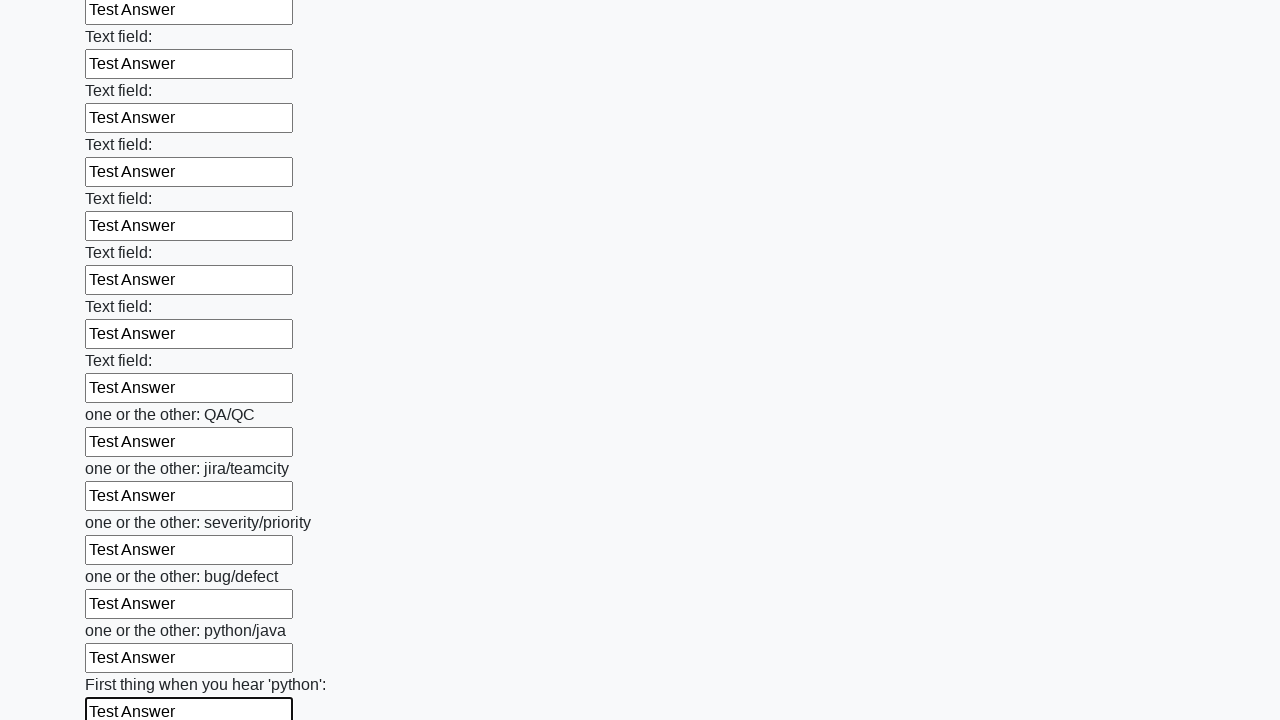

Filled input field with 'Test Answer' on input >> nth=93
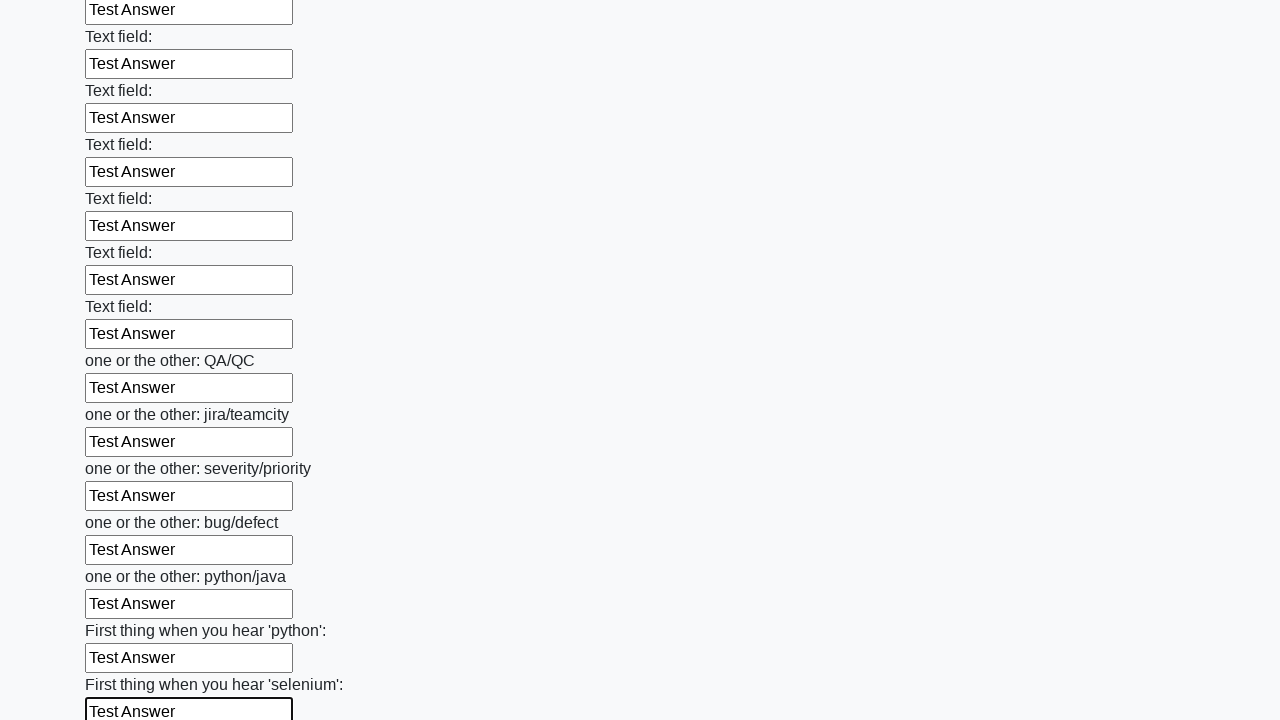

Filled input field with 'Test Answer' on input >> nth=94
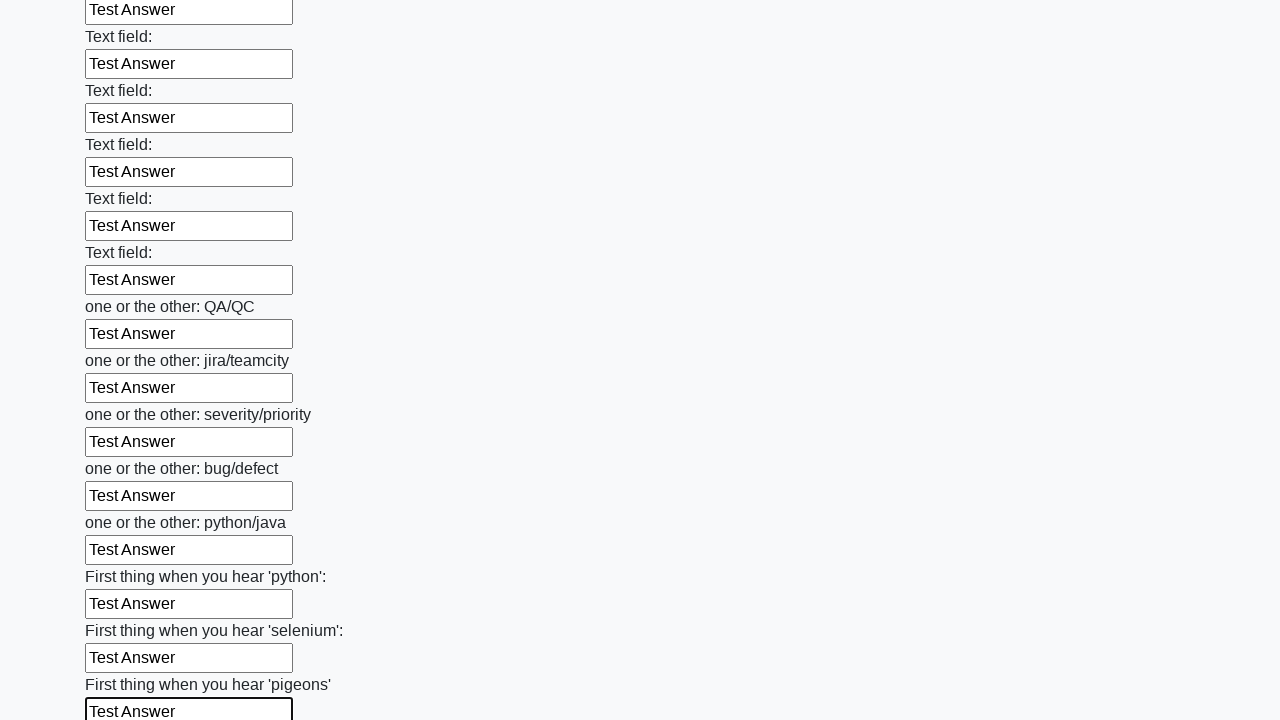

Filled input field with 'Test Answer' on input >> nth=95
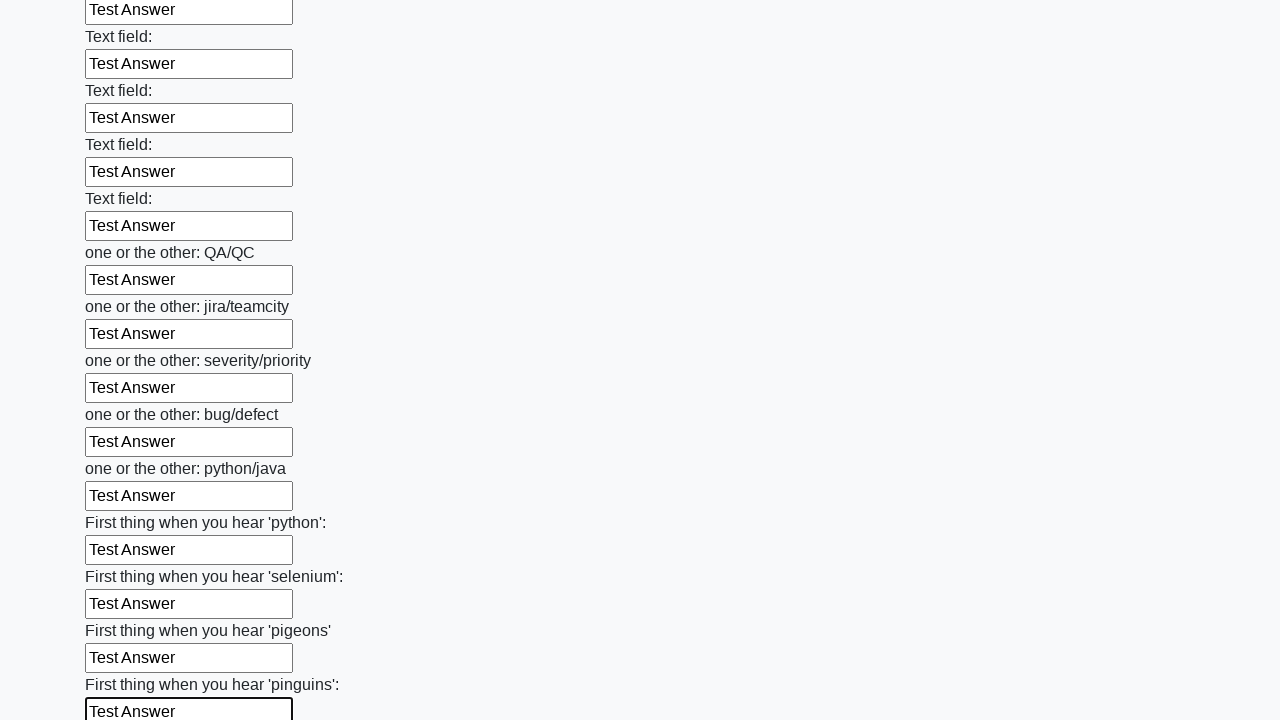

Filled input field with 'Test Answer' on input >> nth=96
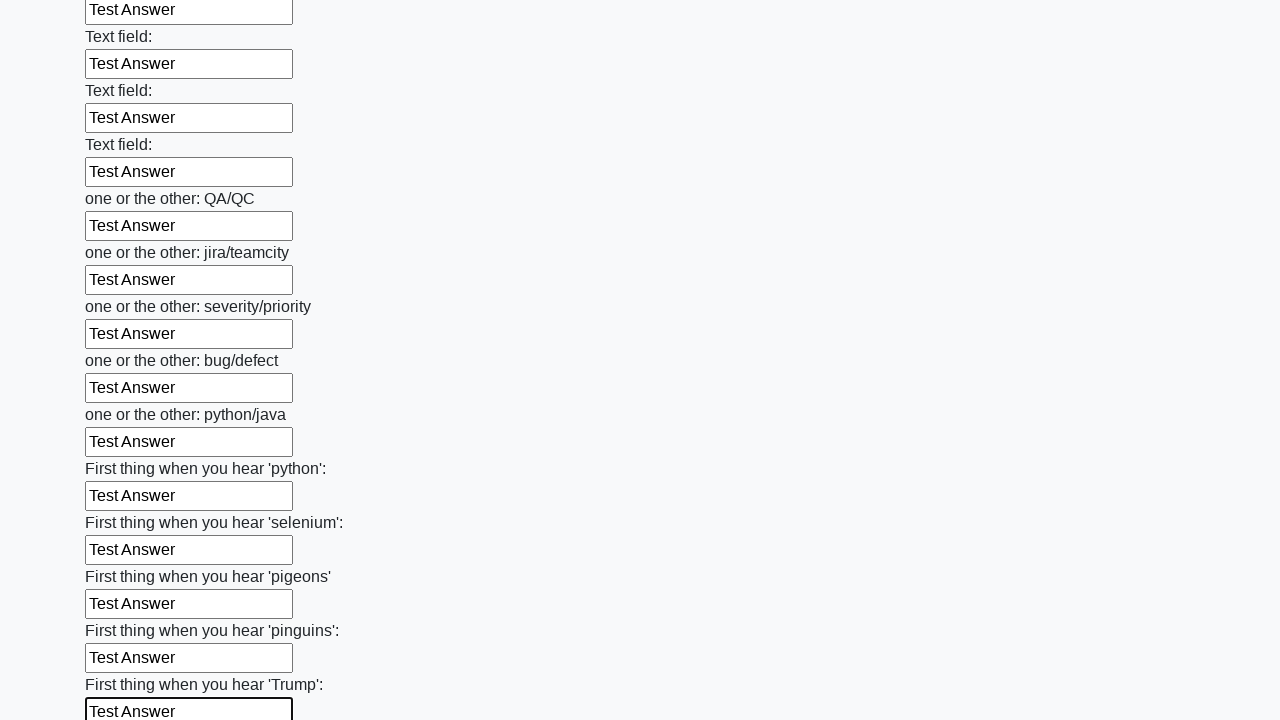

Filled input field with 'Test Answer' on input >> nth=97
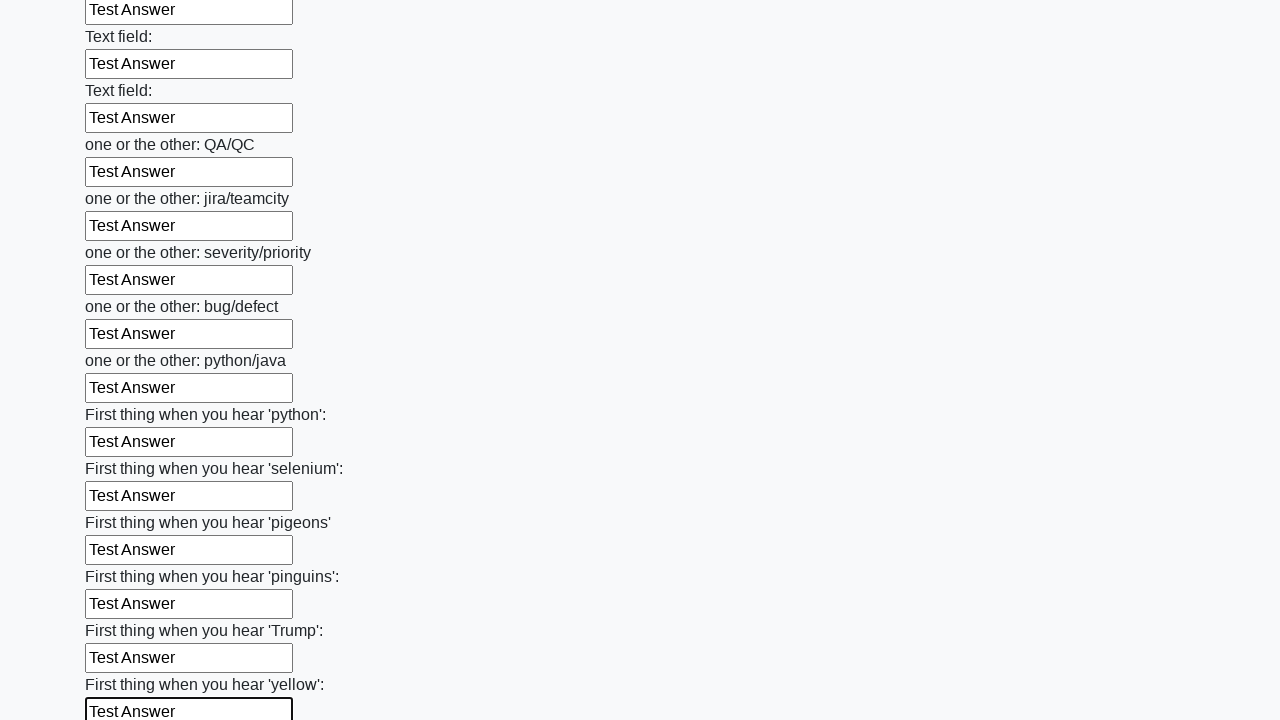

Filled input field with 'Test Answer' on input >> nth=98
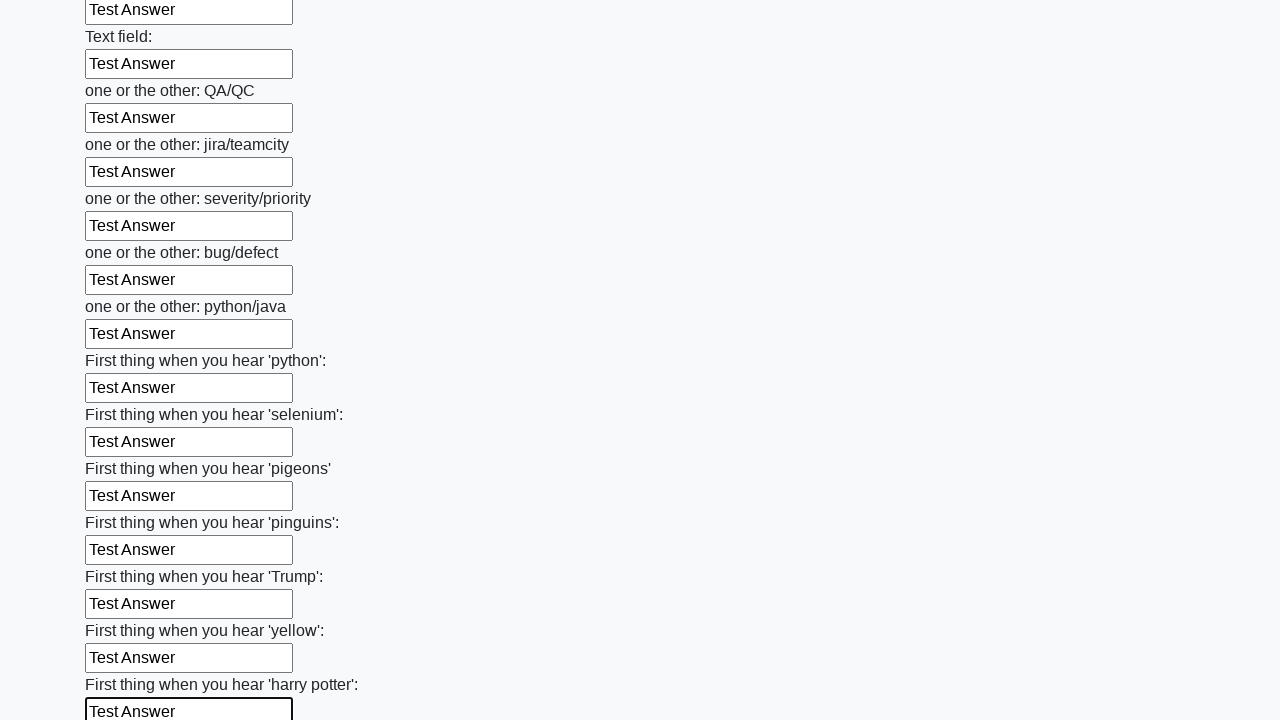

Filled input field with 'Test Answer' on input >> nth=99
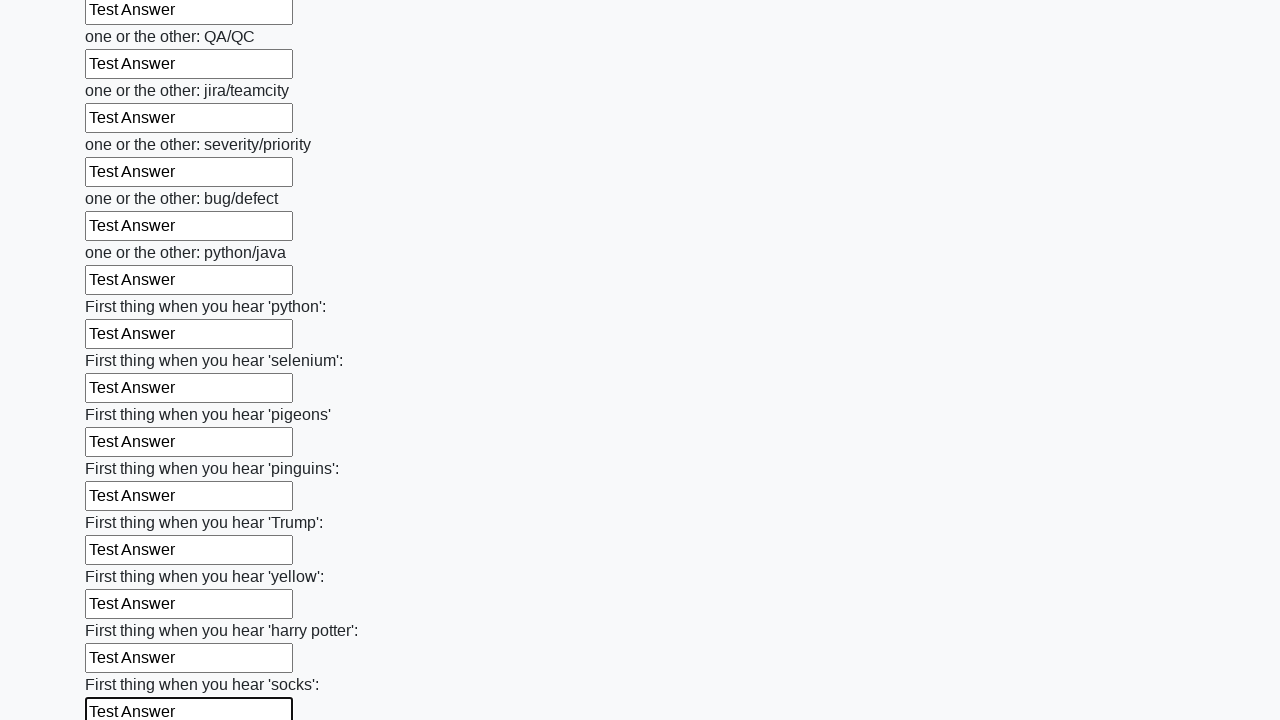

Clicked submit button to submit the form at (123, 611) on button.btn
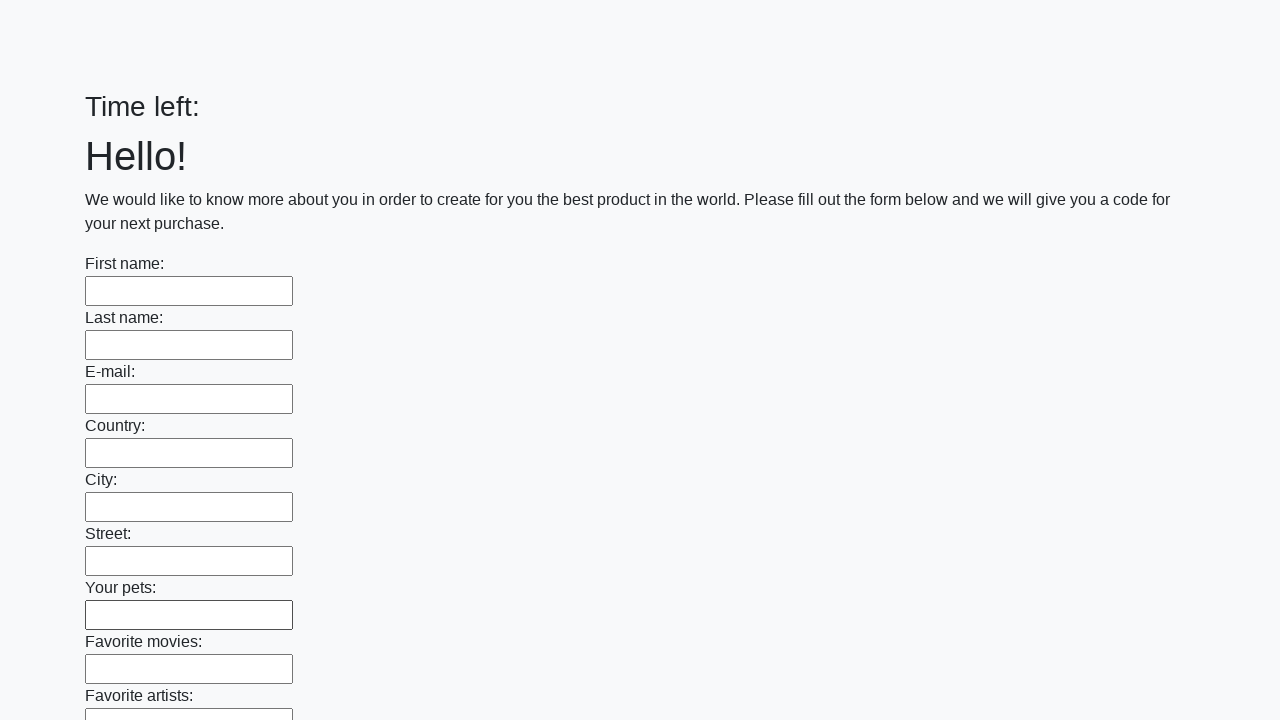

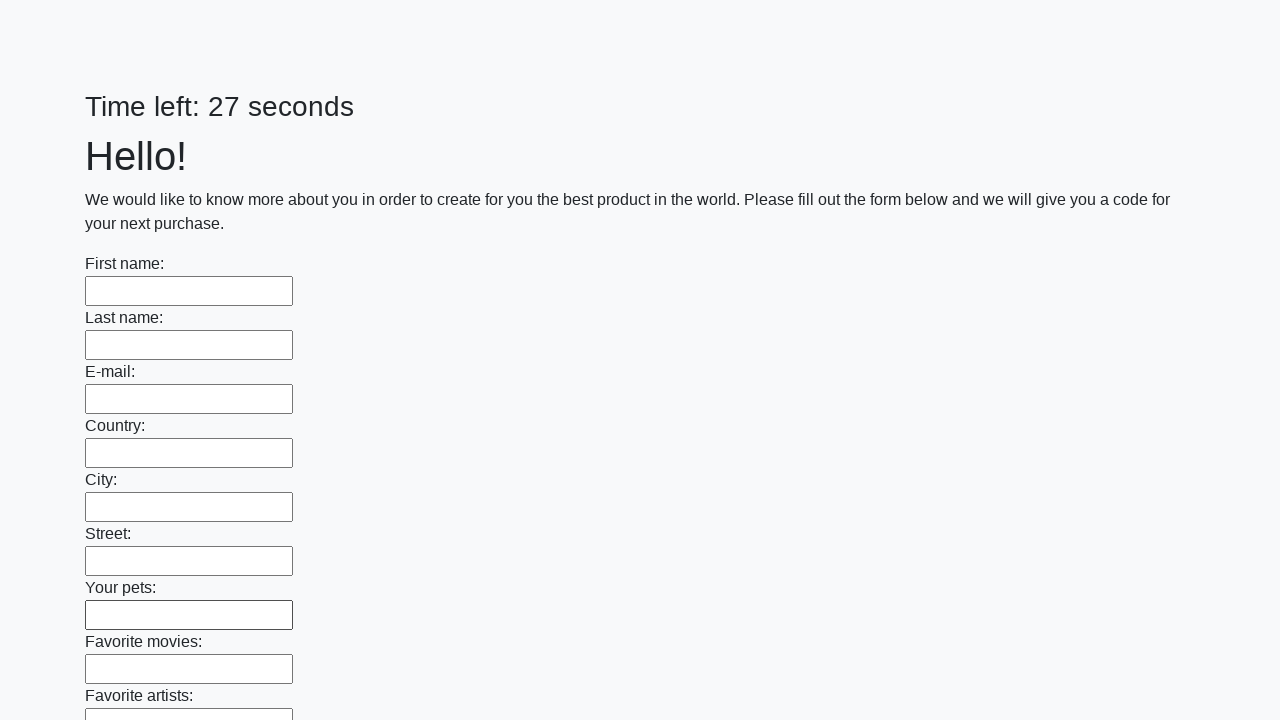